Fills all input fields in a large form with the same answer and submits the form by clicking the submit button.

Starting URL: http://suninjuly.github.io/huge_form.html

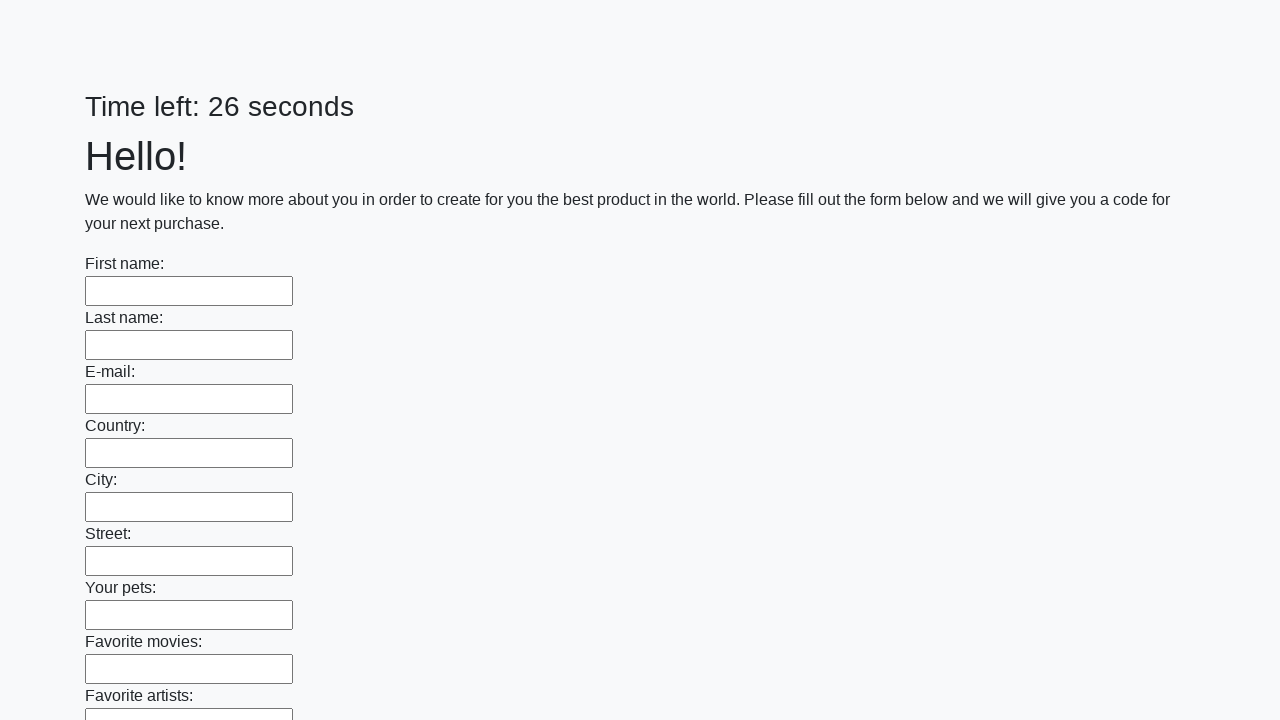

Located all input fields in the form
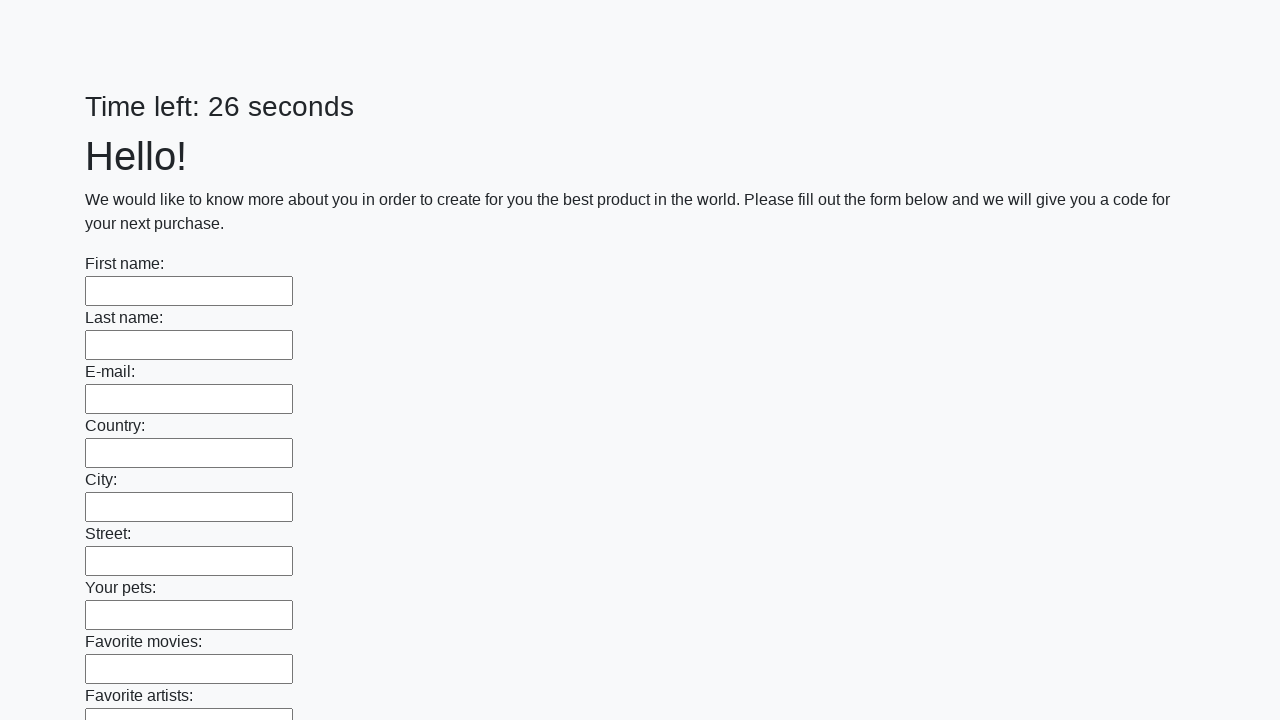

Filled an input field with 'My answer' on input >> nth=0
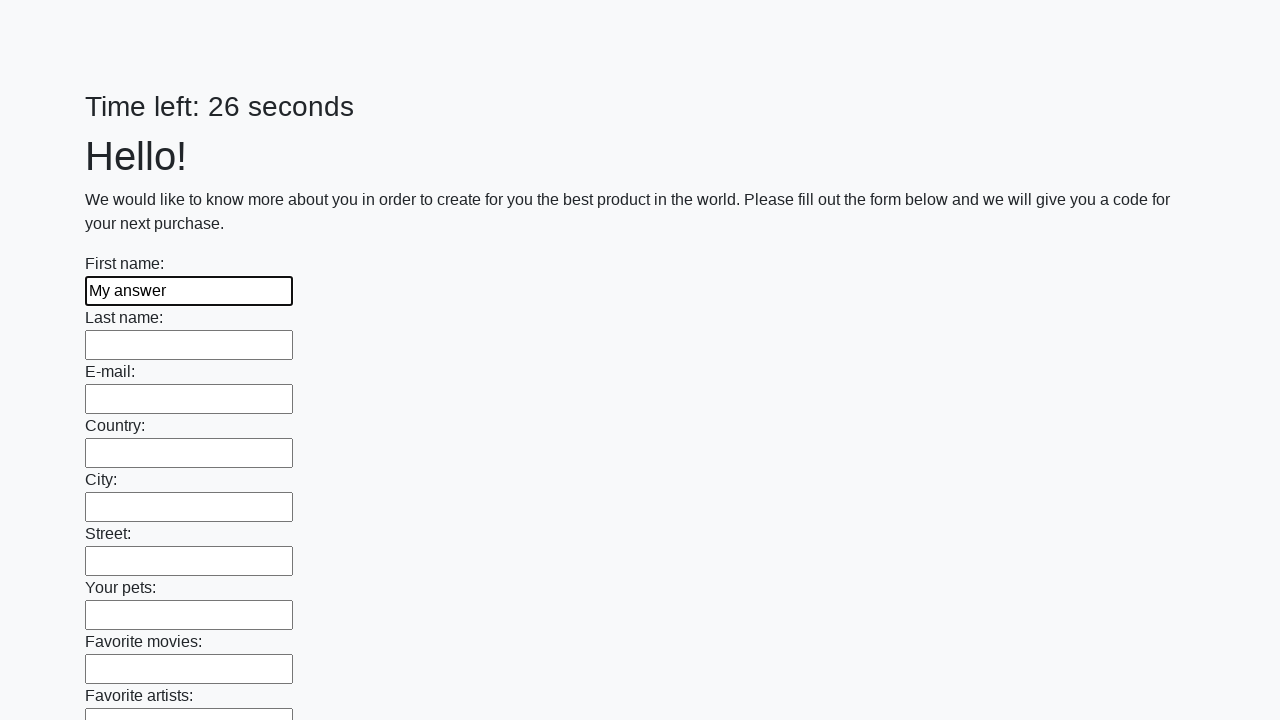

Filled an input field with 'My answer' on input >> nth=1
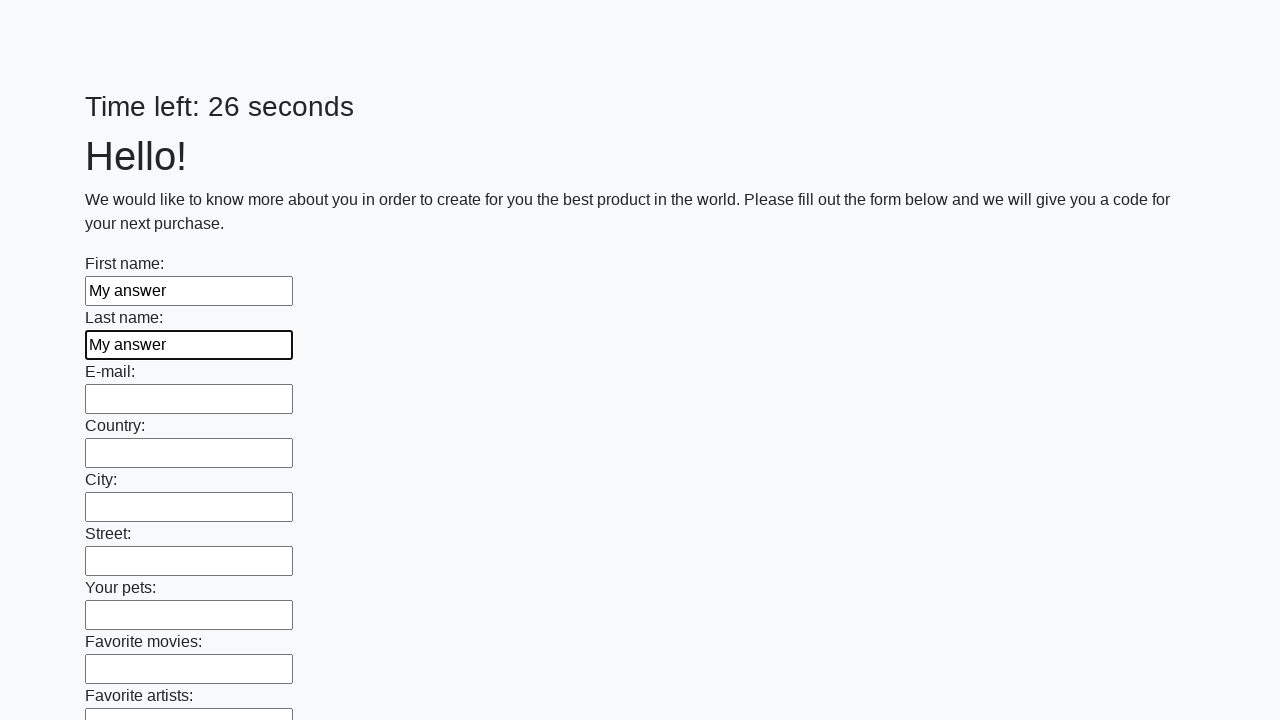

Filled an input field with 'My answer' on input >> nth=2
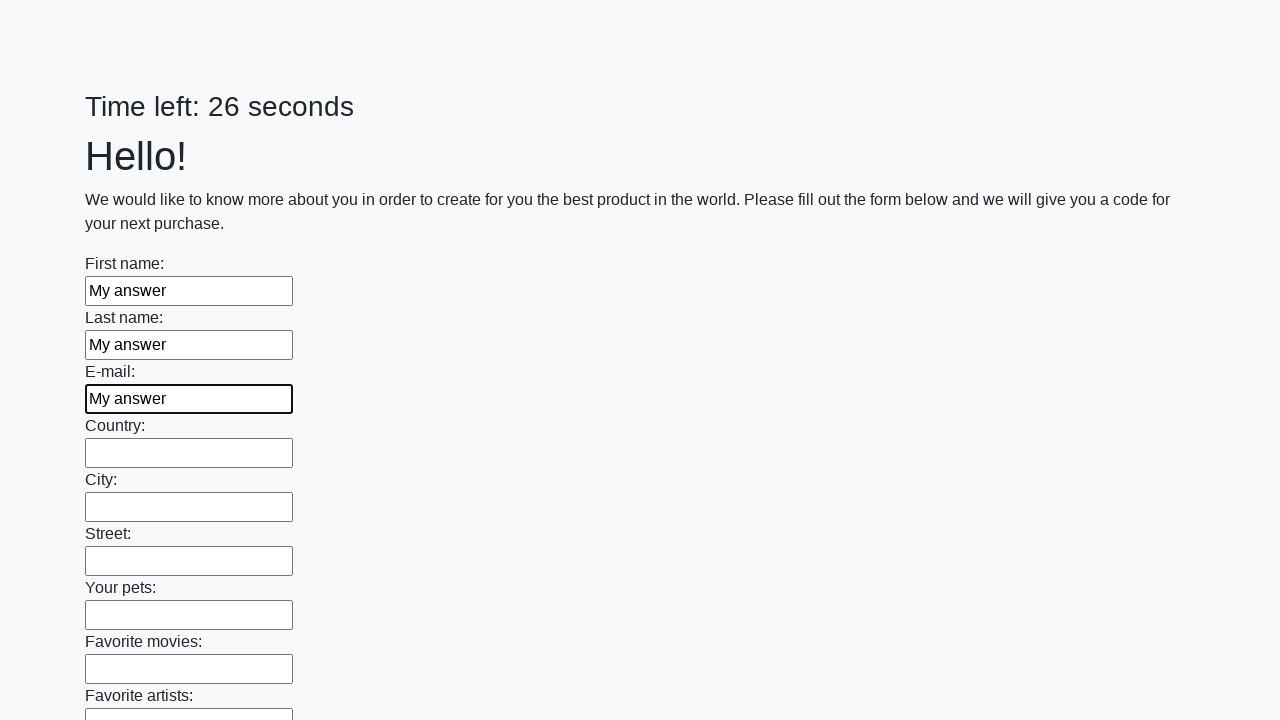

Filled an input field with 'My answer' on input >> nth=3
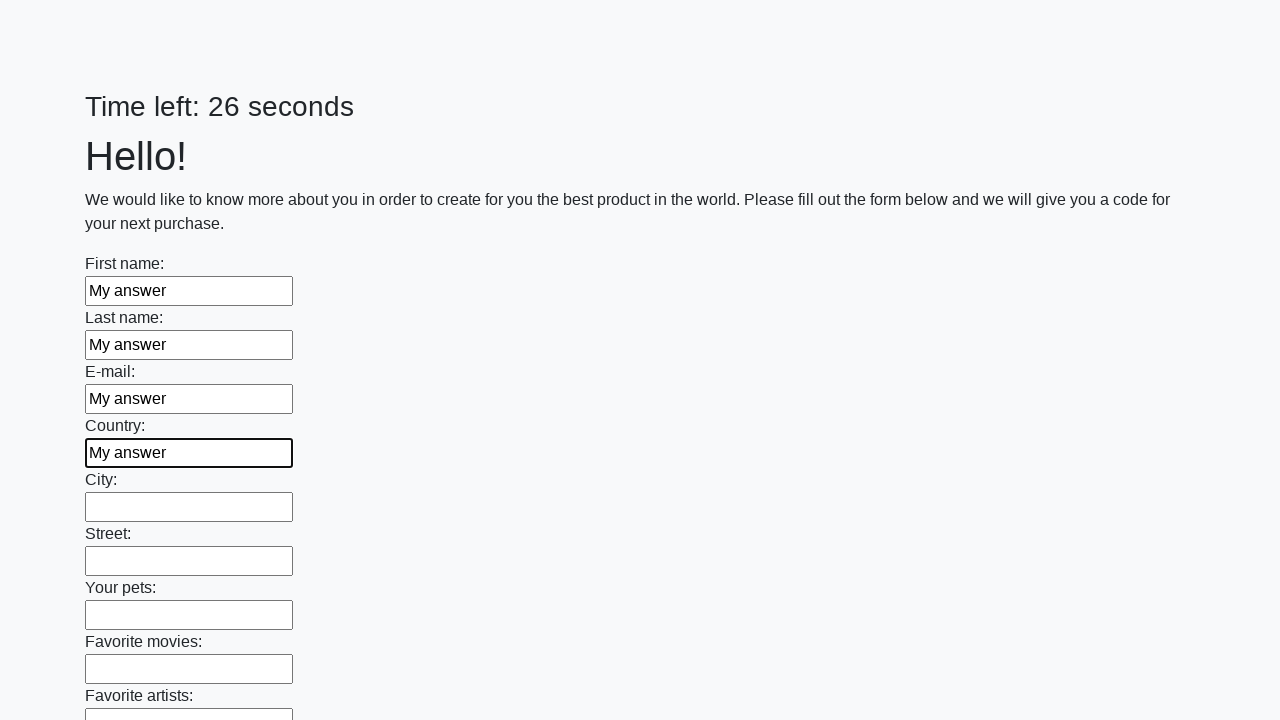

Filled an input field with 'My answer' on input >> nth=4
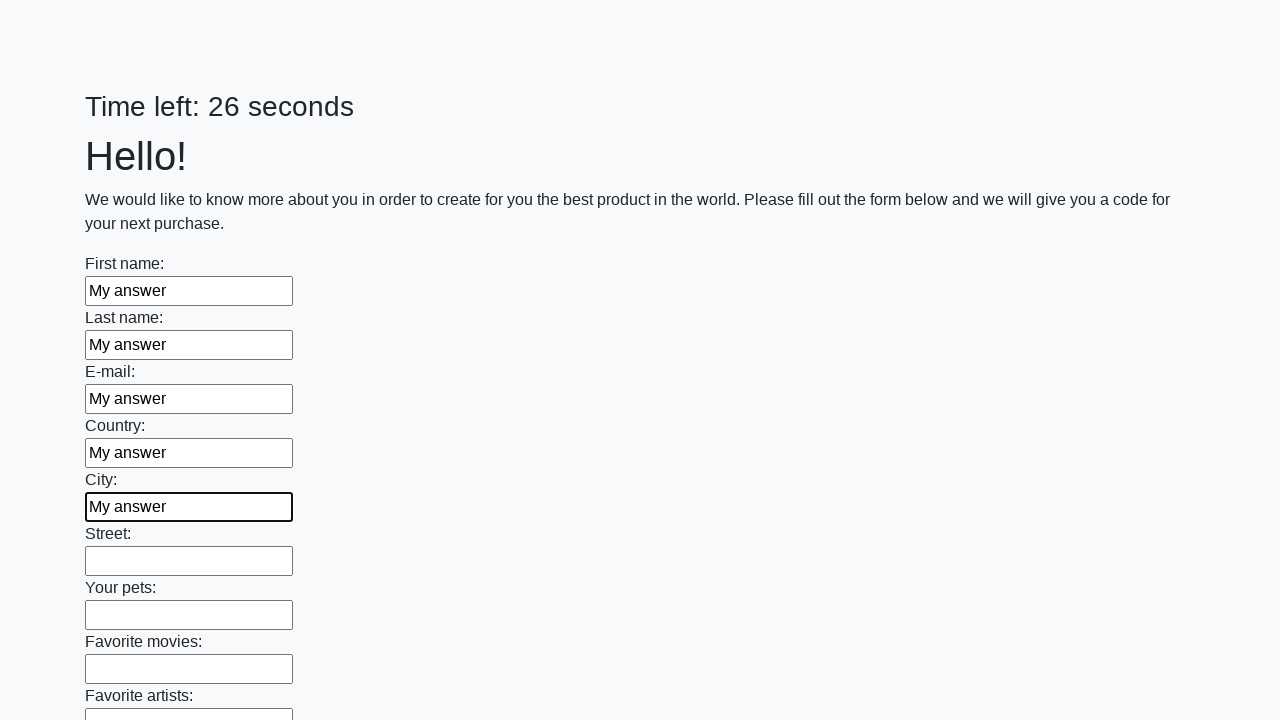

Filled an input field with 'My answer' on input >> nth=5
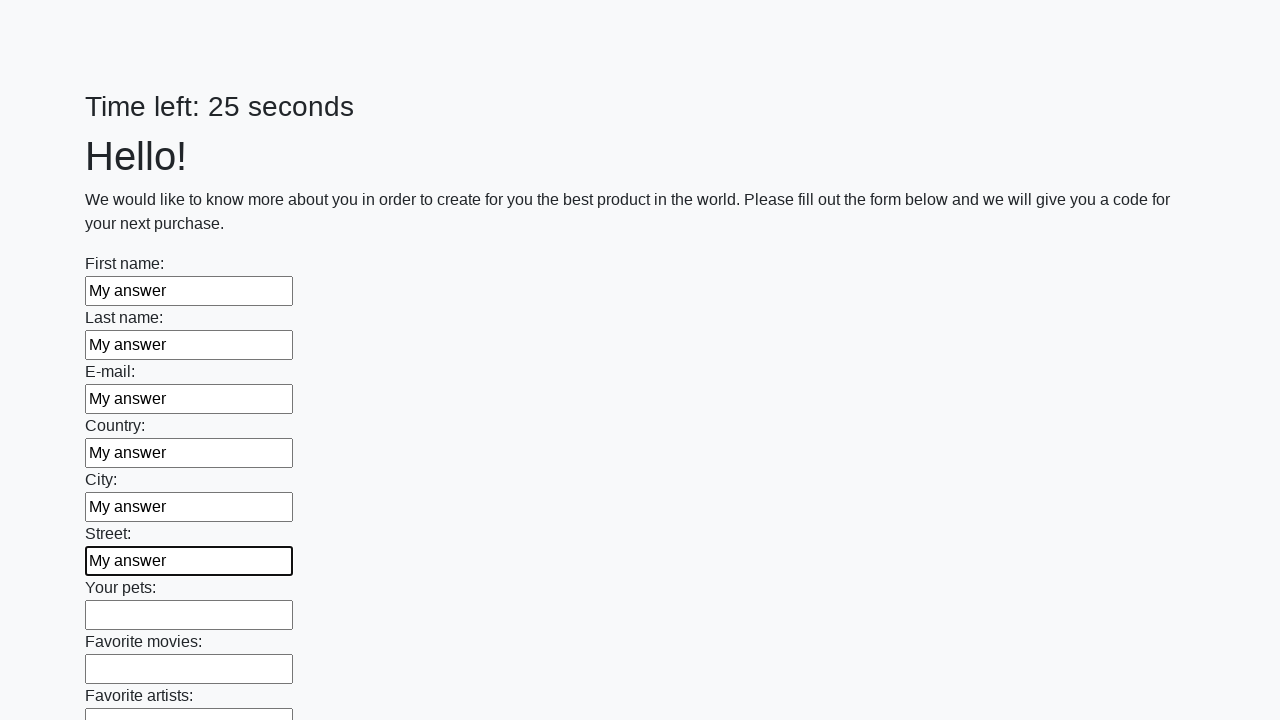

Filled an input field with 'My answer' on input >> nth=6
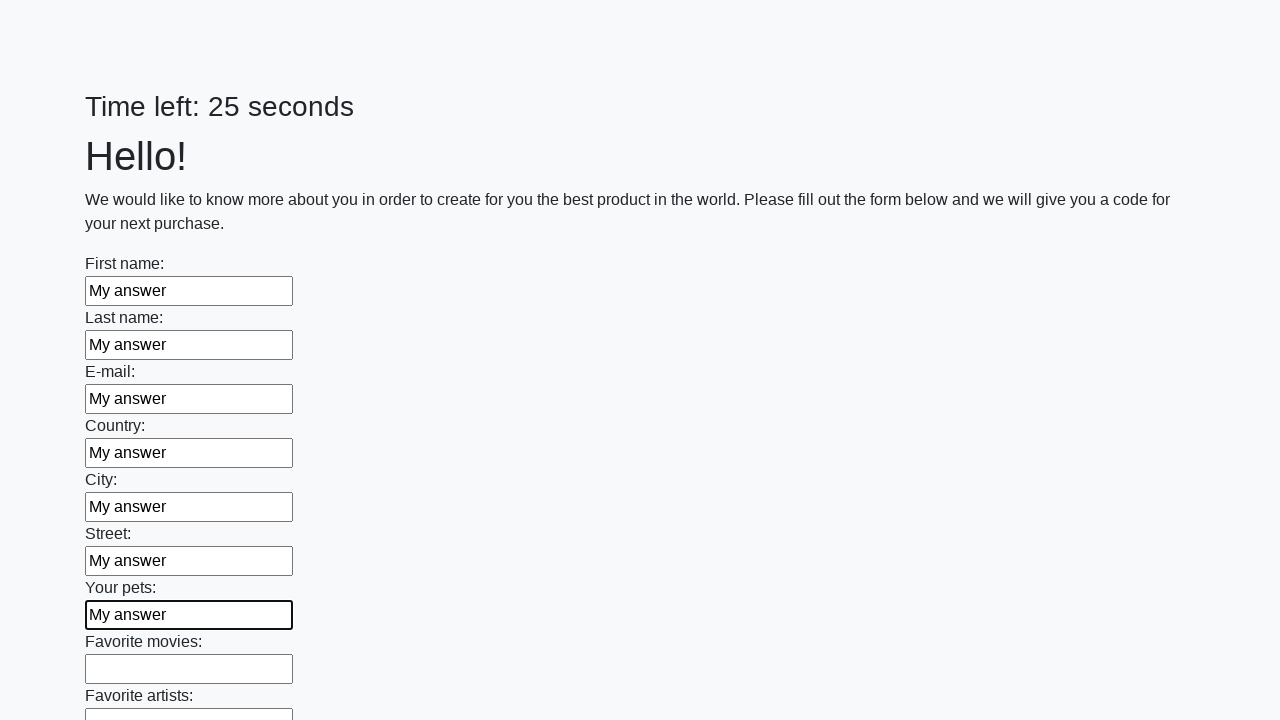

Filled an input field with 'My answer' on input >> nth=7
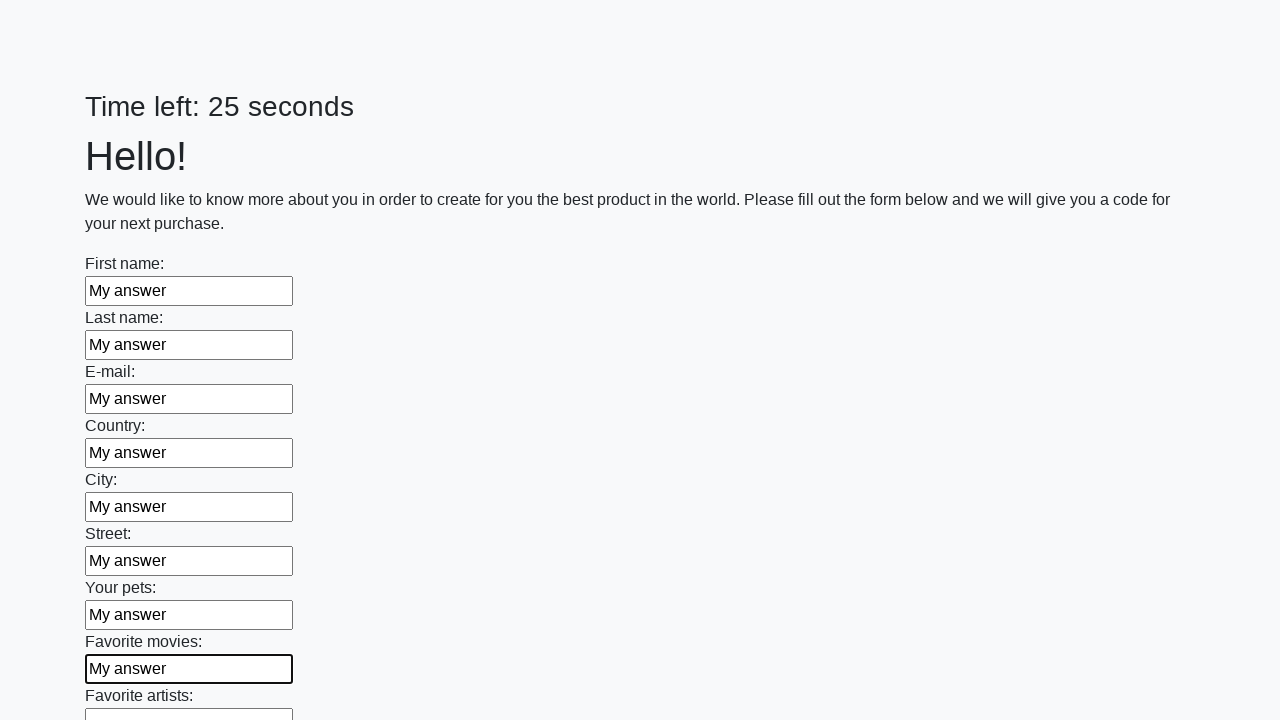

Filled an input field with 'My answer' on input >> nth=8
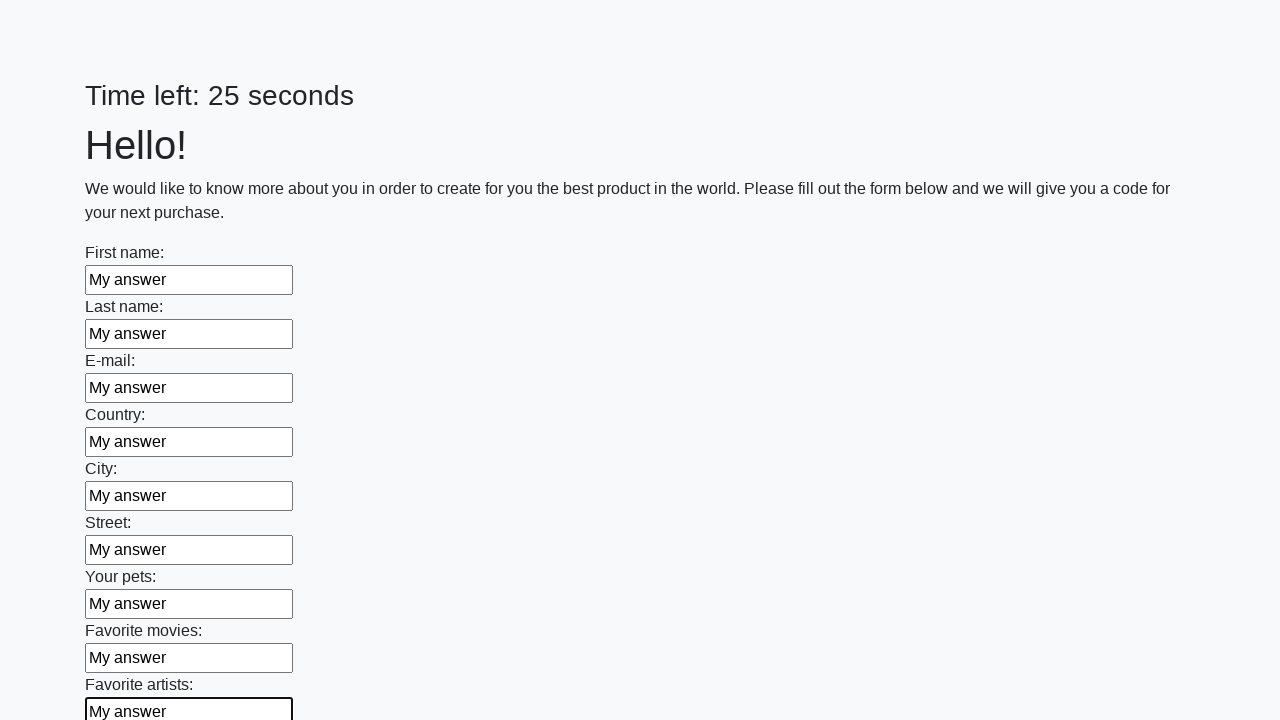

Filled an input field with 'My answer' on input >> nth=9
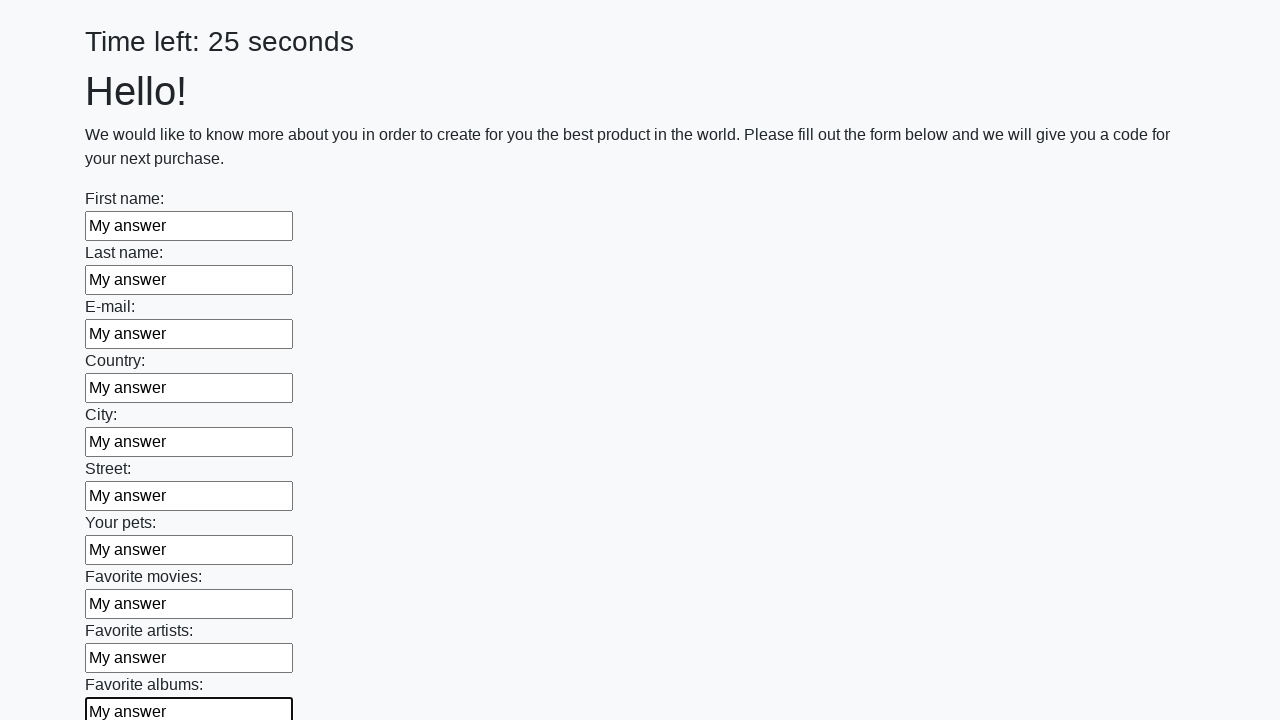

Filled an input field with 'My answer' on input >> nth=10
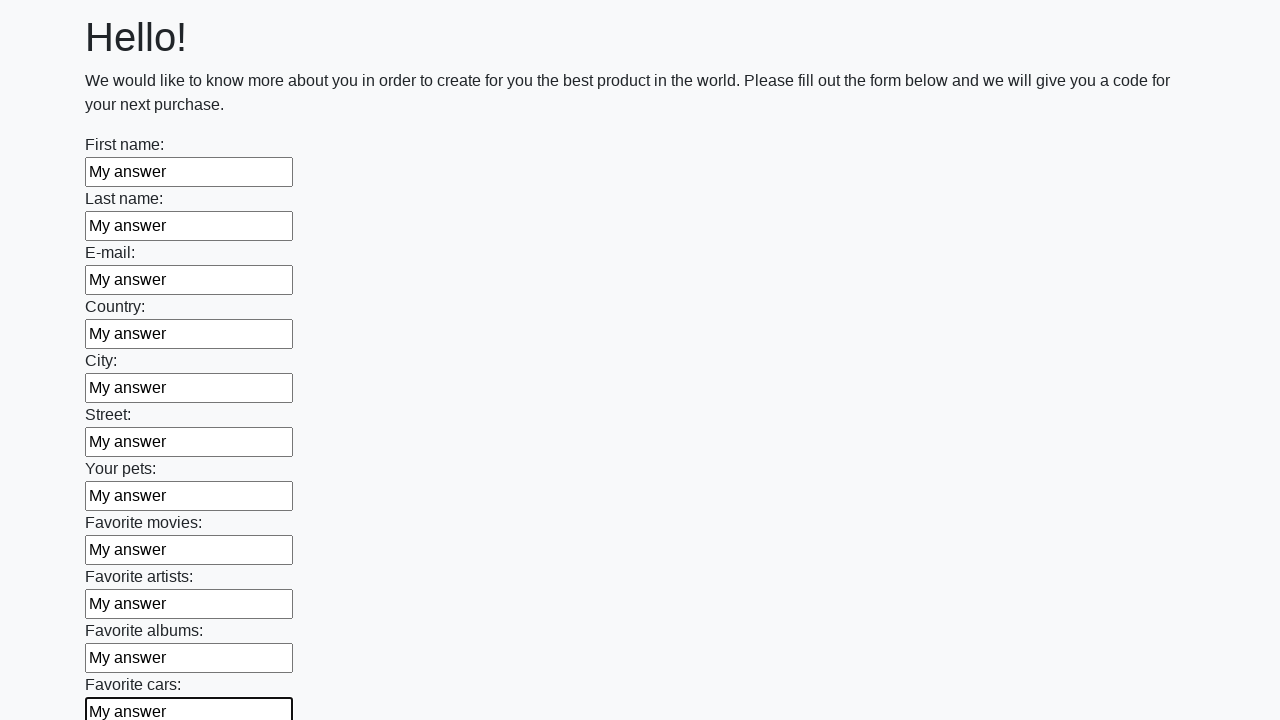

Filled an input field with 'My answer' on input >> nth=11
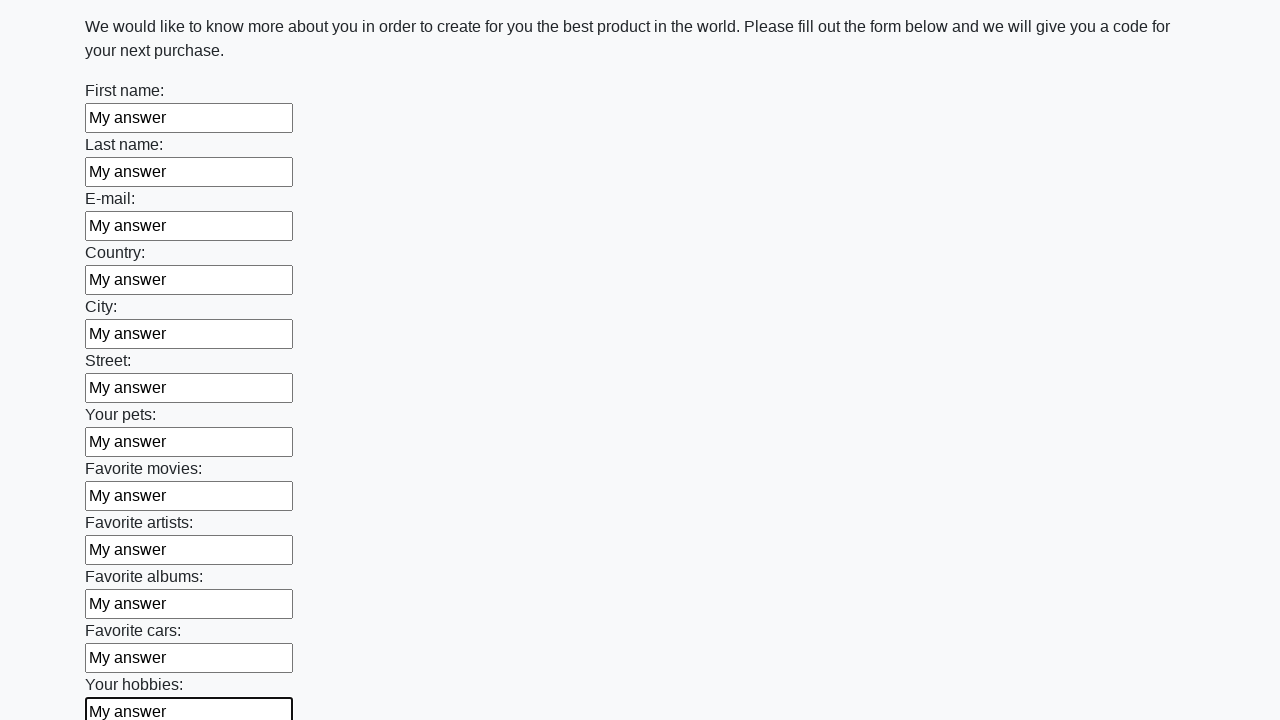

Filled an input field with 'My answer' on input >> nth=12
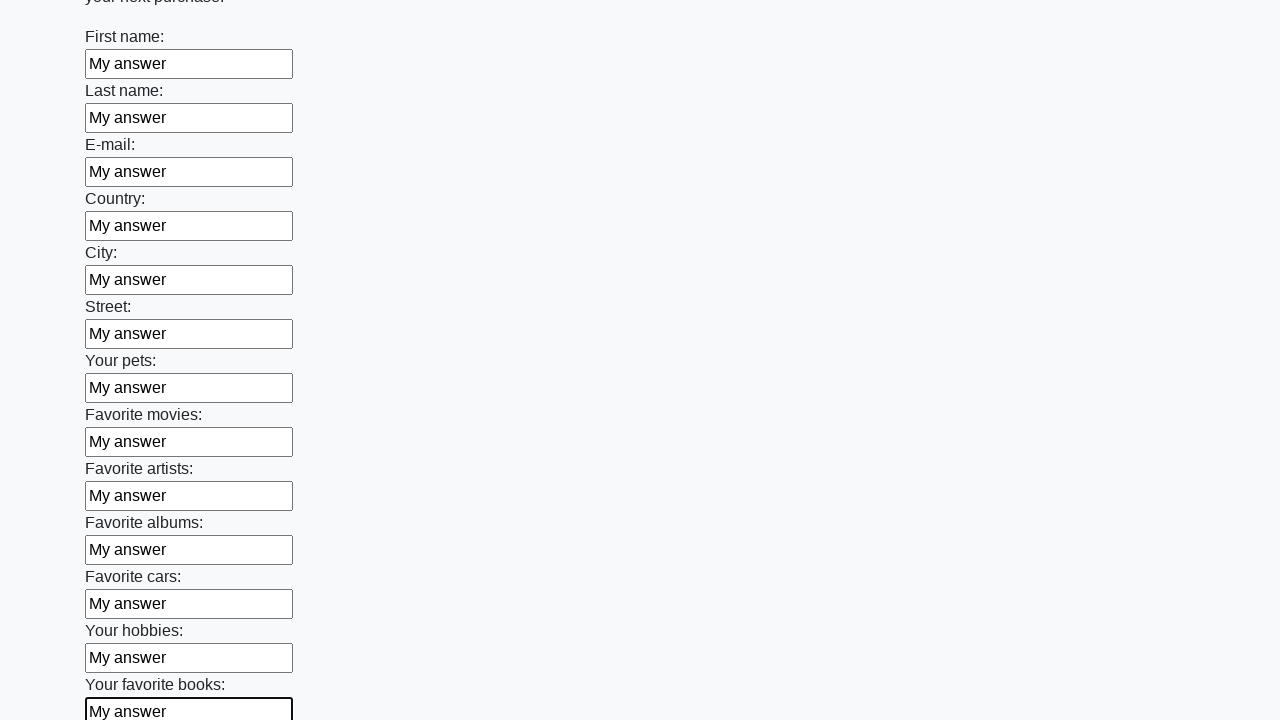

Filled an input field with 'My answer' on input >> nth=13
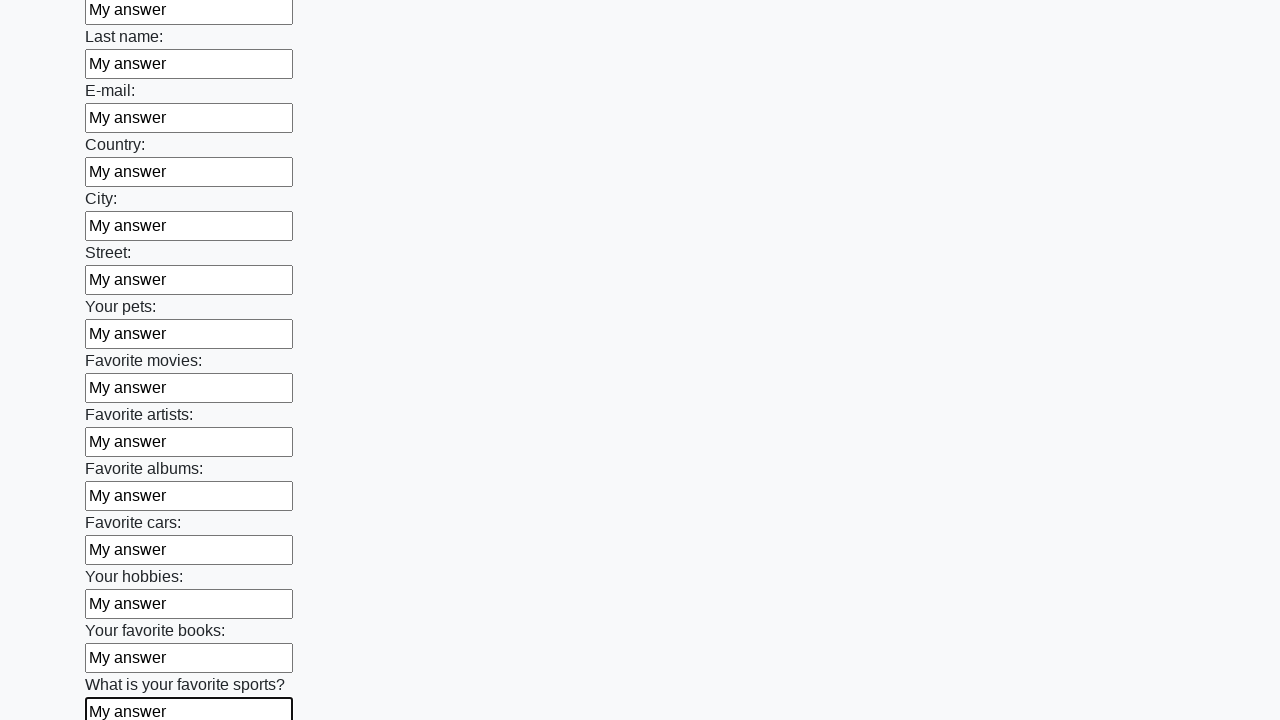

Filled an input field with 'My answer' on input >> nth=14
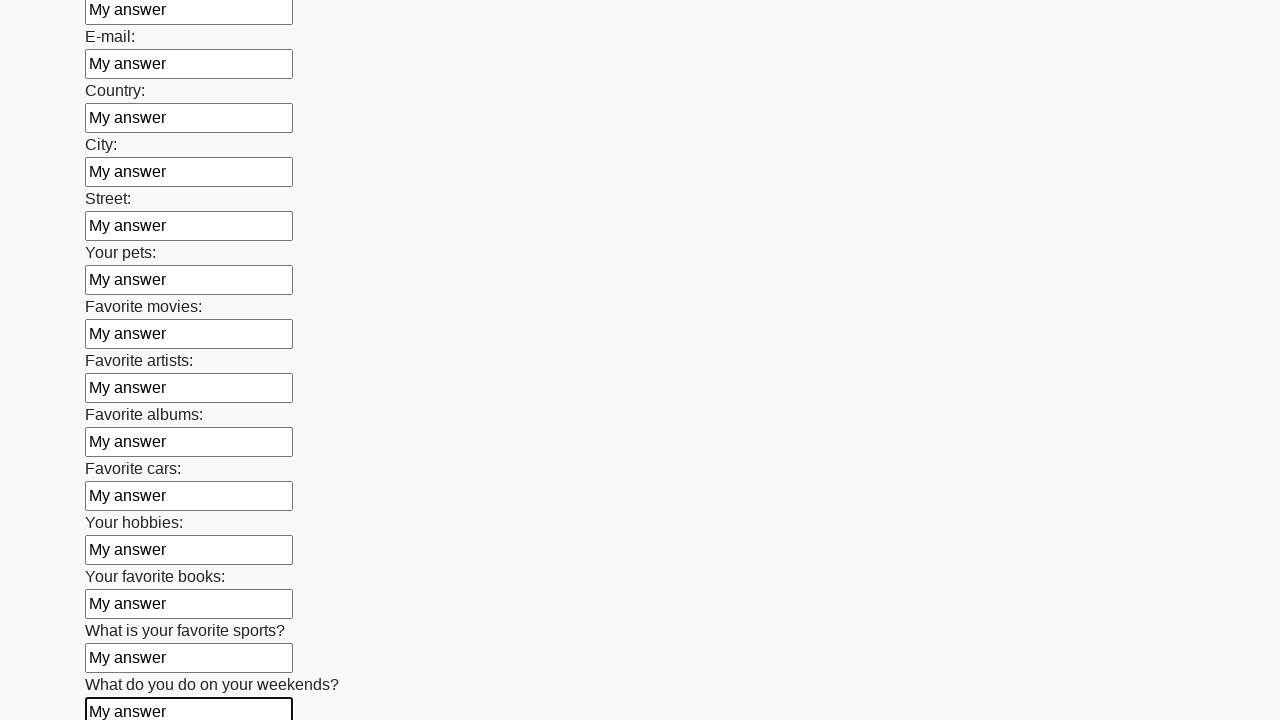

Filled an input field with 'My answer' on input >> nth=15
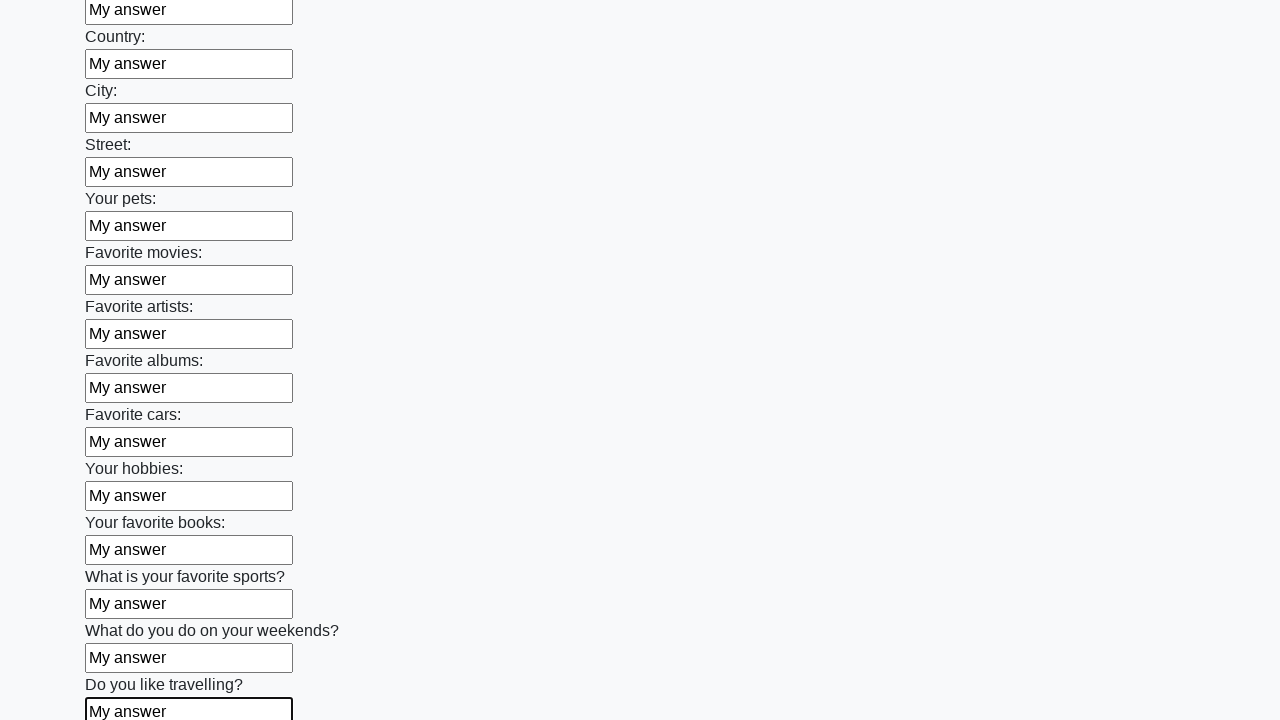

Filled an input field with 'My answer' on input >> nth=16
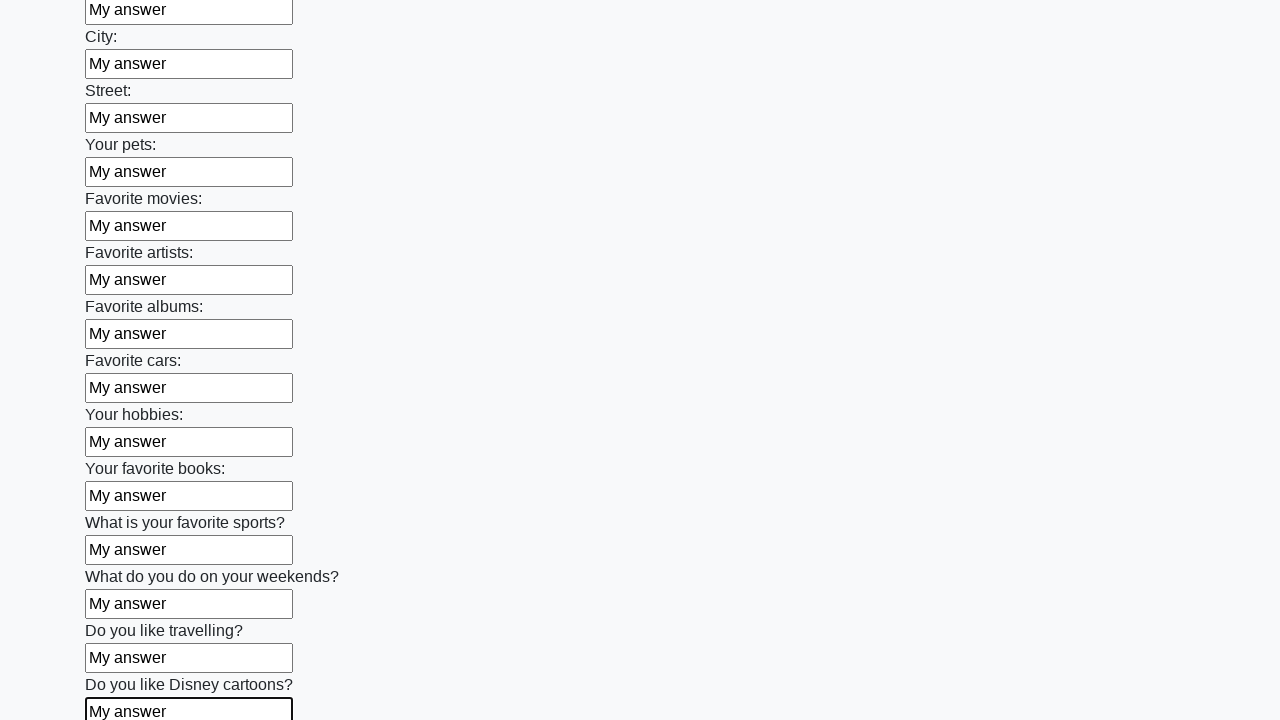

Filled an input field with 'My answer' on input >> nth=17
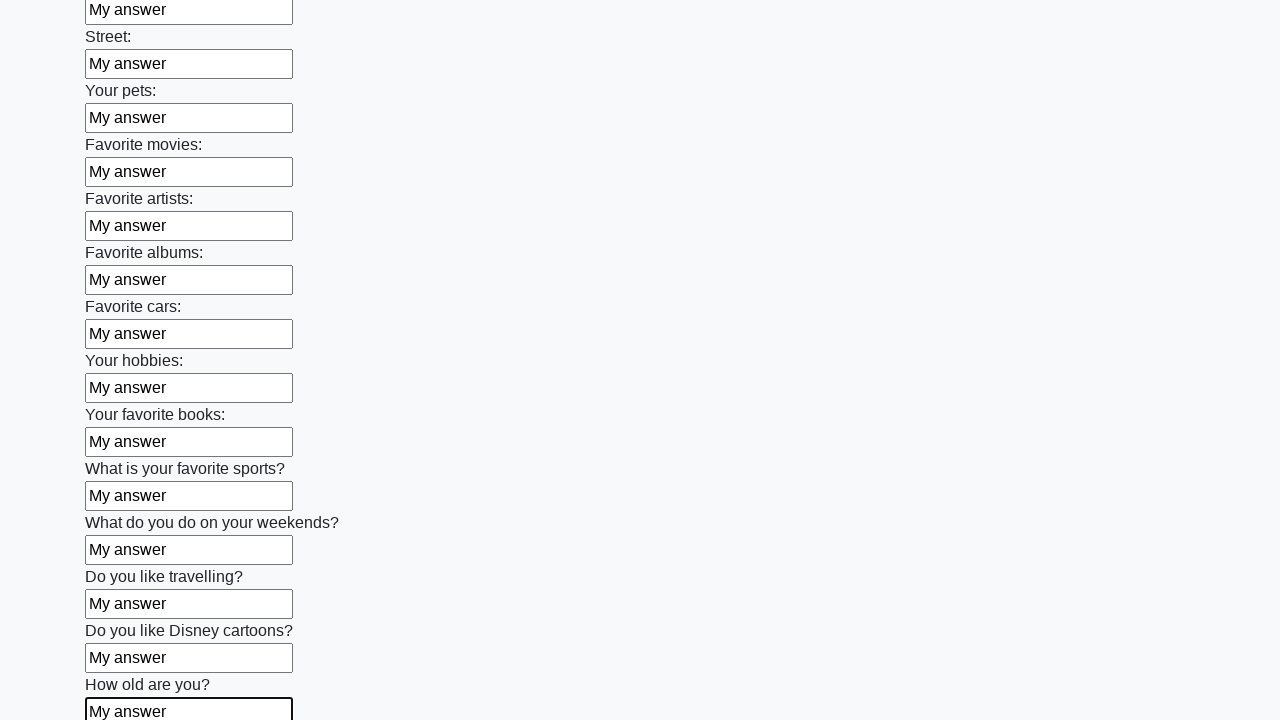

Filled an input field with 'My answer' on input >> nth=18
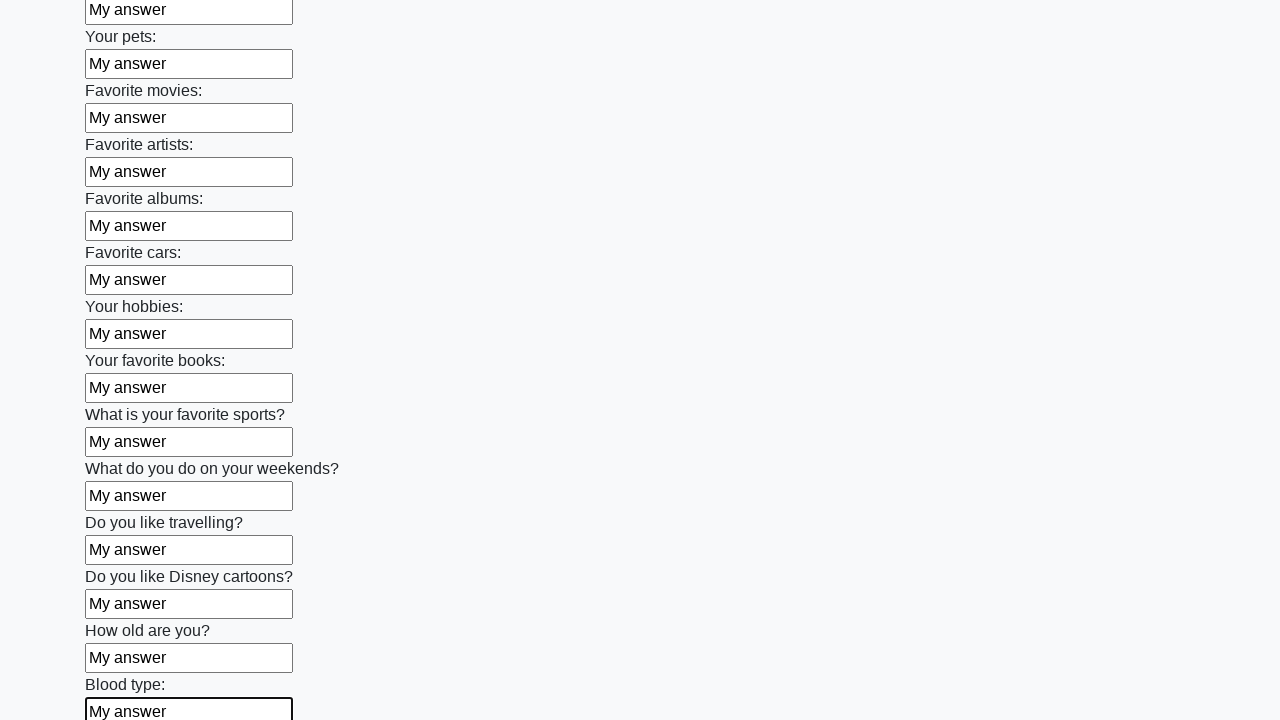

Filled an input field with 'My answer' on input >> nth=19
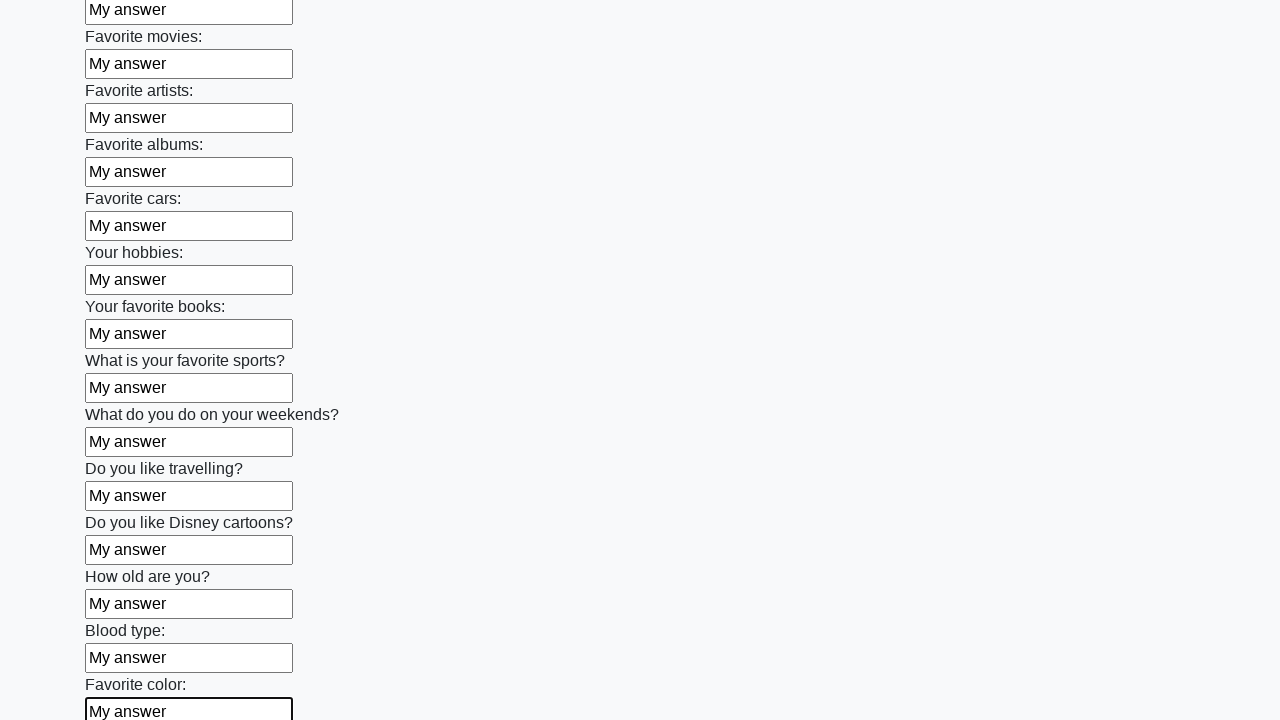

Filled an input field with 'My answer' on input >> nth=20
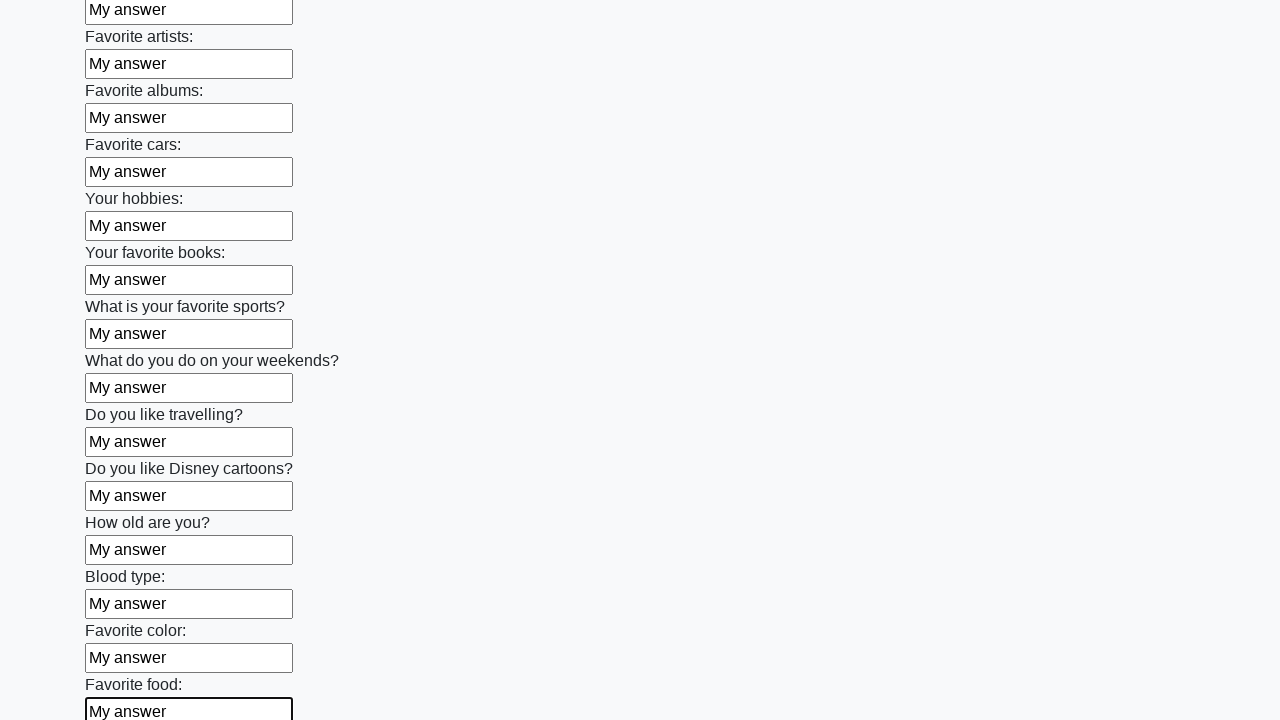

Filled an input field with 'My answer' on input >> nth=21
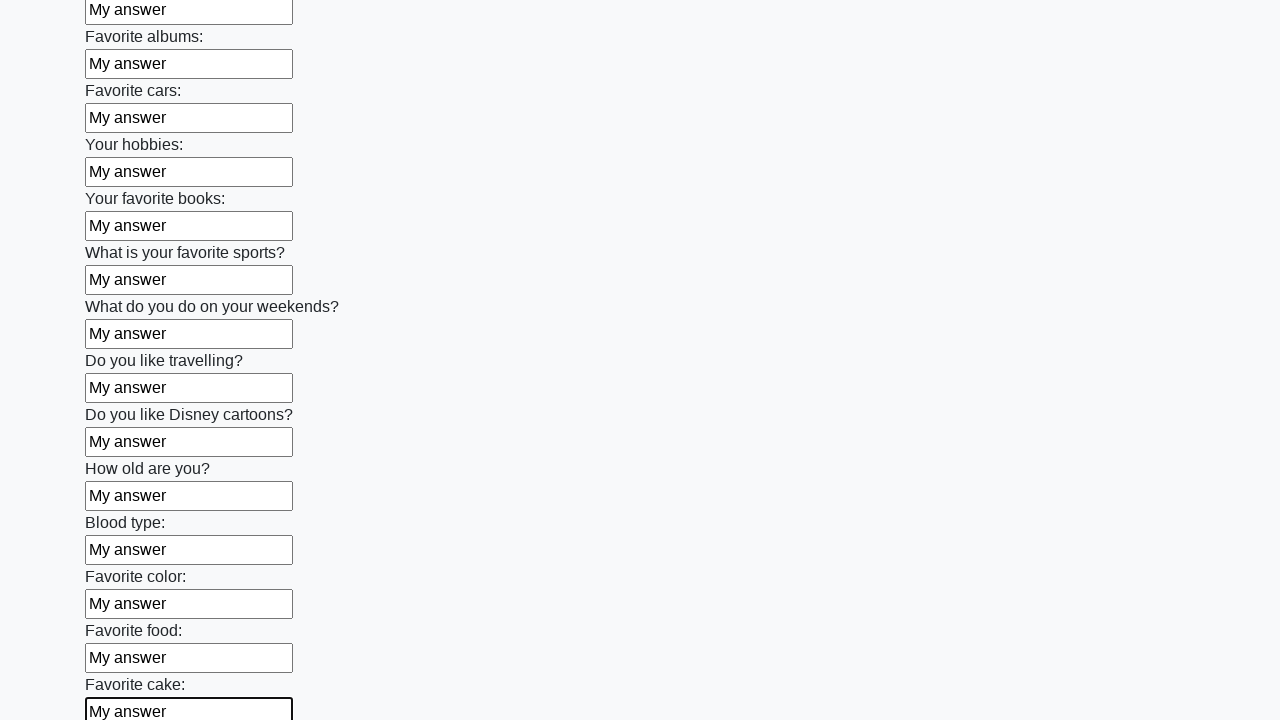

Filled an input field with 'My answer' on input >> nth=22
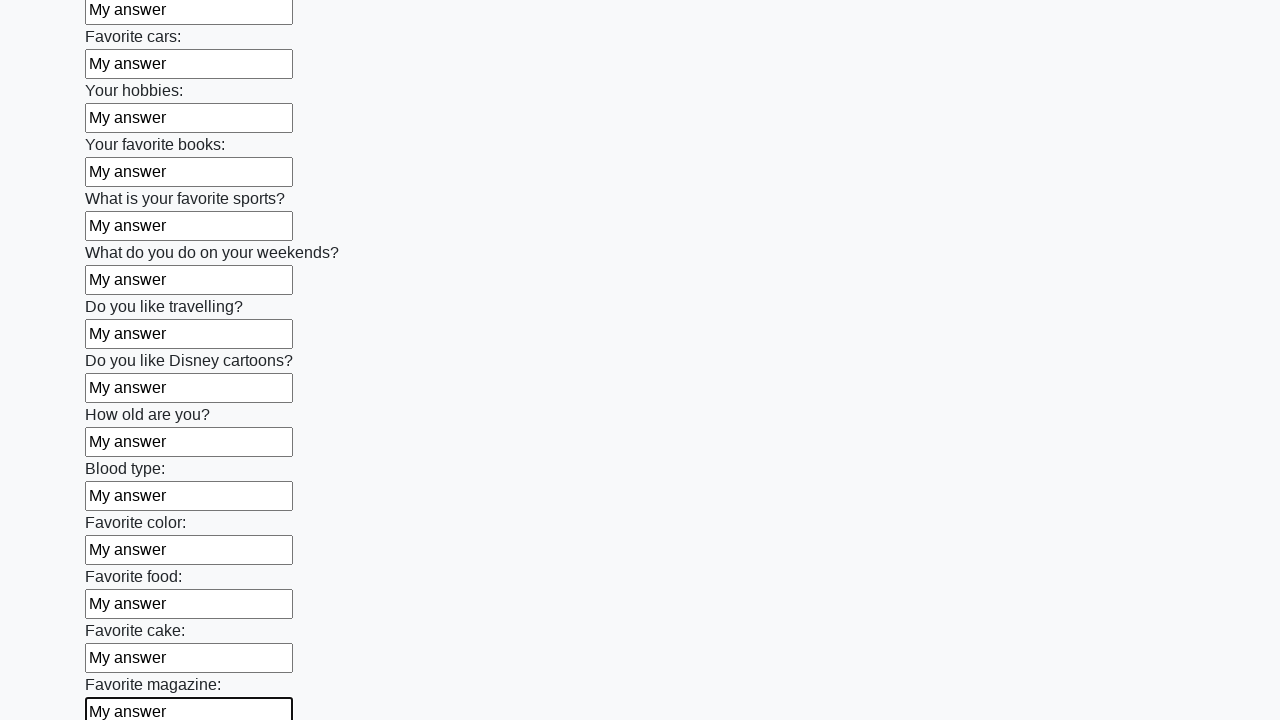

Filled an input field with 'My answer' on input >> nth=23
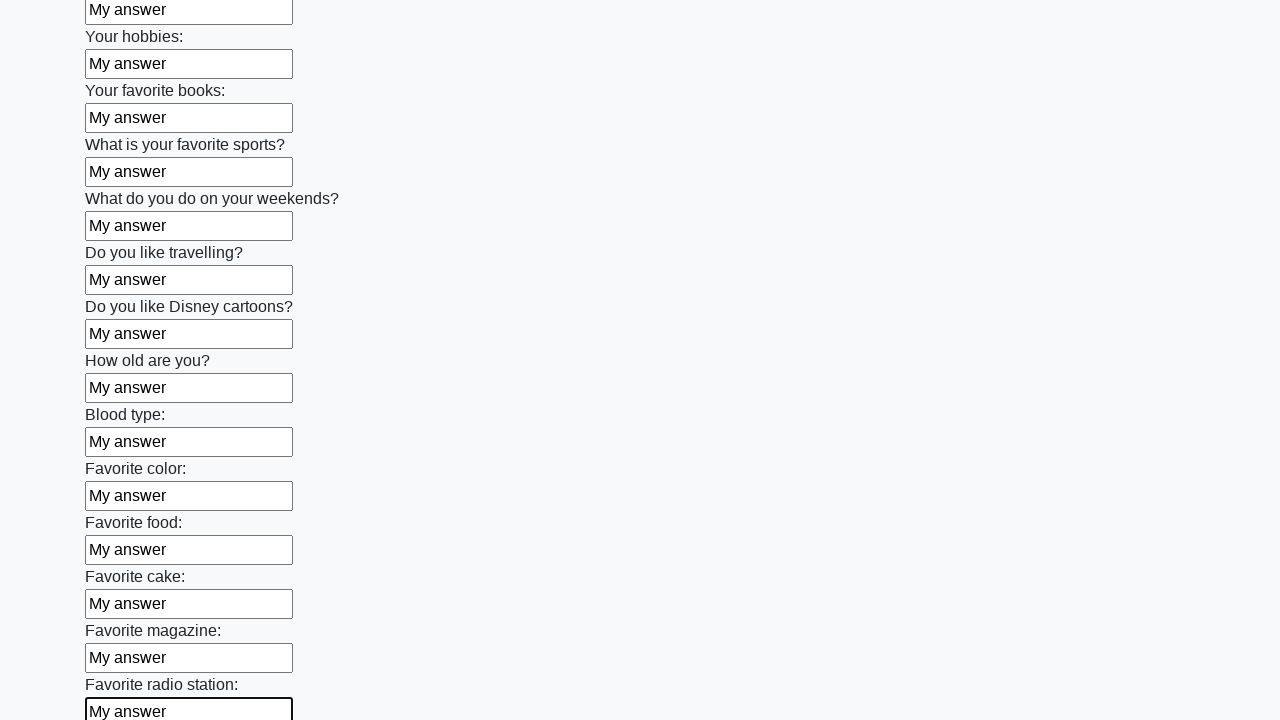

Filled an input field with 'My answer' on input >> nth=24
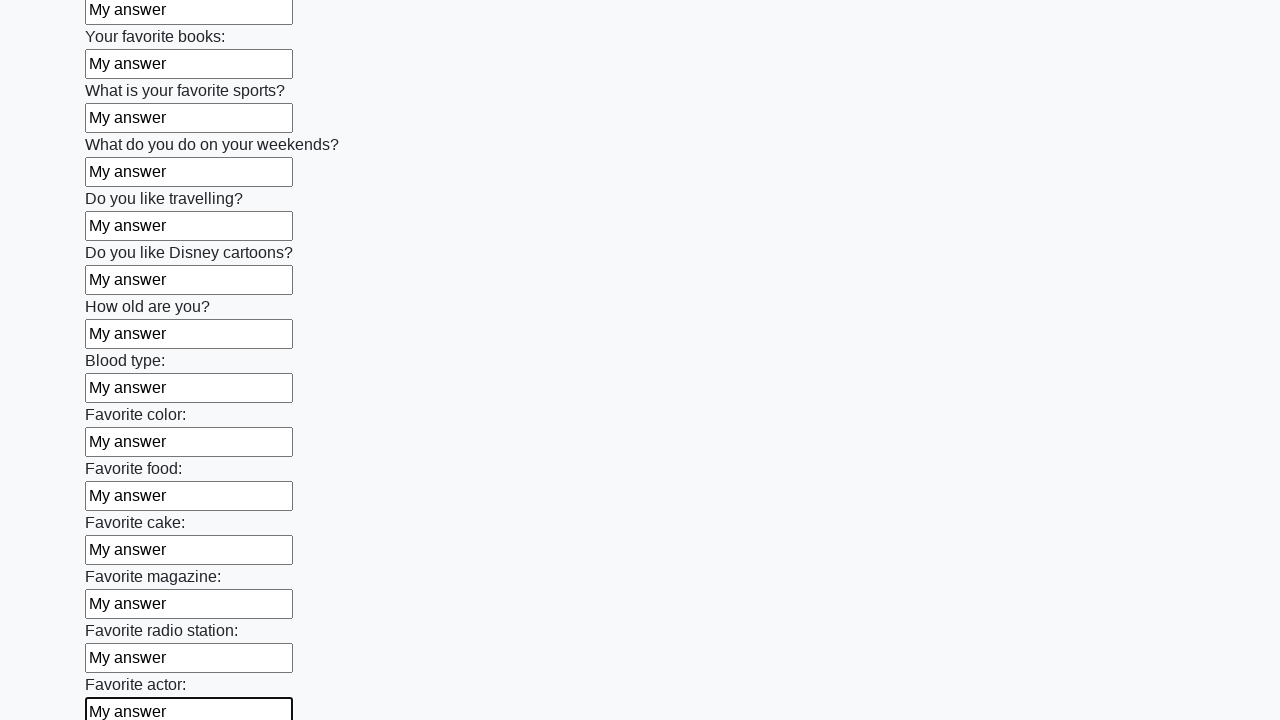

Filled an input field with 'My answer' on input >> nth=25
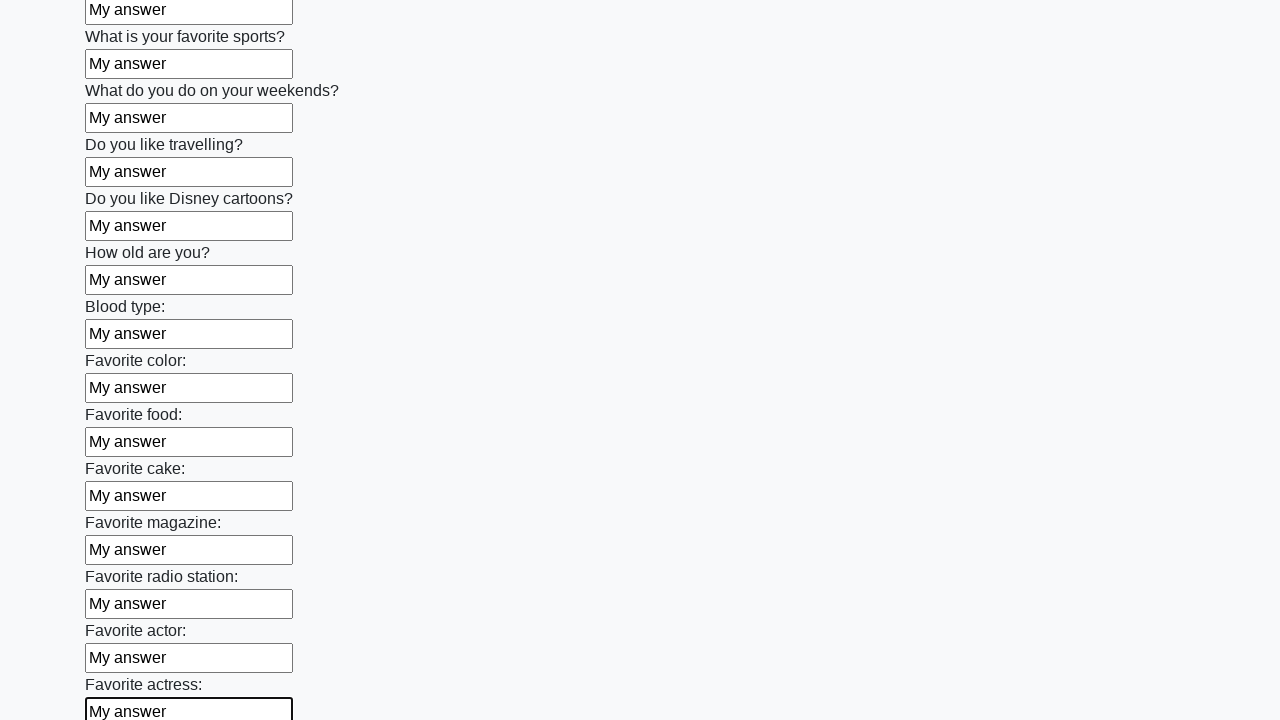

Filled an input field with 'My answer' on input >> nth=26
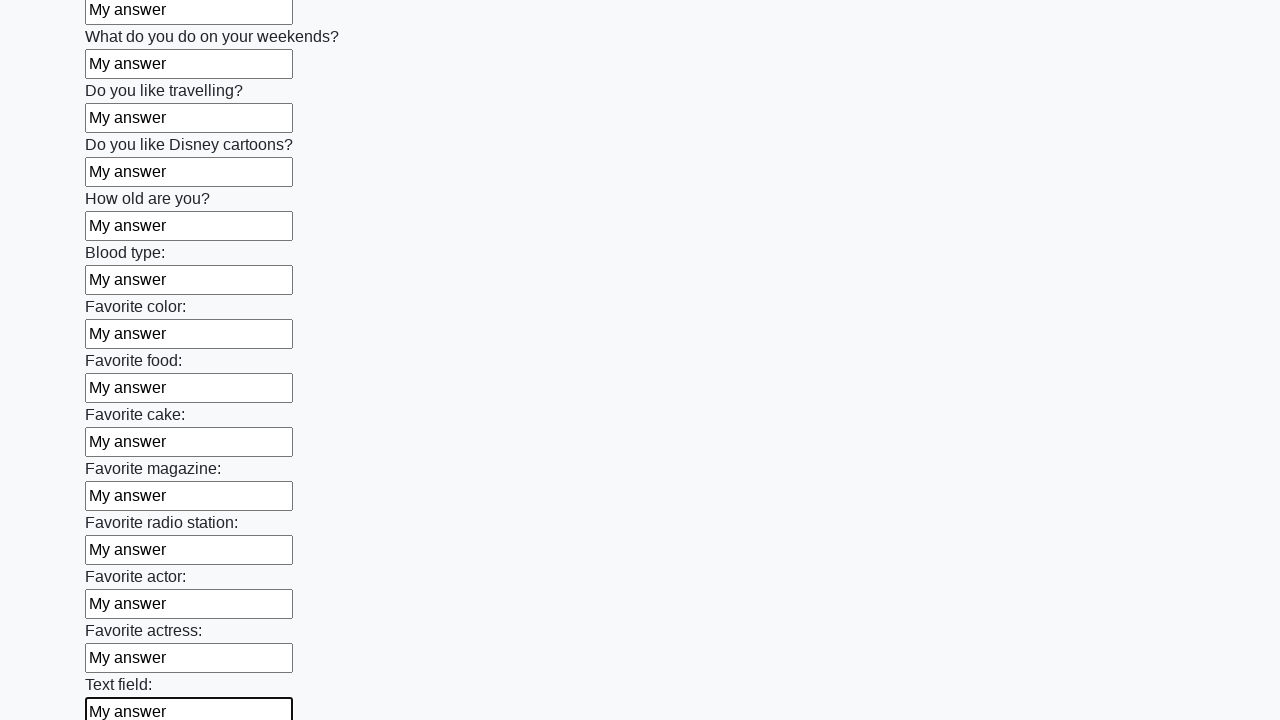

Filled an input field with 'My answer' on input >> nth=27
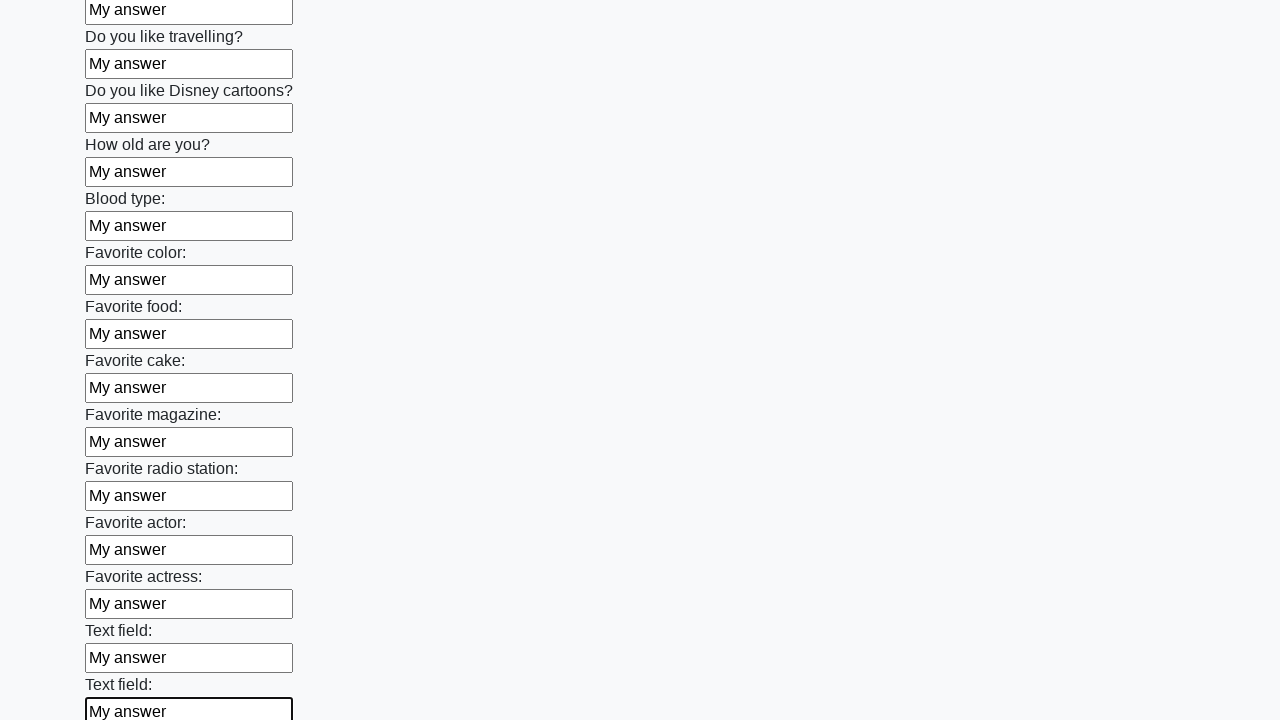

Filled an input field with 'My answer' on input >> nth=28
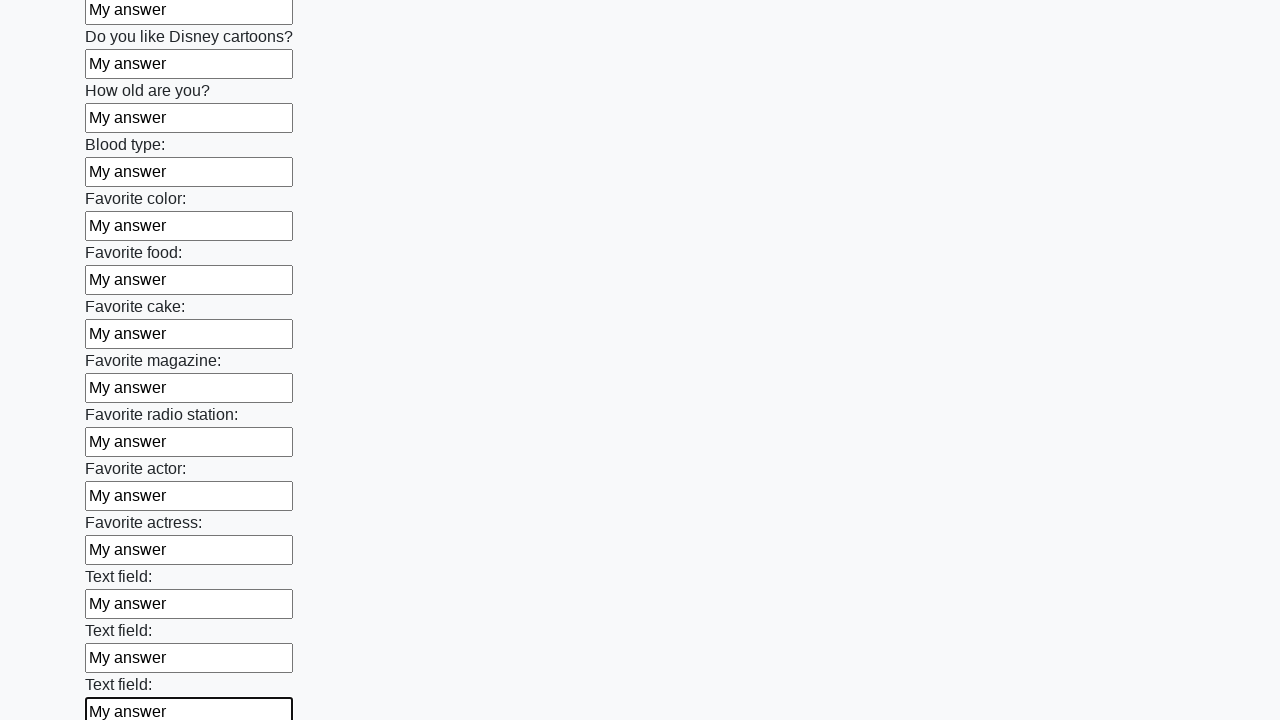

Filled an input field with 'My answer' on input >> nth=29
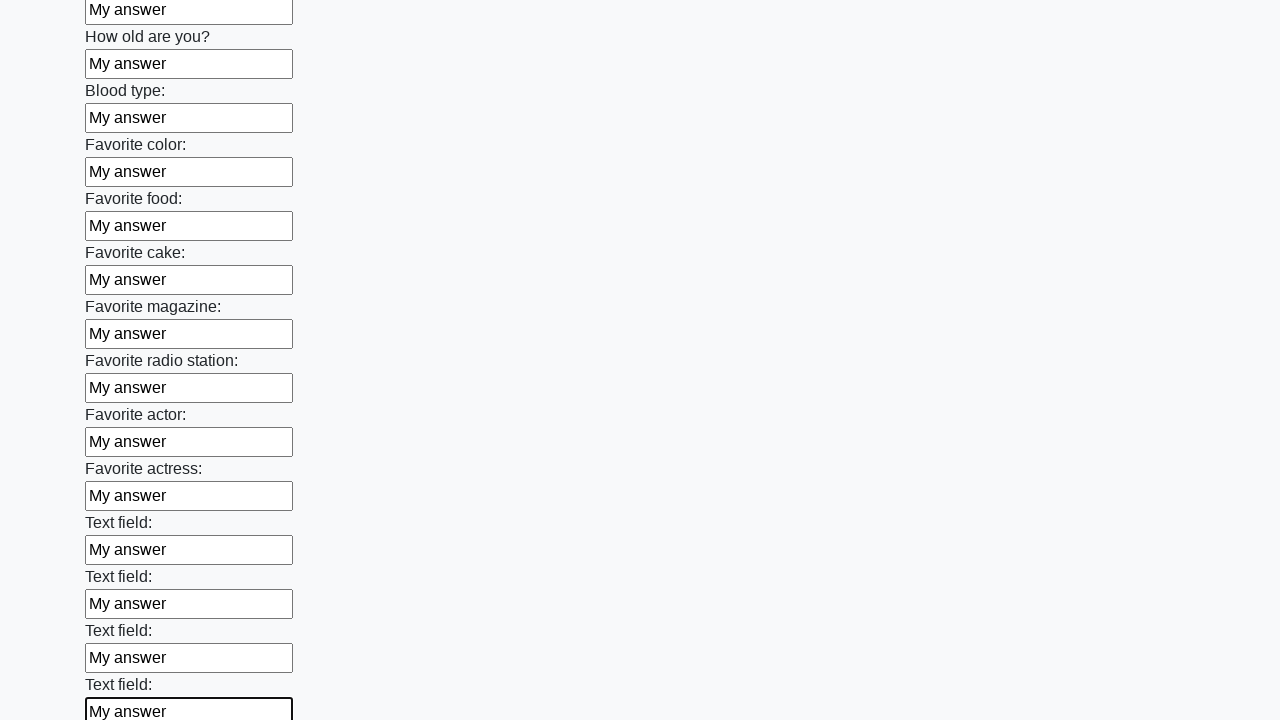

Filled an input field with 'My answer' on input >> nth=30
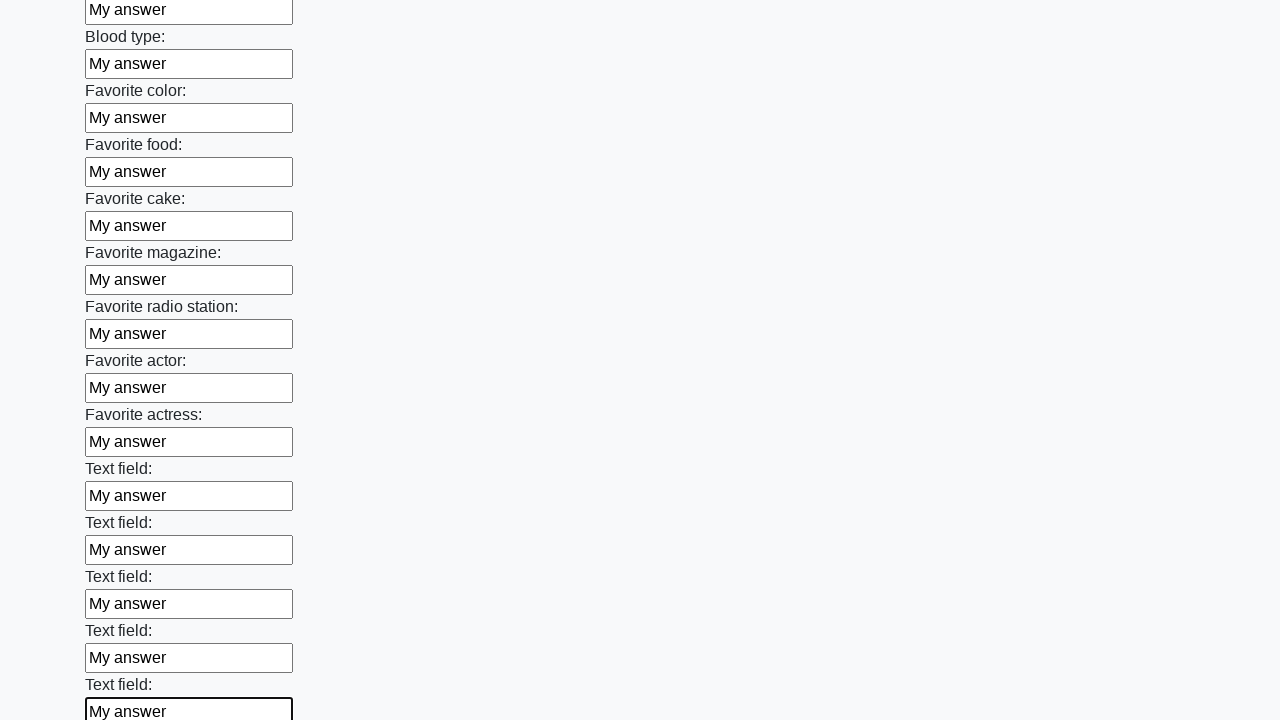

Filled an input field with 'My answer' on input >> nth=31
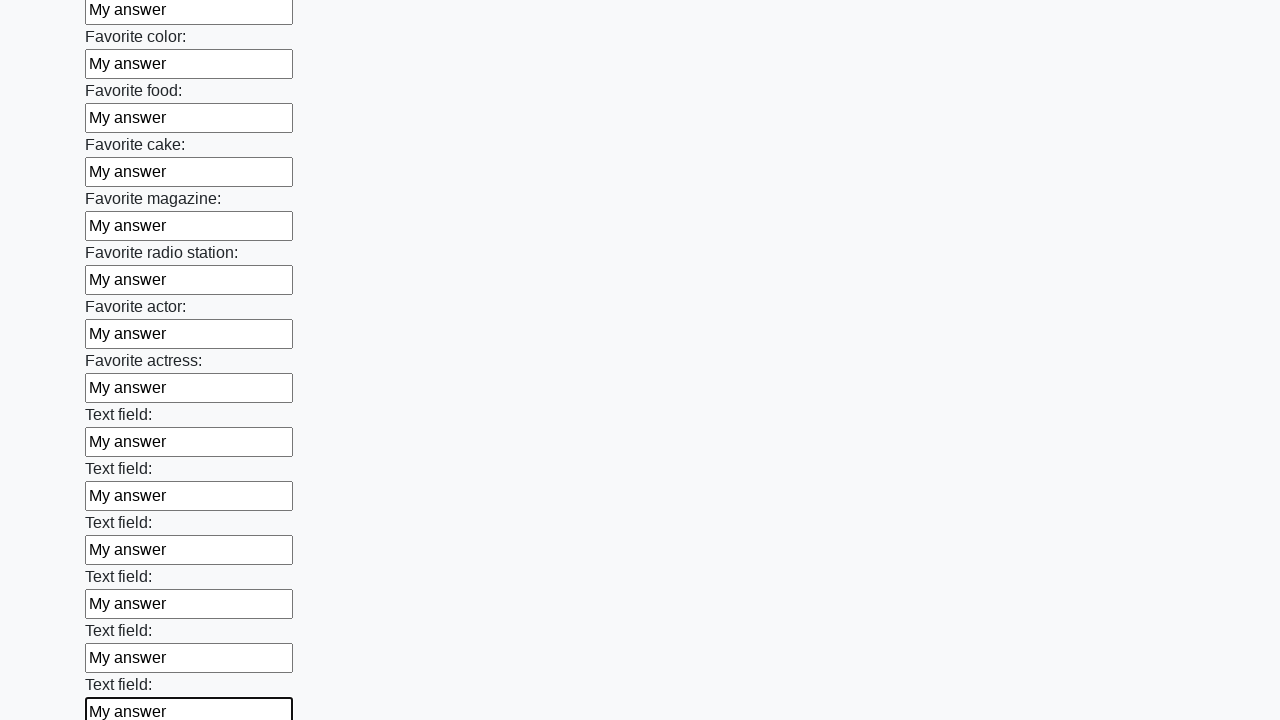

Filled an input field with 'My answer' on input >> nth=32
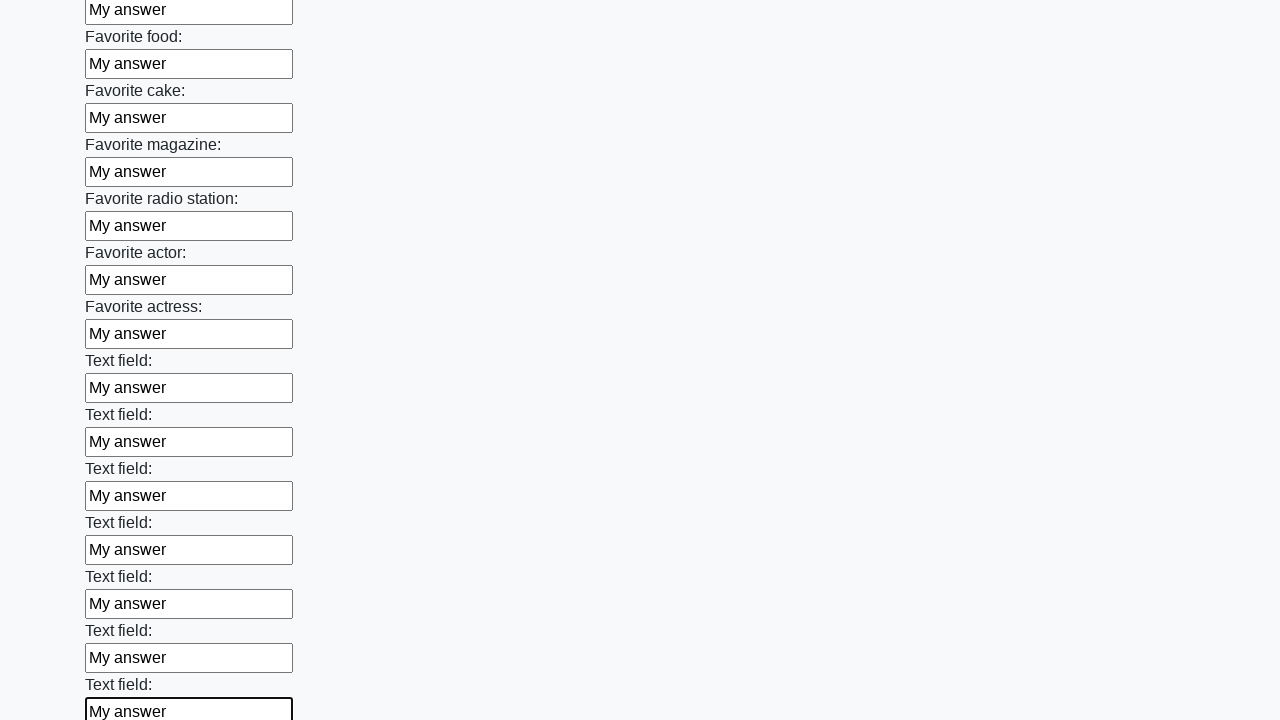

Filled an input field with 'My answer' on input >> nth=33
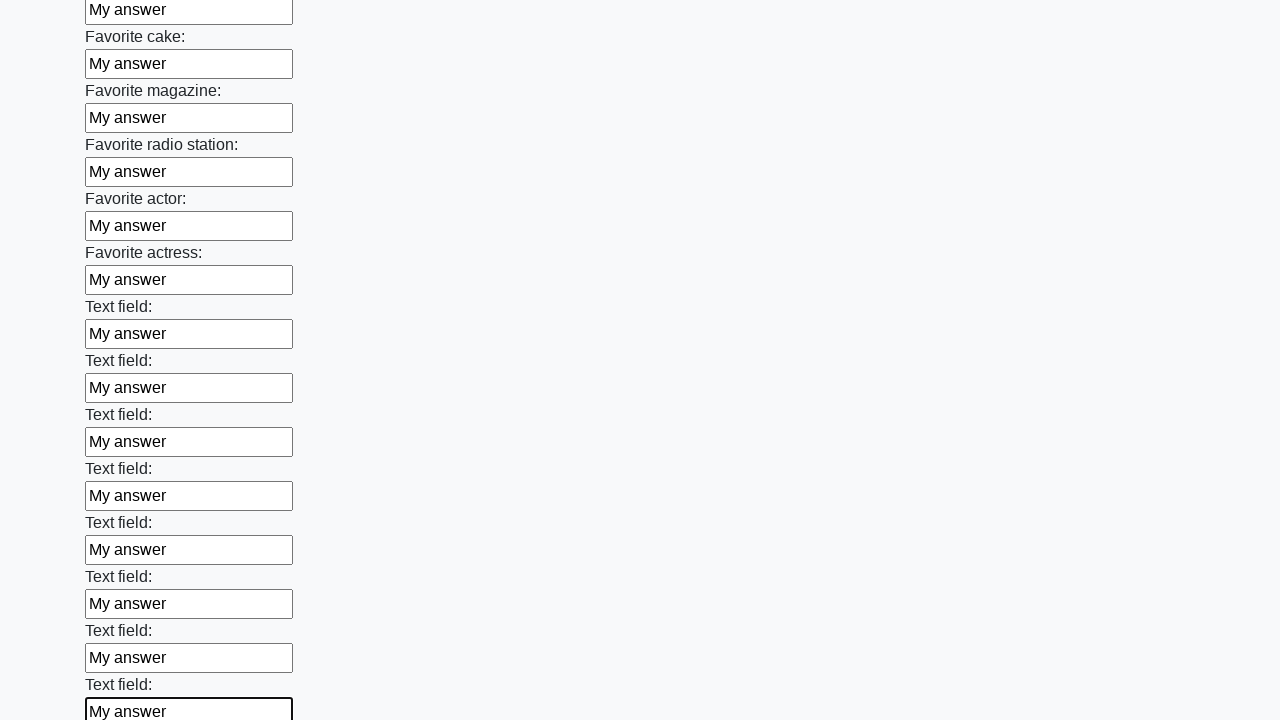

Filled an input field with 'My answer' on input >> nth=34
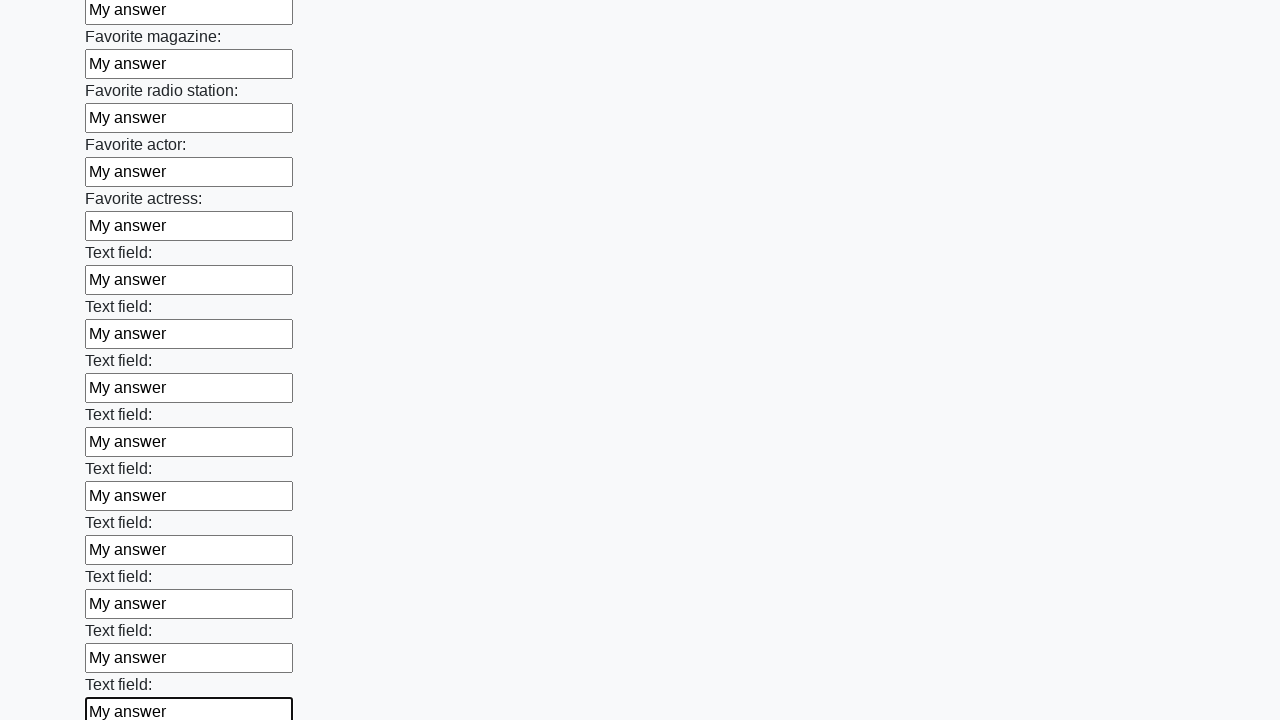

Filled an input field with 'My answer' on input >> nth=35
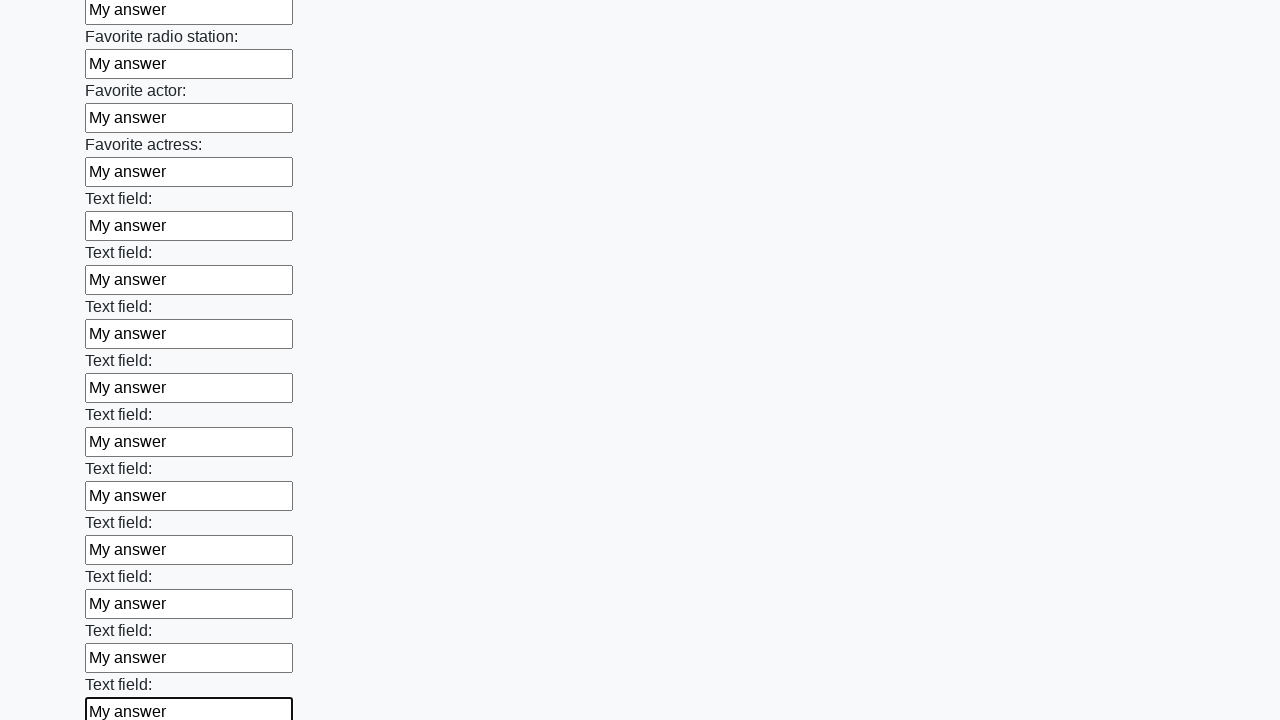

Filled an input field with 'My answer' on input >> nth=36
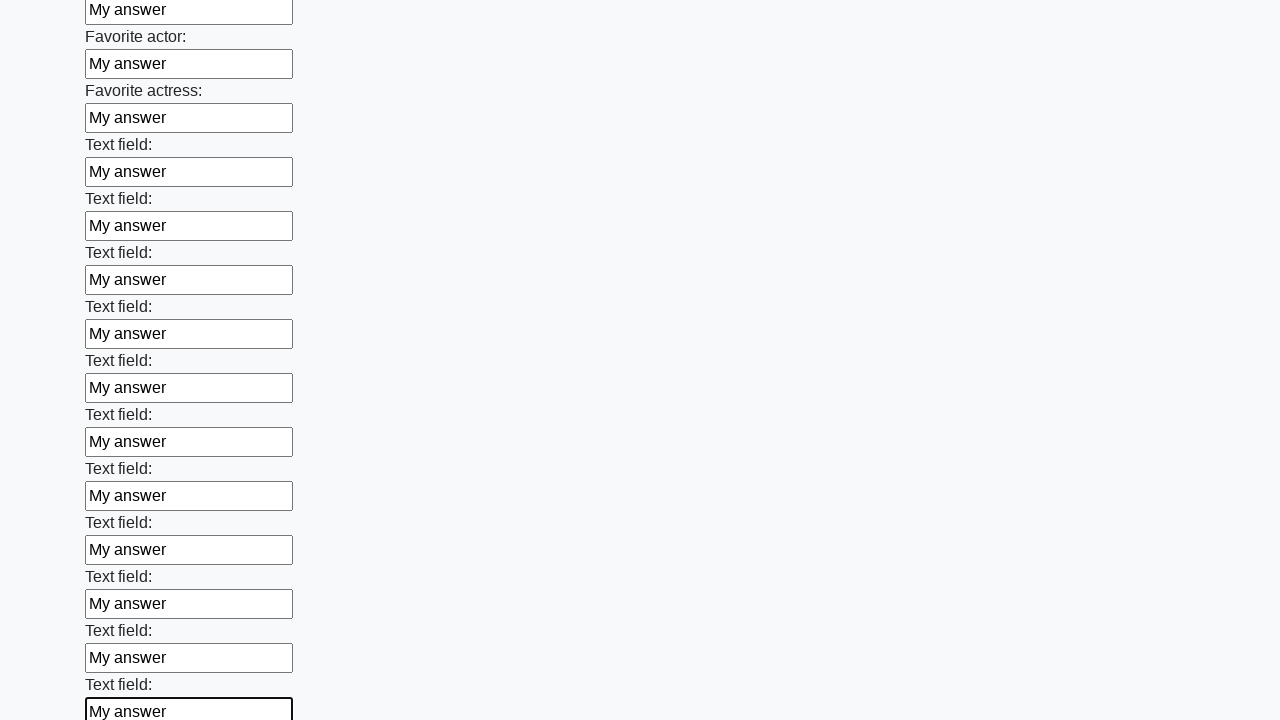

Filled an input field with 'My answer' on input >> nth=37
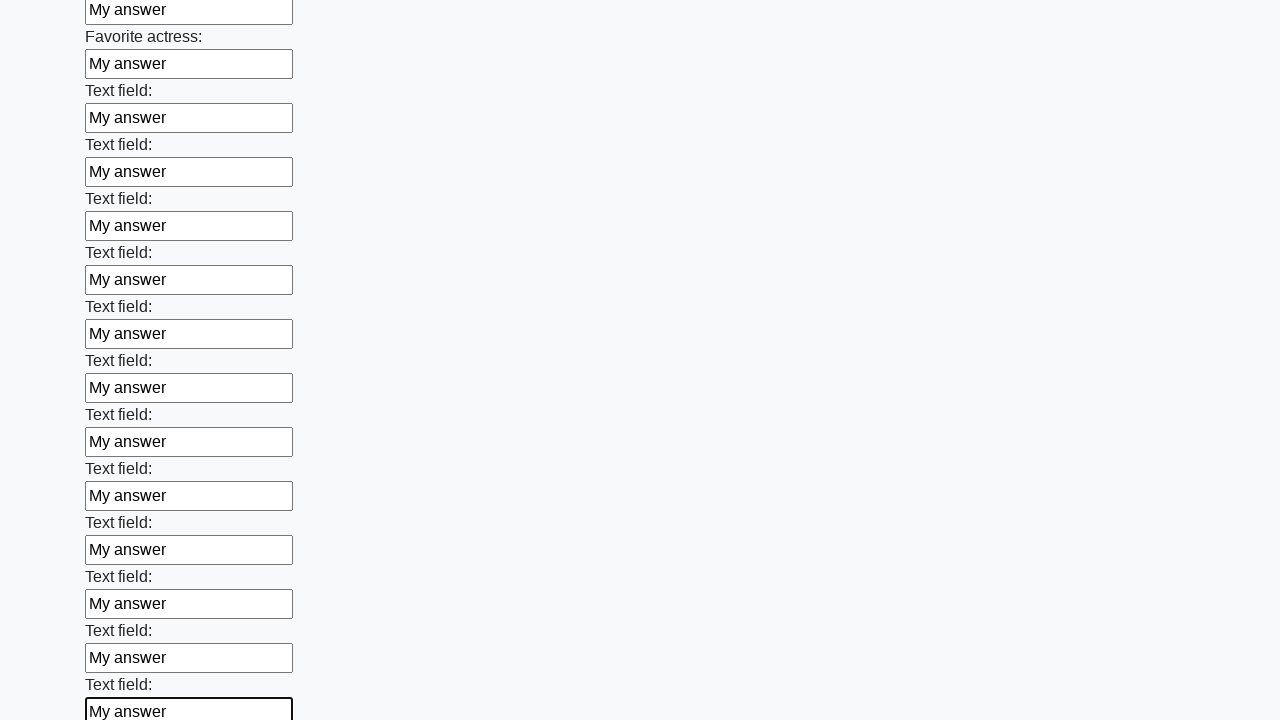

Filled an input field with 'My answer' on input >> nth=38
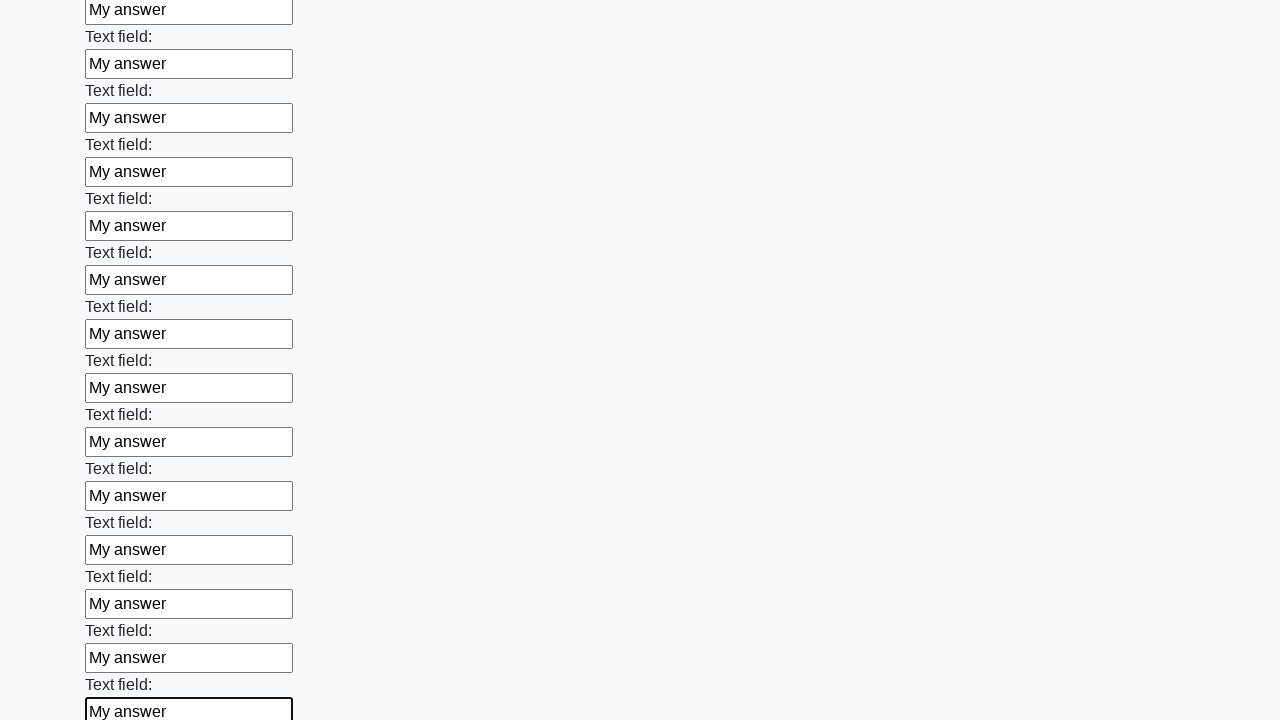

Filled an input field with 'My answer' on input >> nth=39
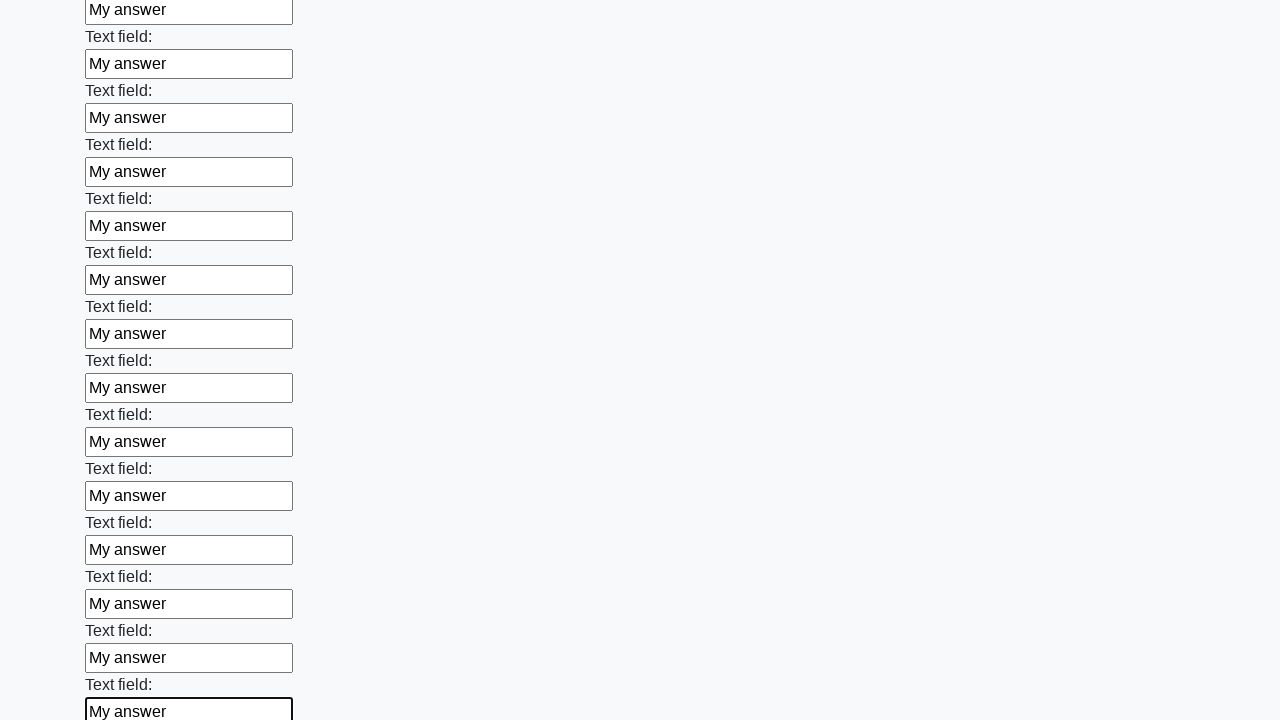

Filled an input field with 'My answer' on input >> nth=40
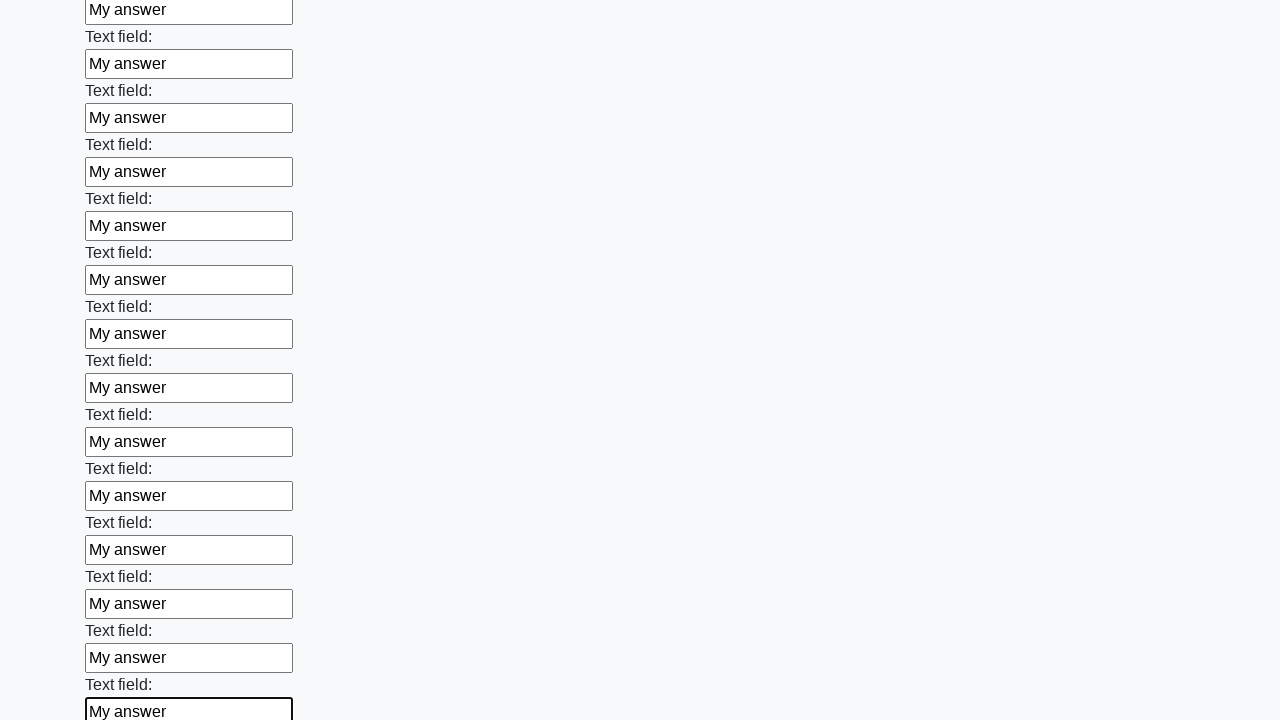

Filled an input field with 'My answer' on input >> nth=41
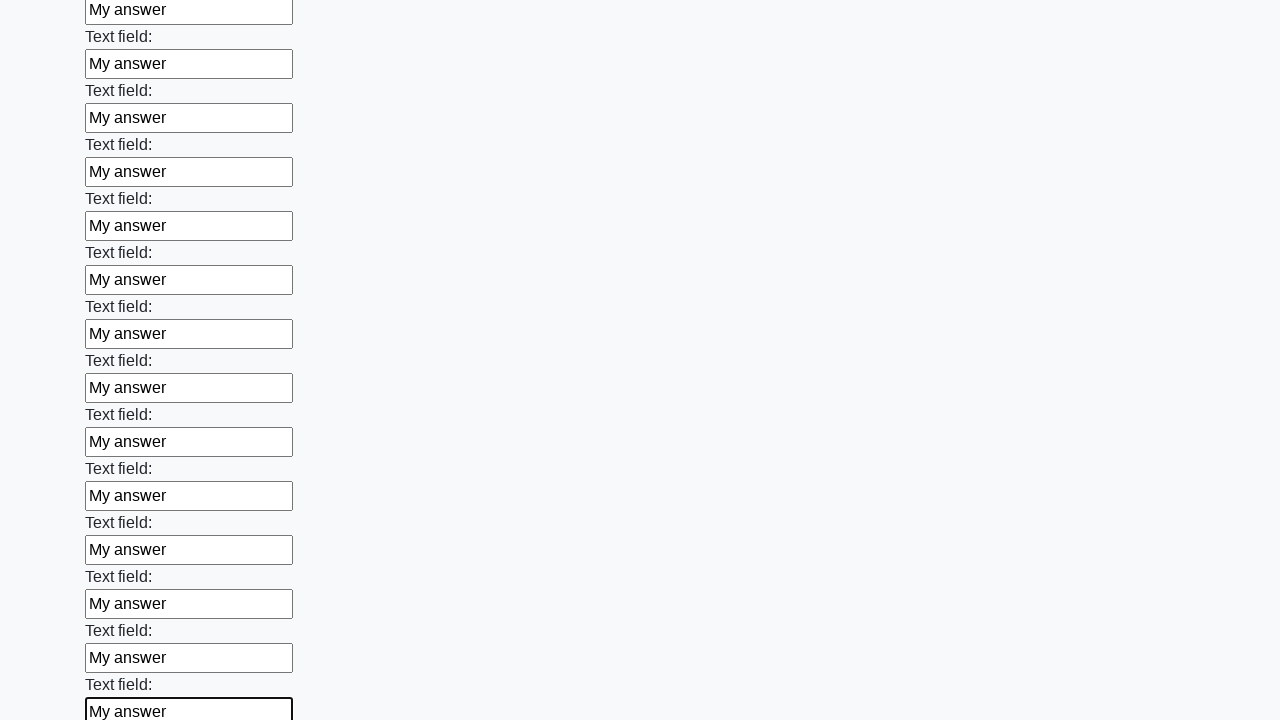

Filled an input field with 'My answer' on input >> nth=42
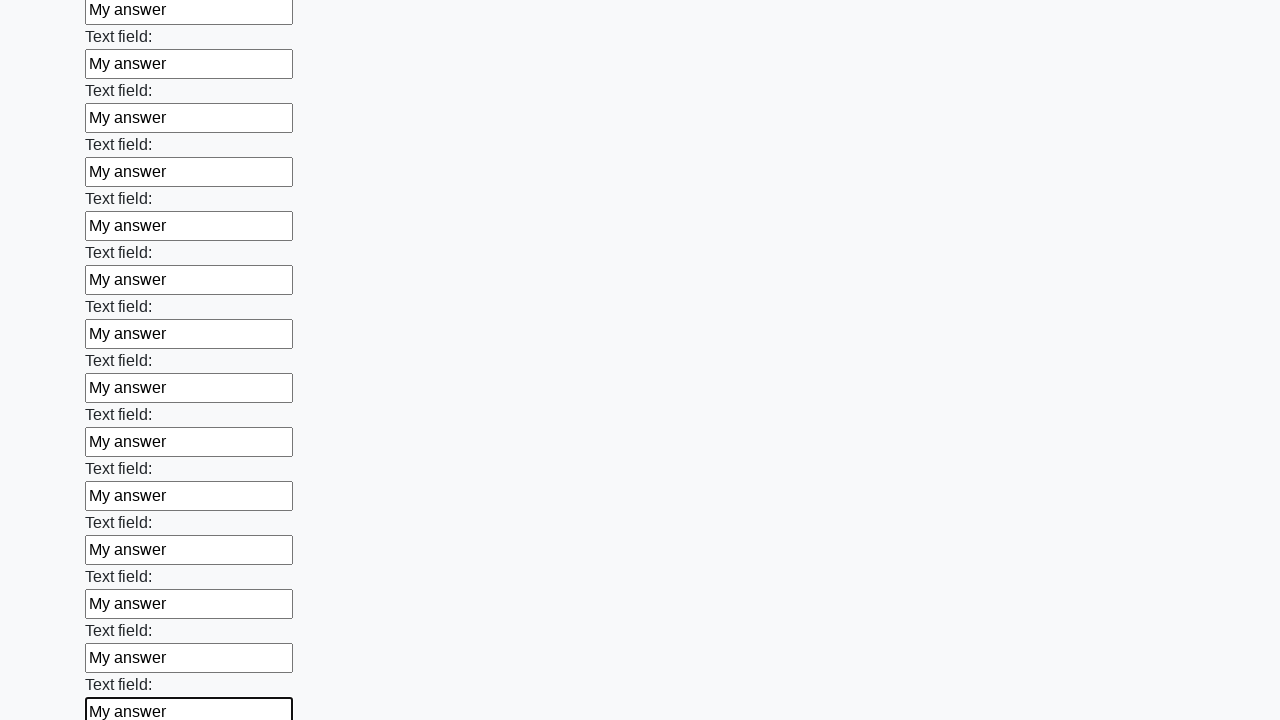

Filled an input field with 'My answer' on input >> nth=43
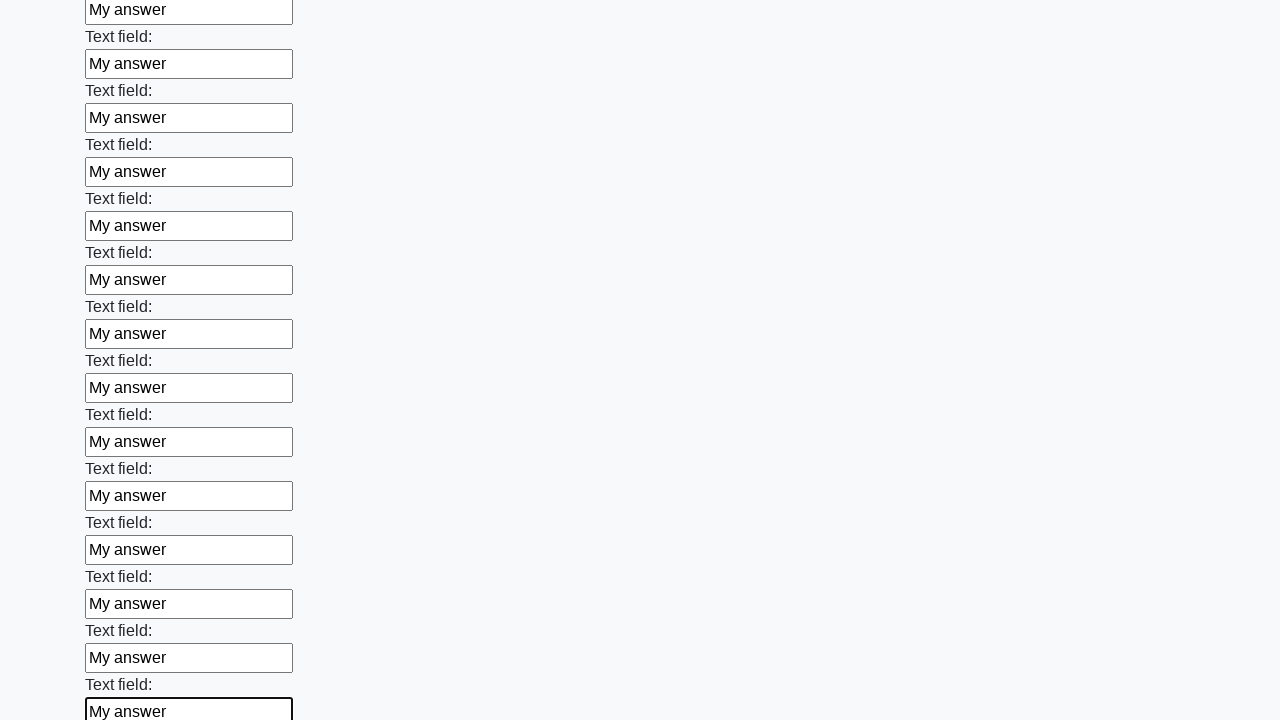

Filled an input field with 'My answer' on input >> nth=44
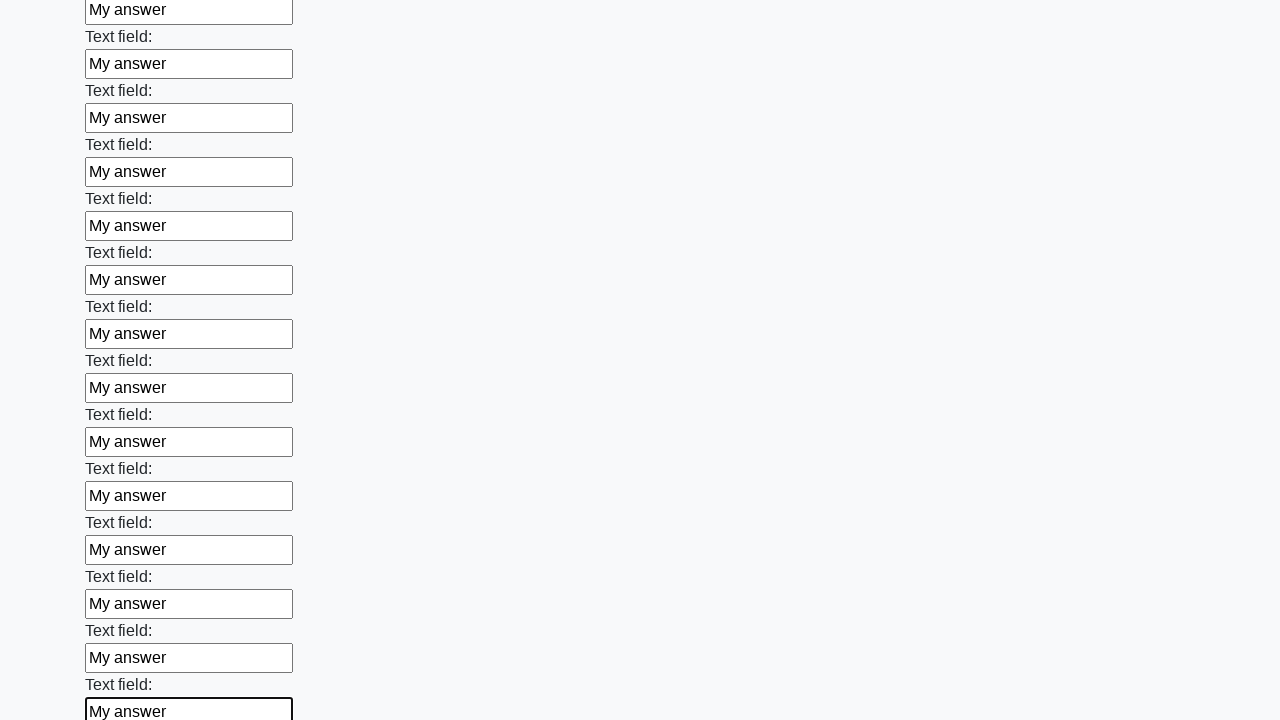

Filled an input field with 'My answer' on input >> nth=45
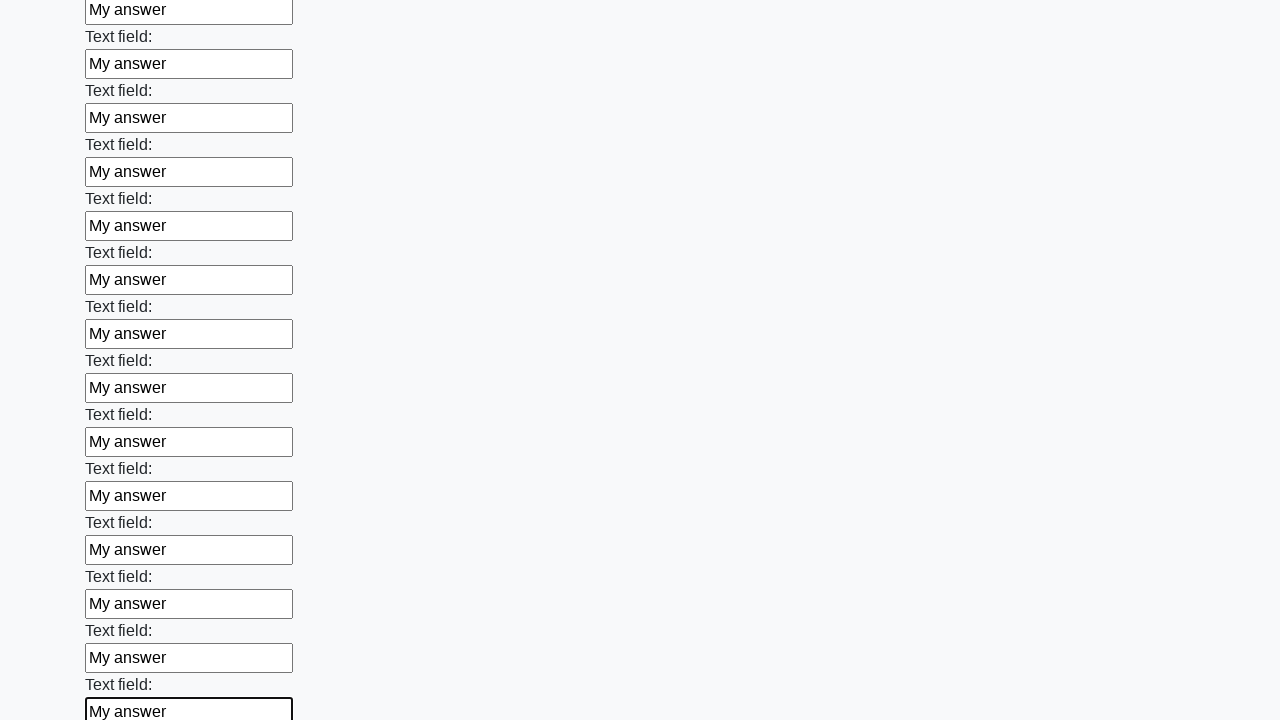

Filled an input field with 'My answer' on input >> nth=46
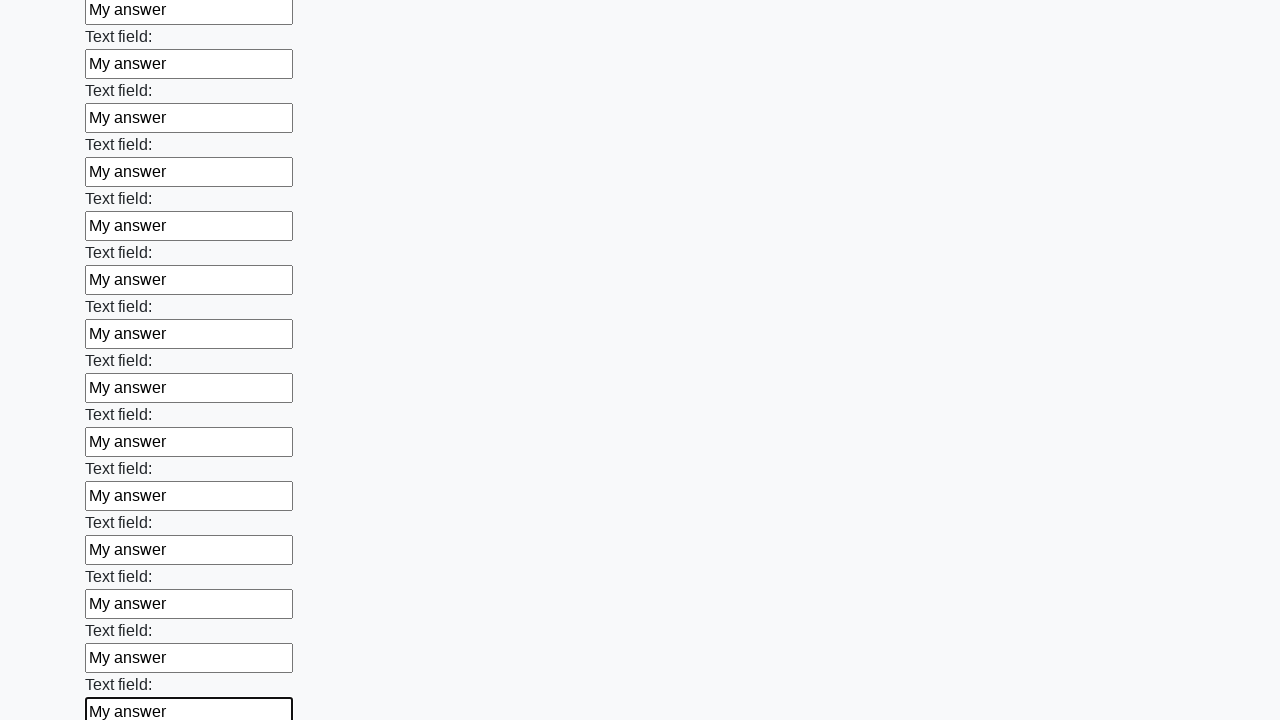

Filled an input field with 'My answer' on input >> nth=47
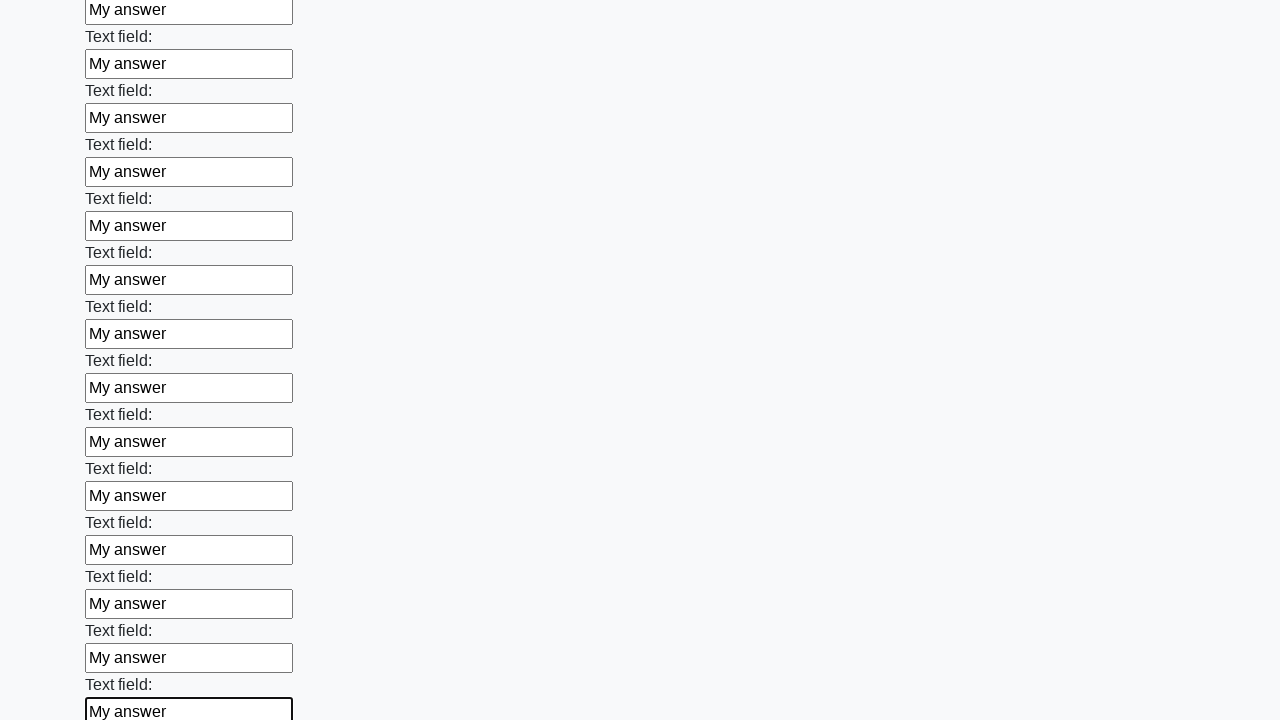

Filled an input field with 'My answer' on input >> nth=48
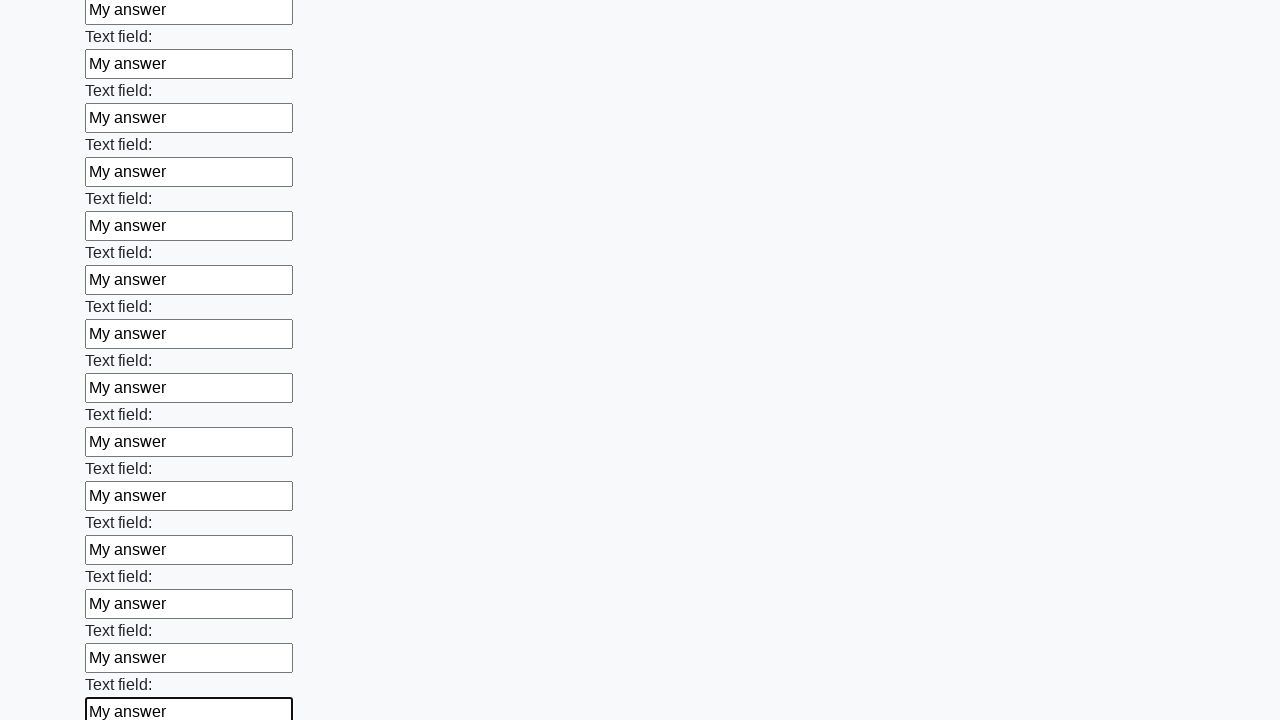

Filled an input field with 'My answer' on input >> nth=49
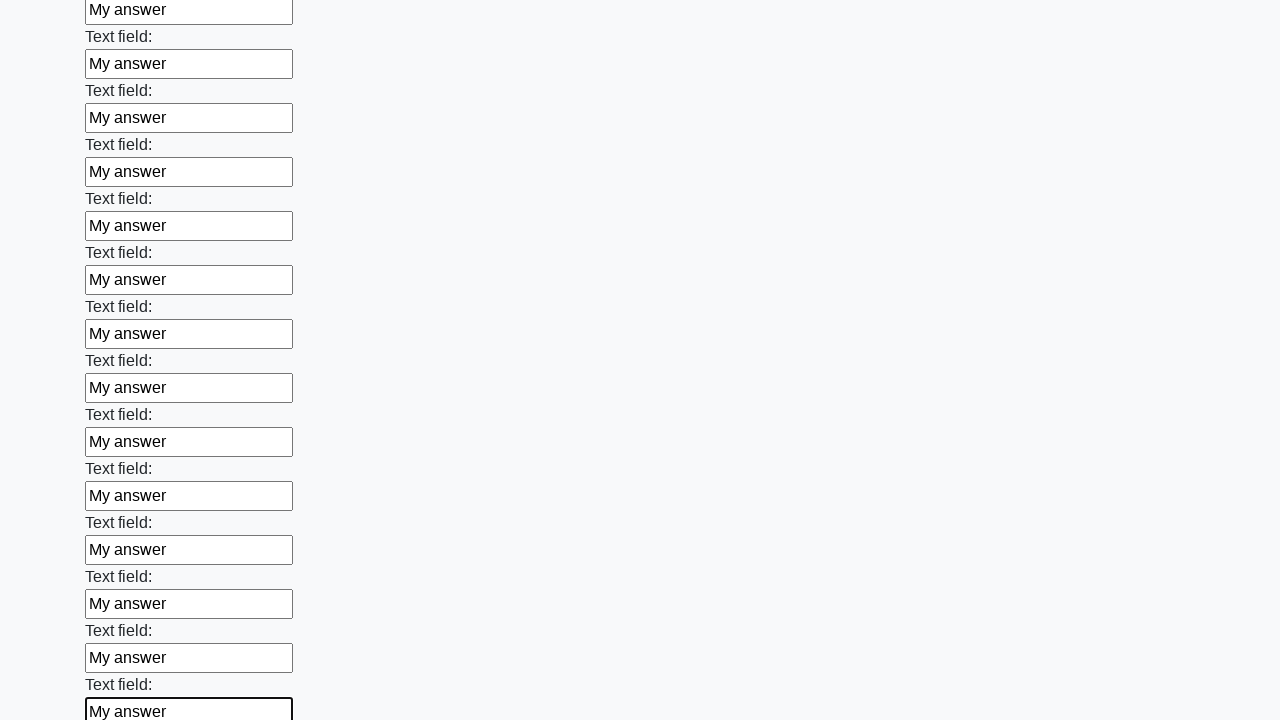

Filled an input field with 'My answer' on input >> nth=50
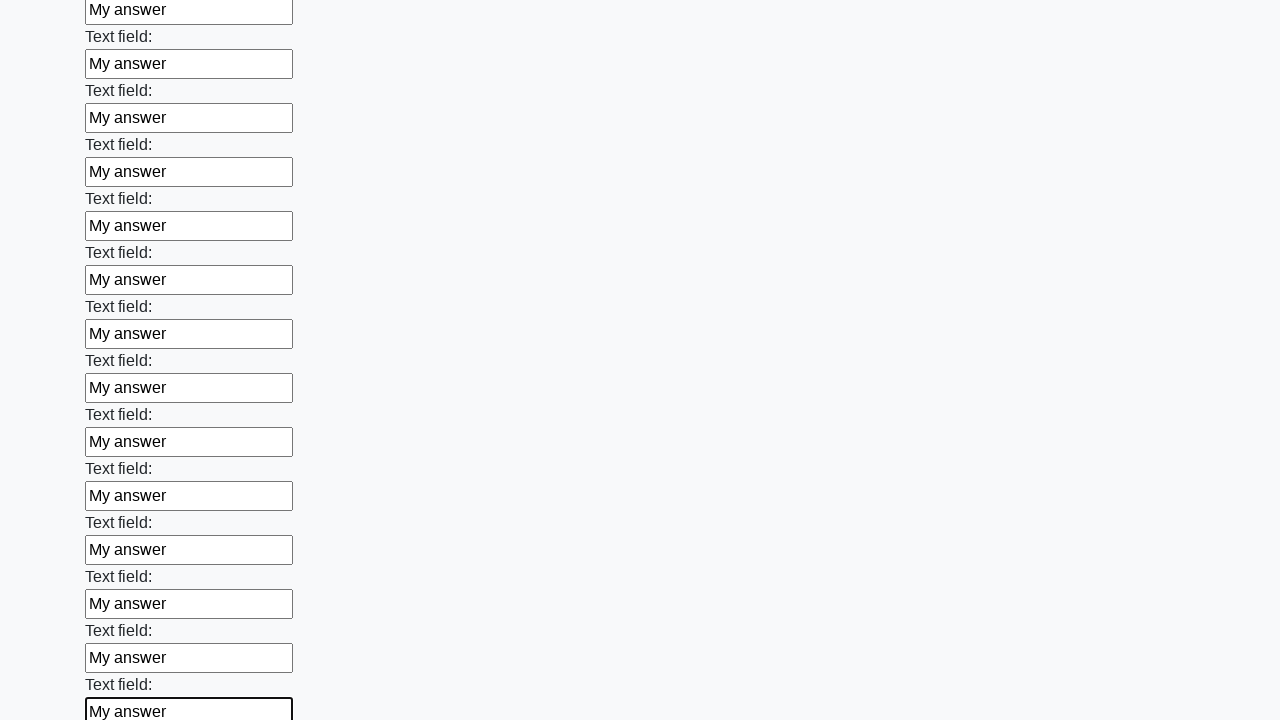

Filled an input field with 'My answer' on input >> nth=51
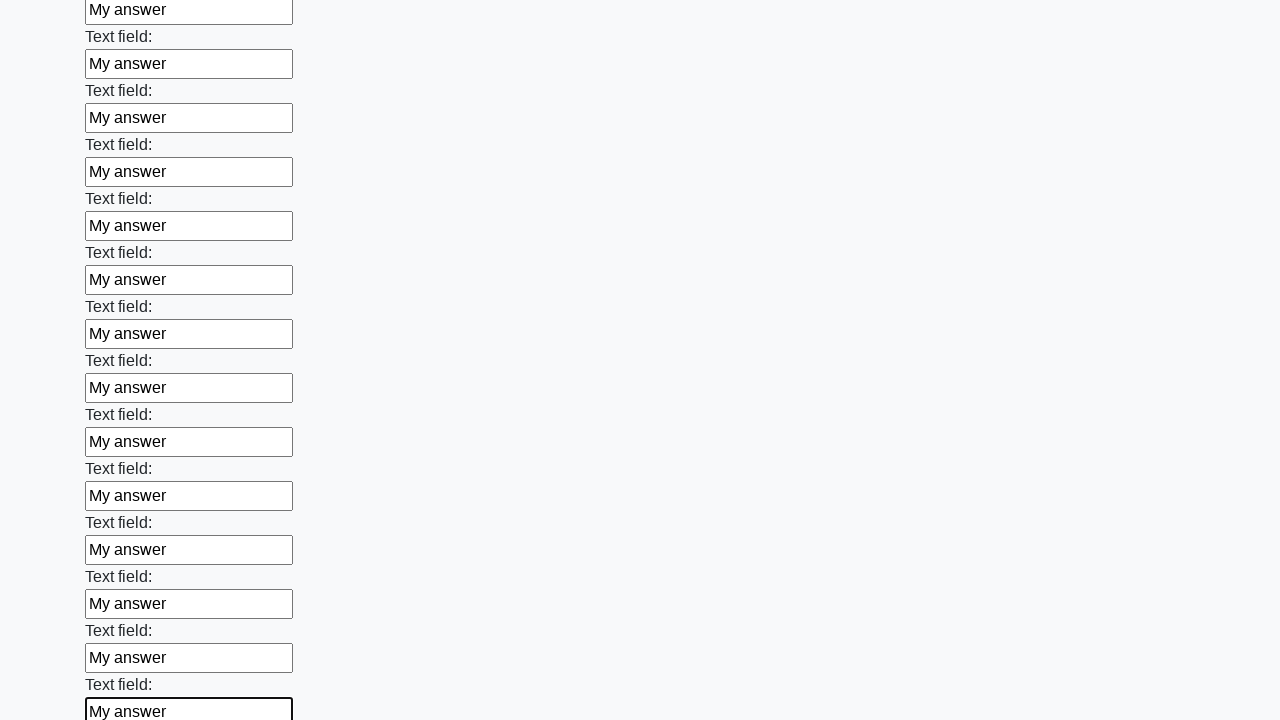

Filled an input field with 'My answer' on input >> nth=52
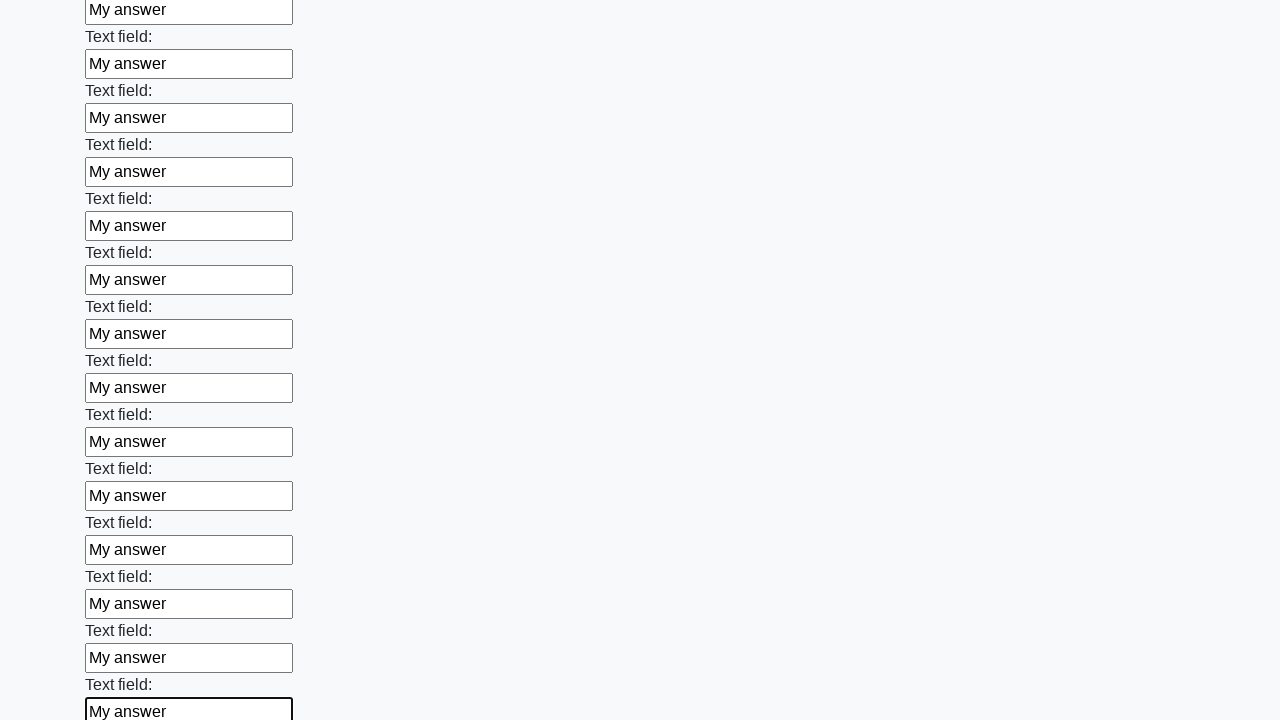

Filled an input field with 'My answer' on input >> nth=53
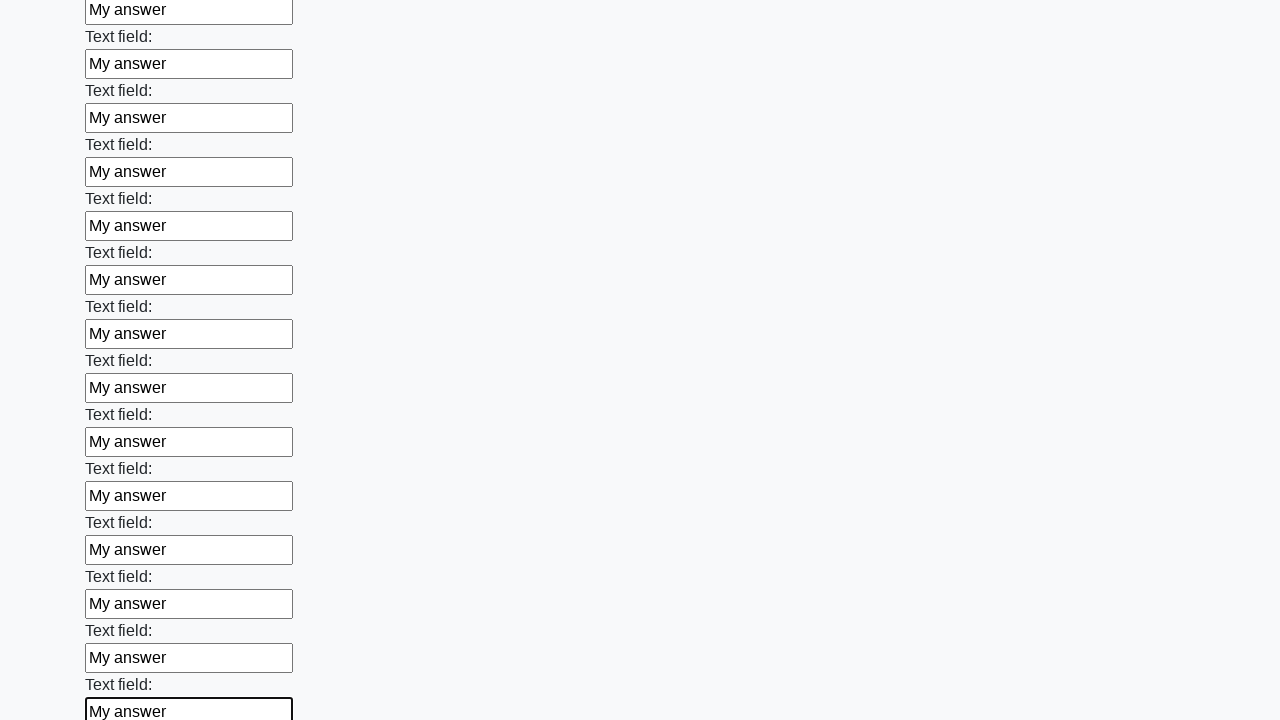

Filled an input field with 'My answer' on input >> nth=54
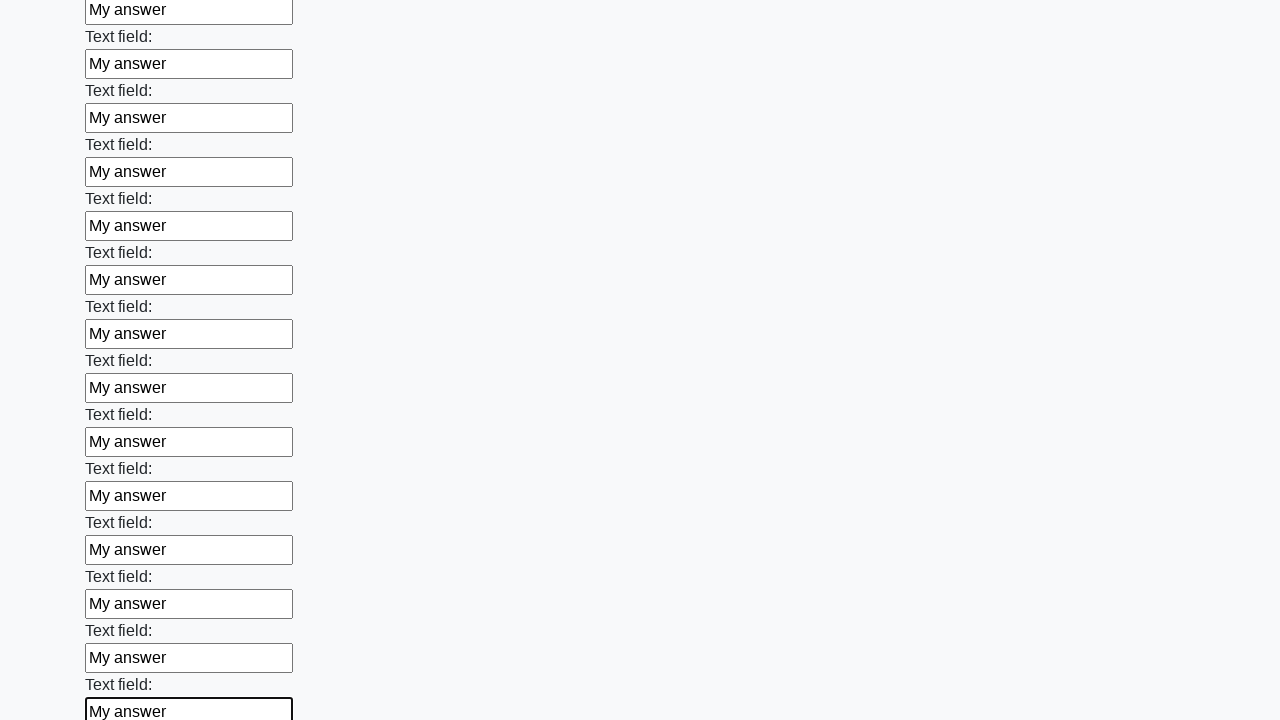

Filled an input field with 'My answer' on input >> nth=55
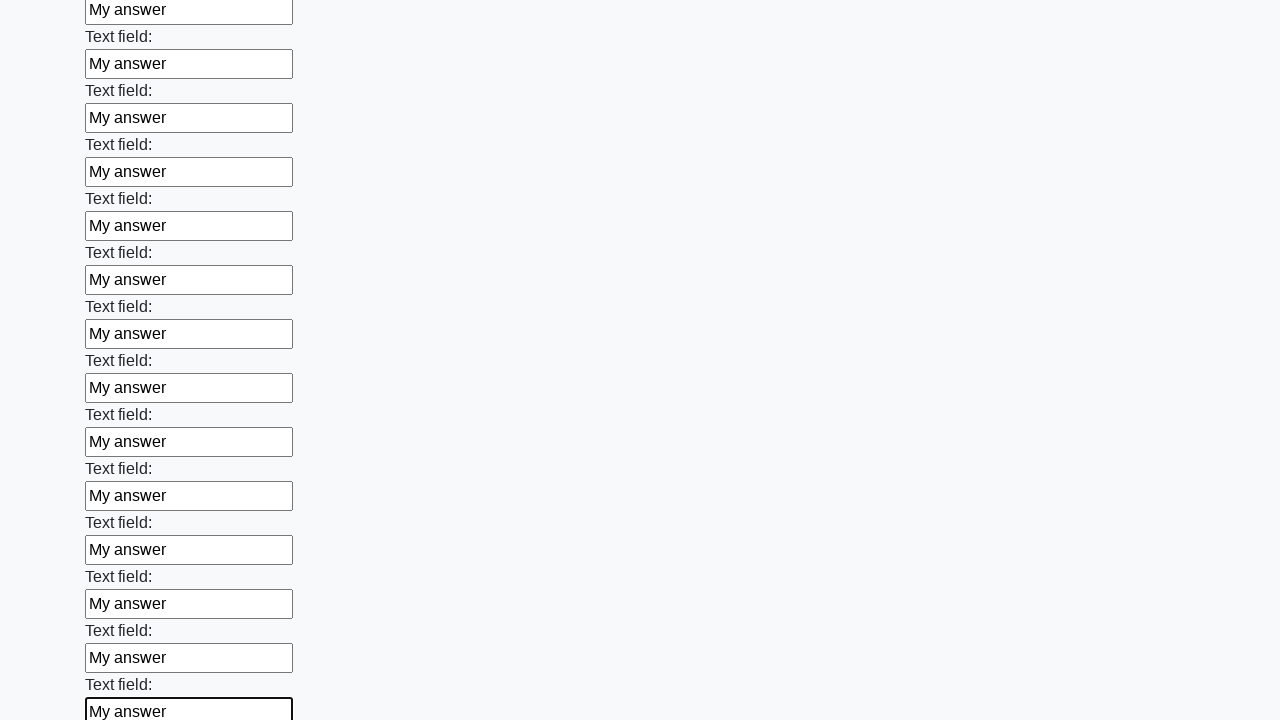

Filled an input field with 'My answer' on input >> nth=56
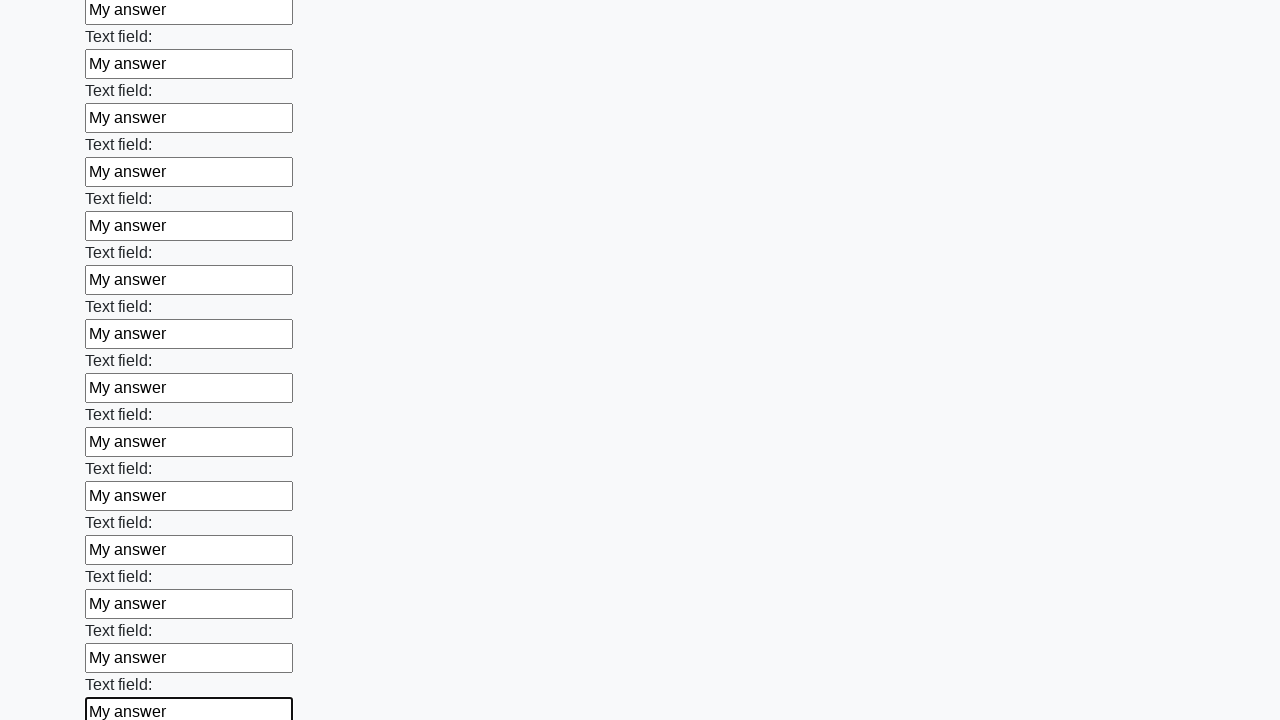

Filled an input field with 'My answer' on input >> nth=57
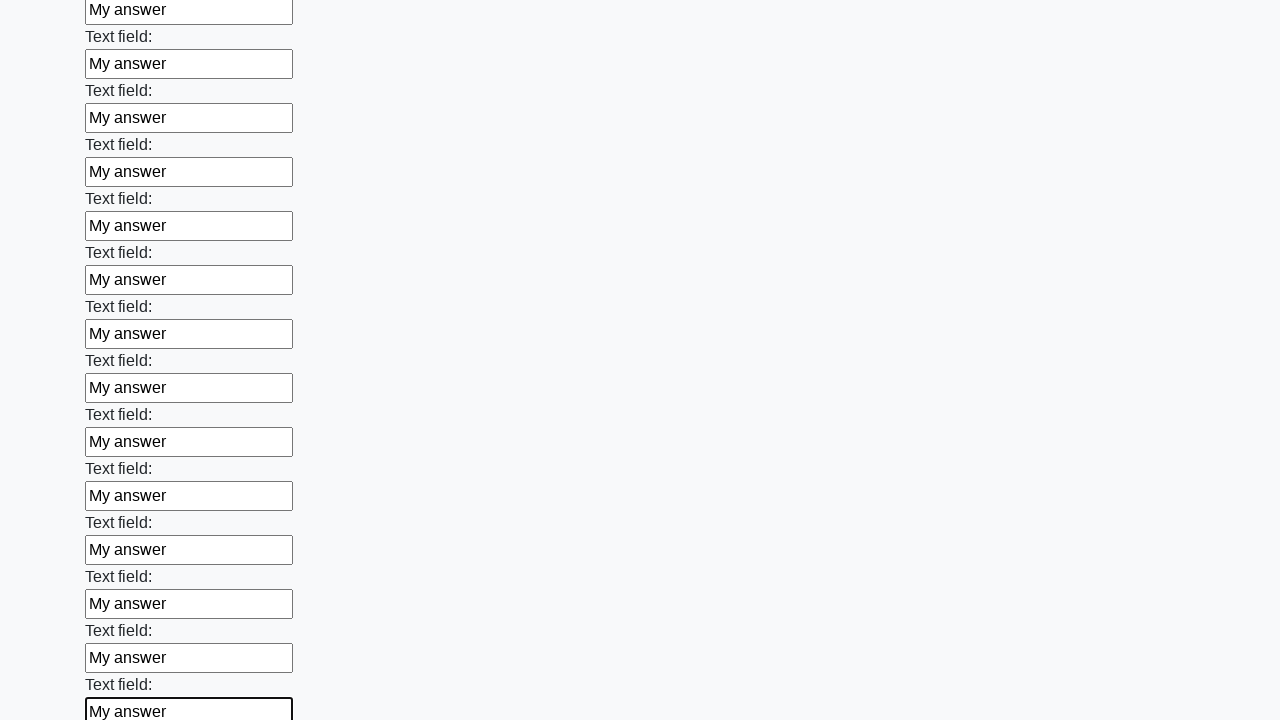

Filled an input field with 'My answer' on input >> nth=58
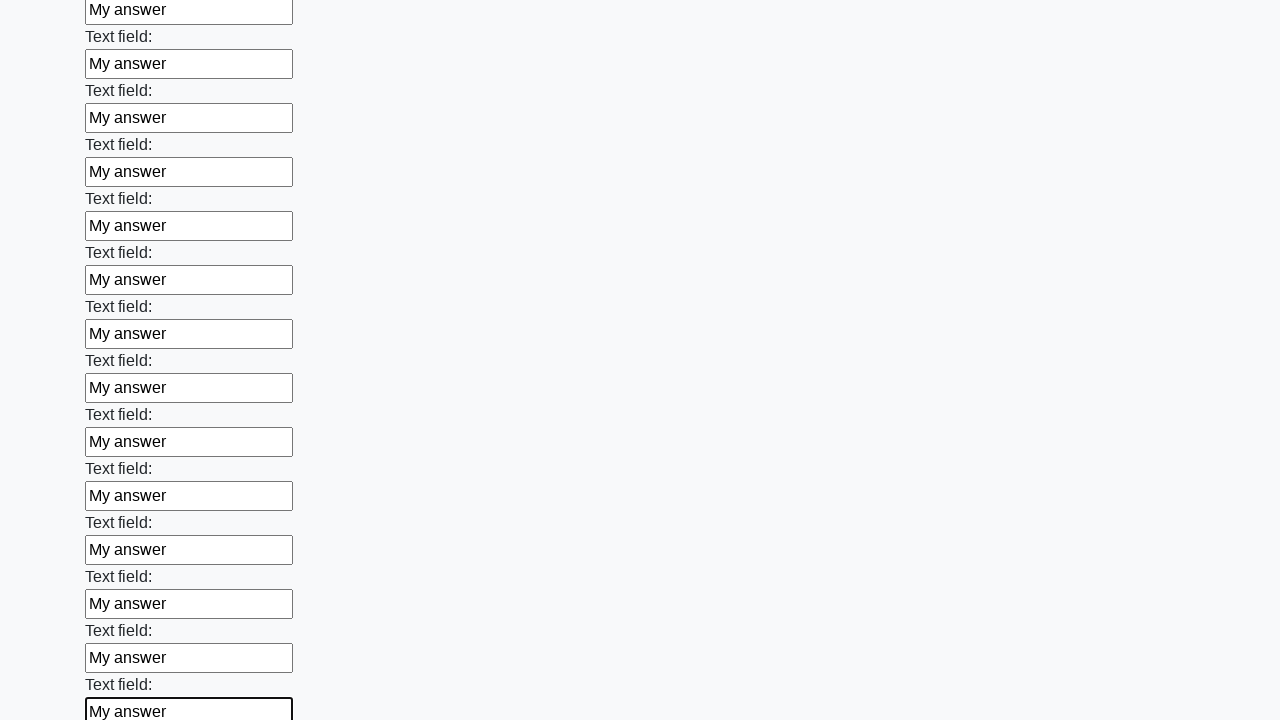

Filled an input field with 'My answer' on input >> nth=59
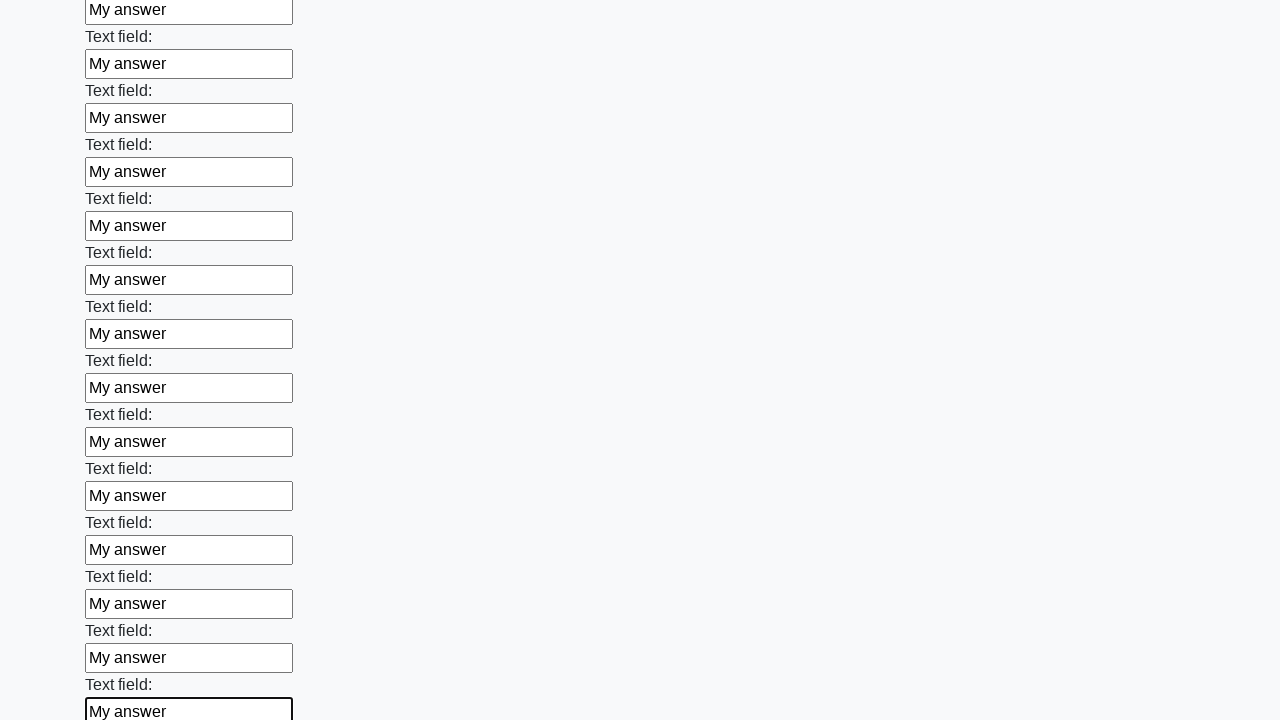

Filled an input field with 'My answer' on input >> nth=60
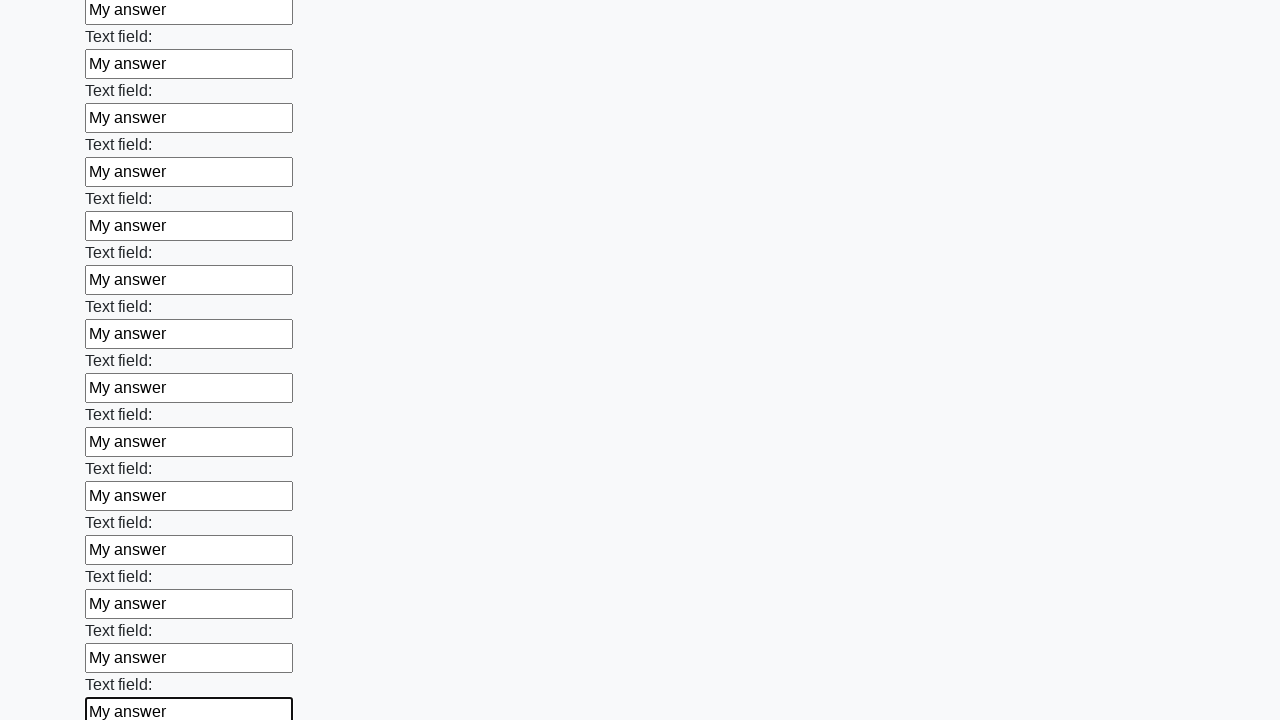

Filled an input field with 'My answer' on input >> nth=61
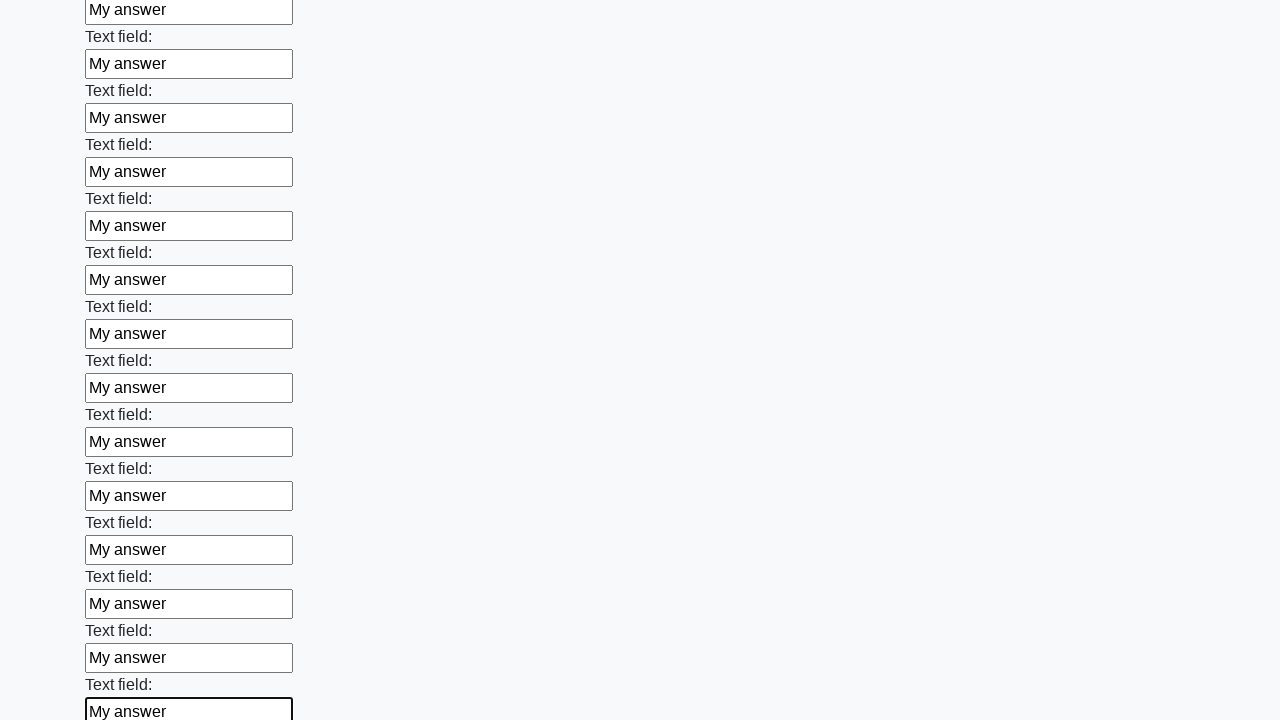

Filled an input field with 'My answer' on input >> nth=62
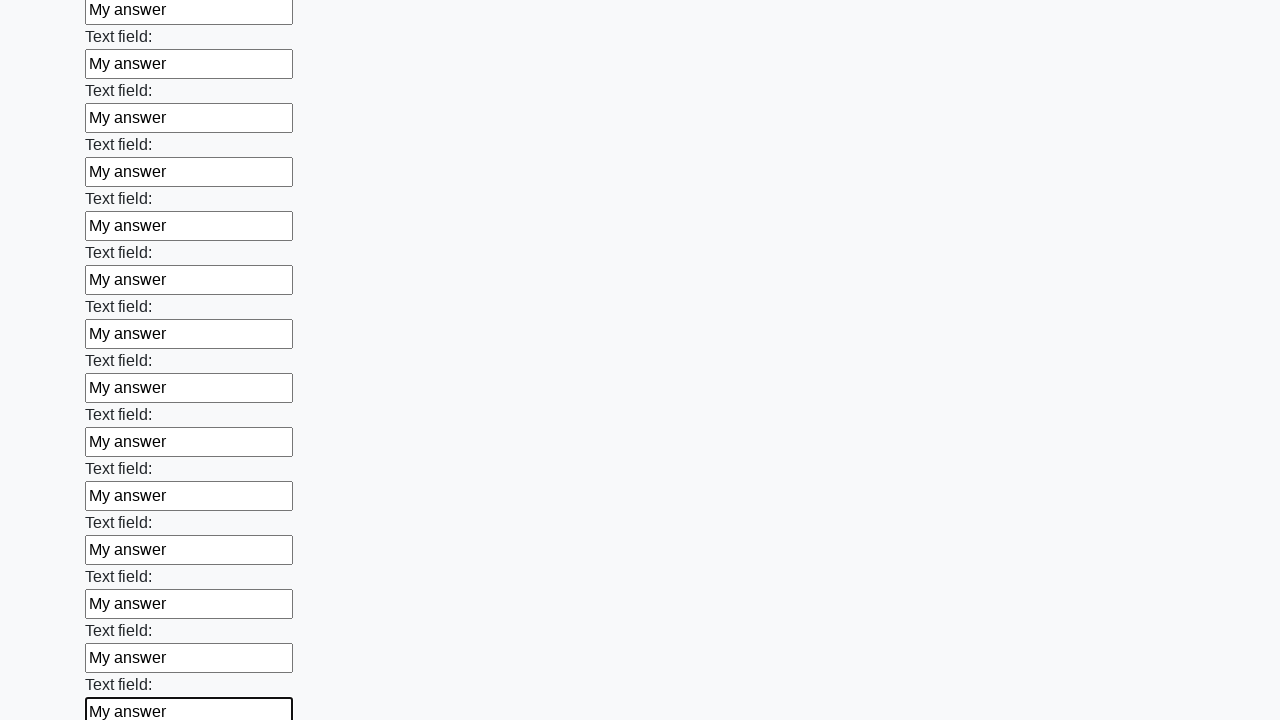

Filled an input field with 'My answer' on input >> nth=63
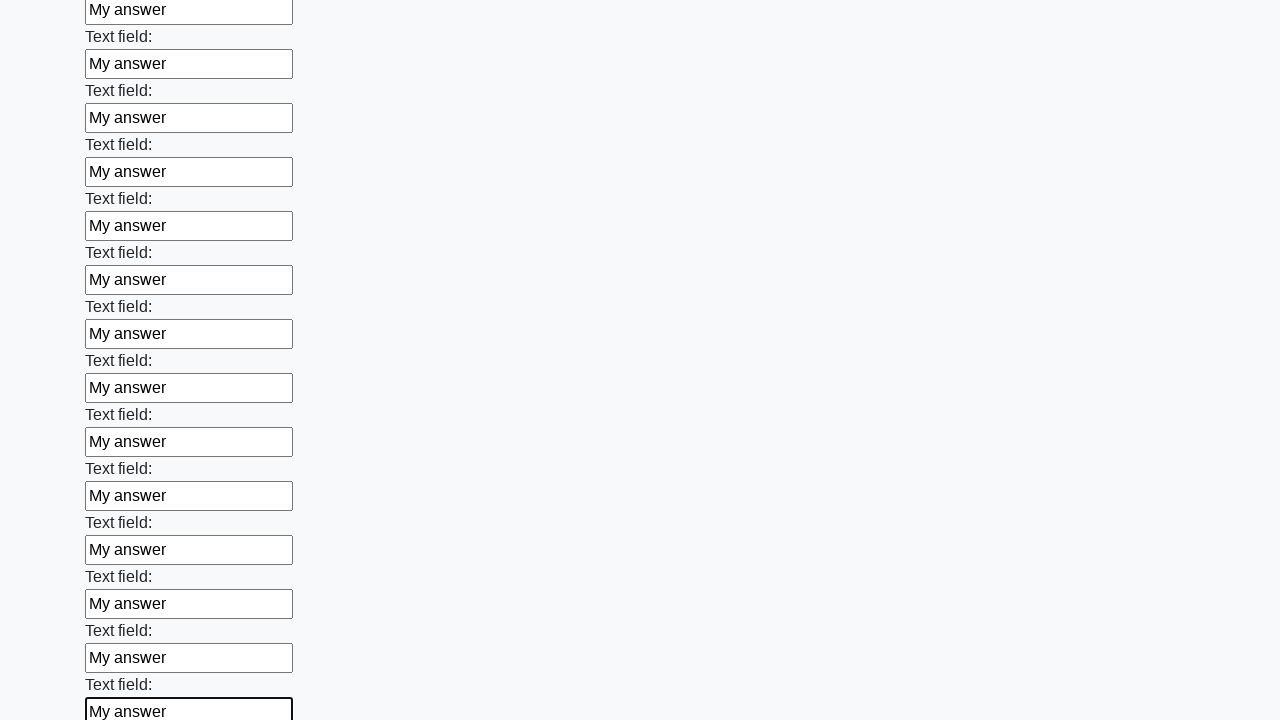

Filled an input field with 'My answer' on input >> nth=64
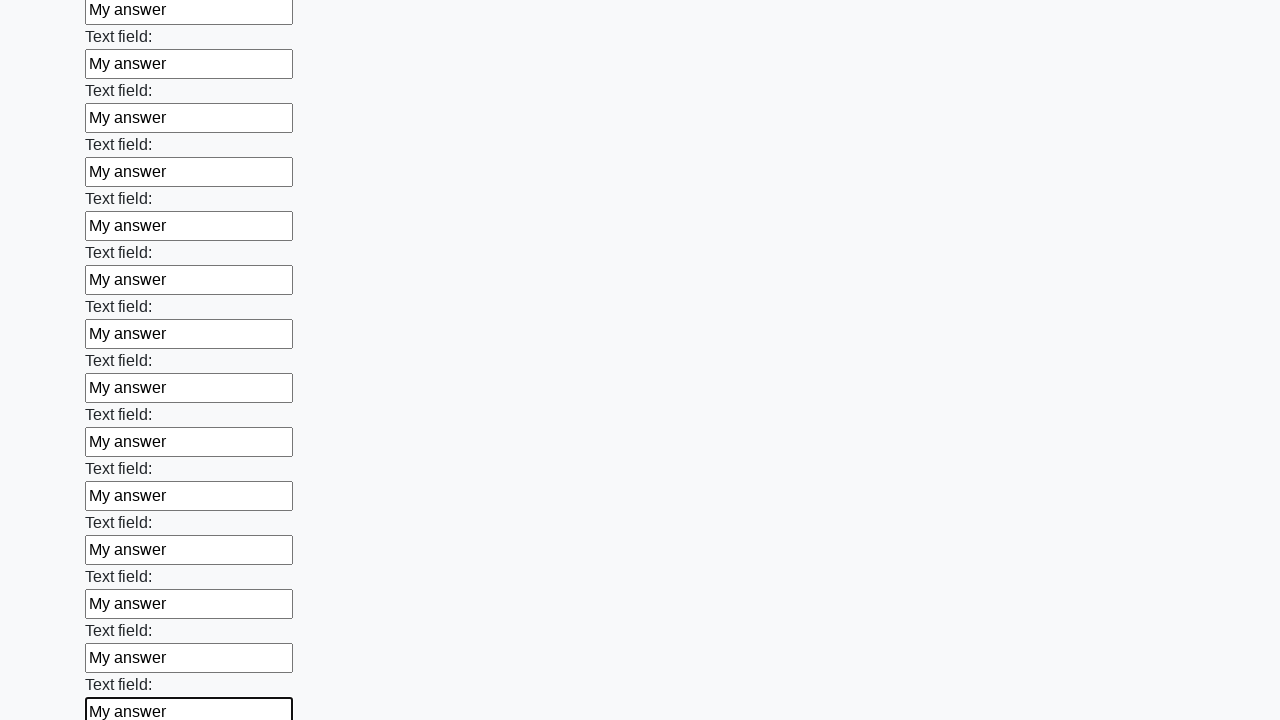

Filled an input field with 'My answer' on input >> nth=65
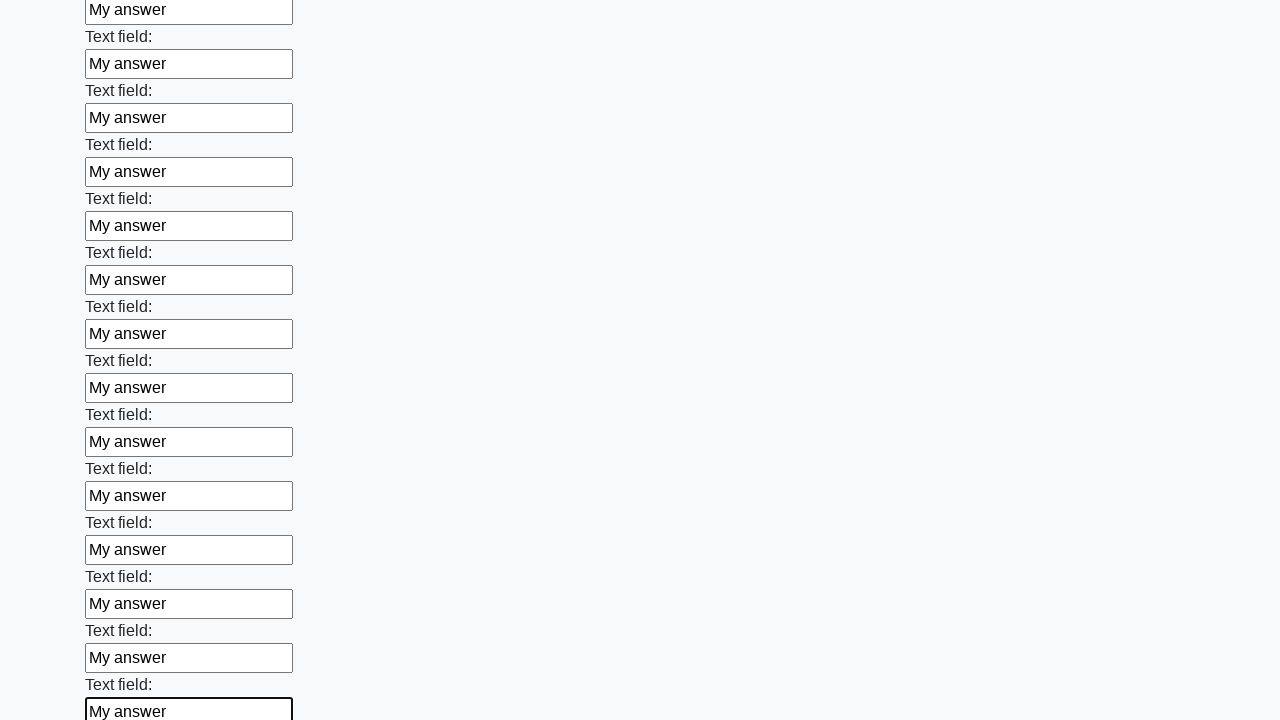

Filled an input field with 'My answer' on input >> nth=66
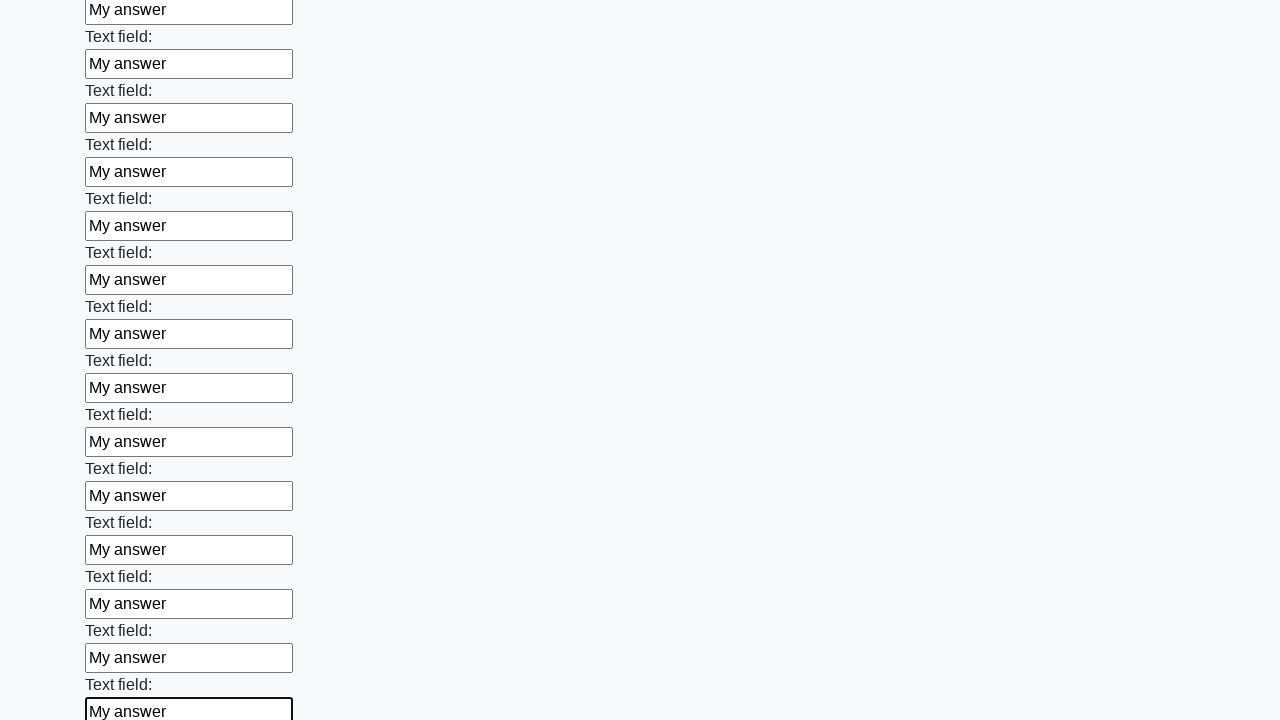

Filled an input field with 'My answer' on input >> nth=67
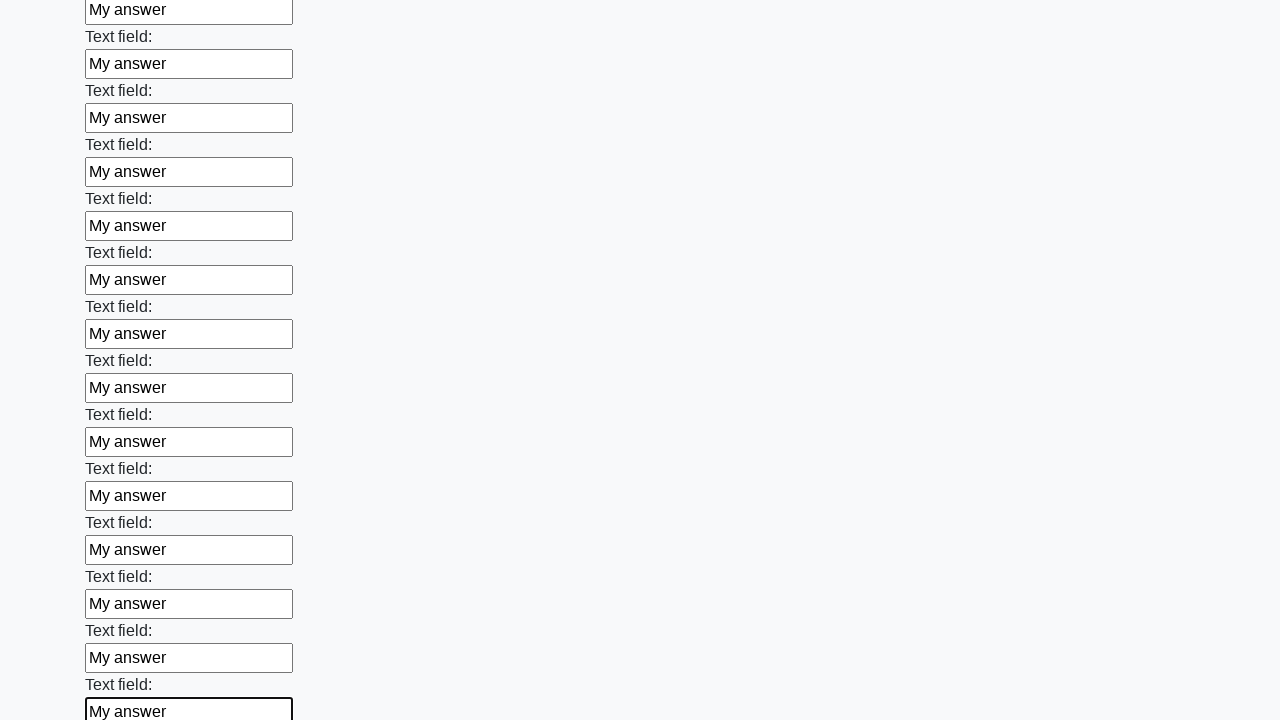

Filled an input field with 'My answer' on input >> nth=68
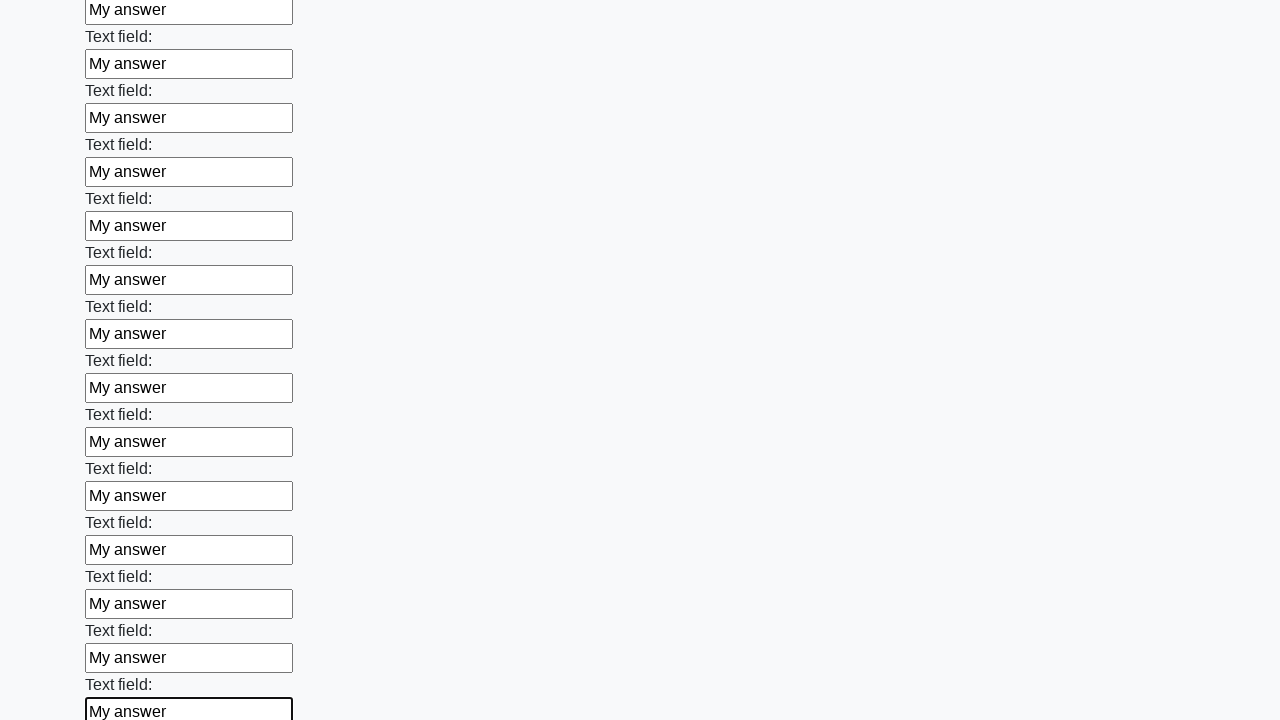

Filled an input field with 'My answer' on input >> nth=69
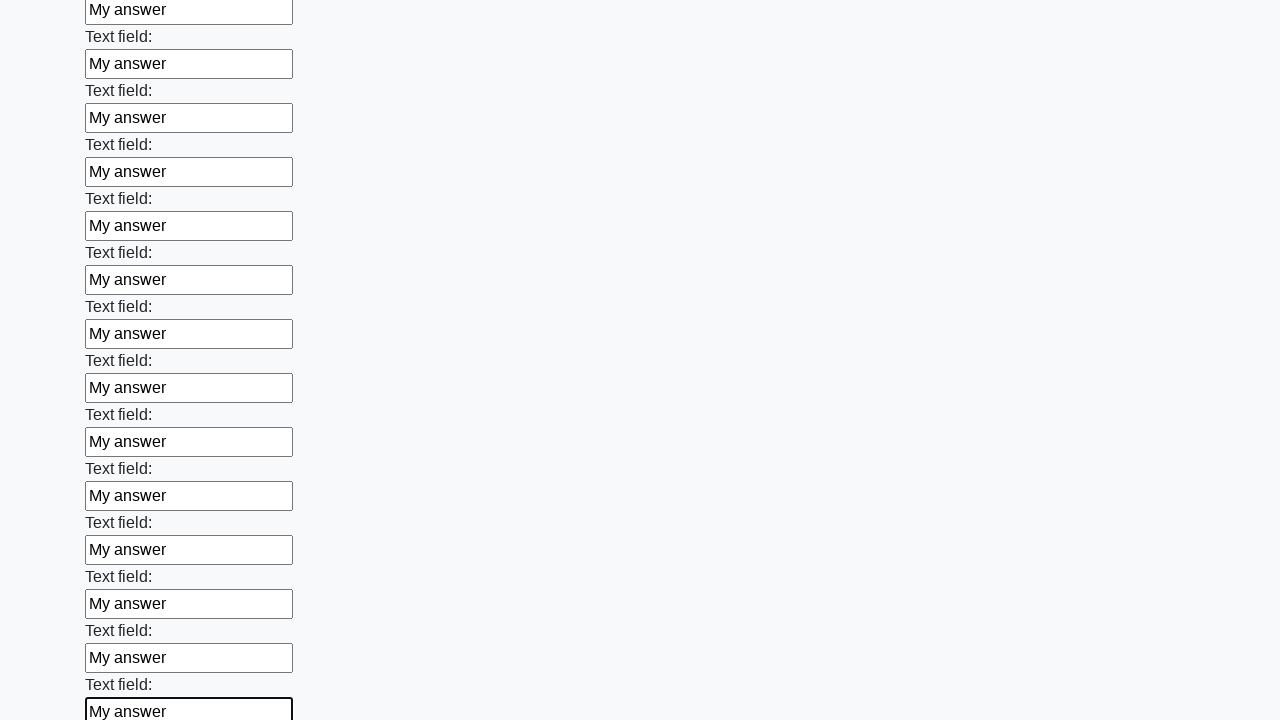

Filled an input field with 'My answer' on input >> nth=70
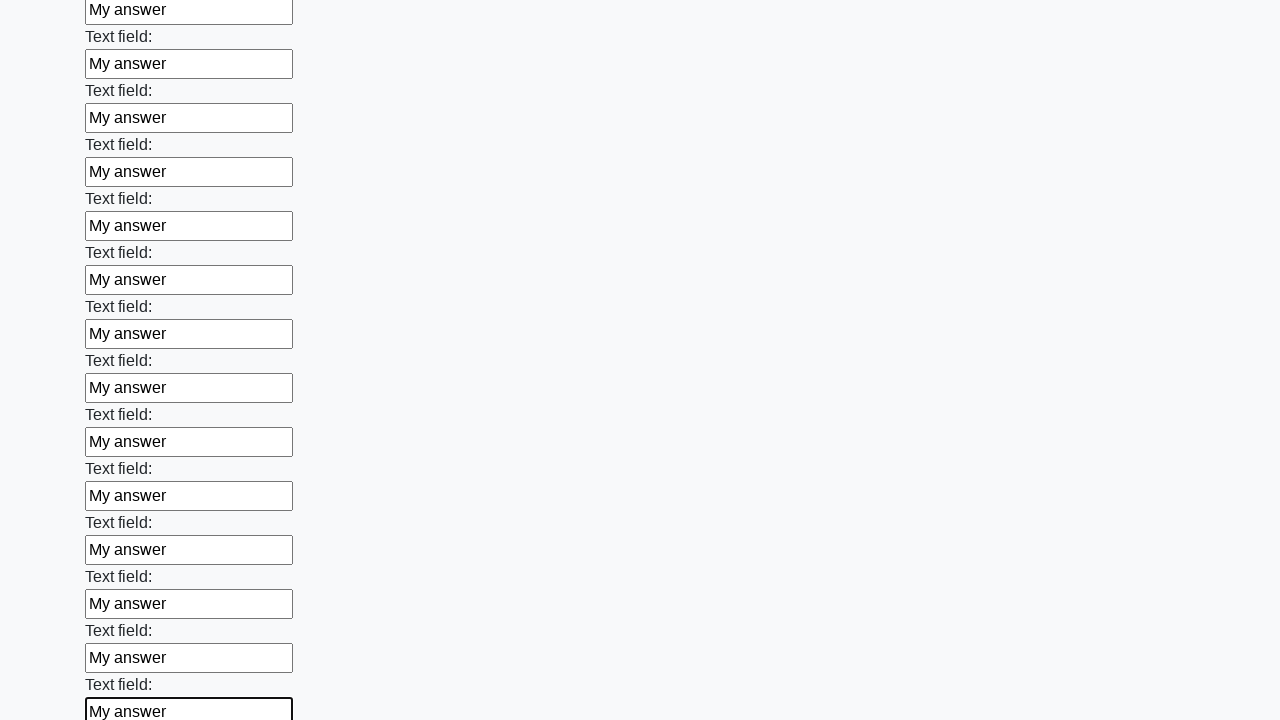

Filled an input field with 'My answer' on input >> nth=71
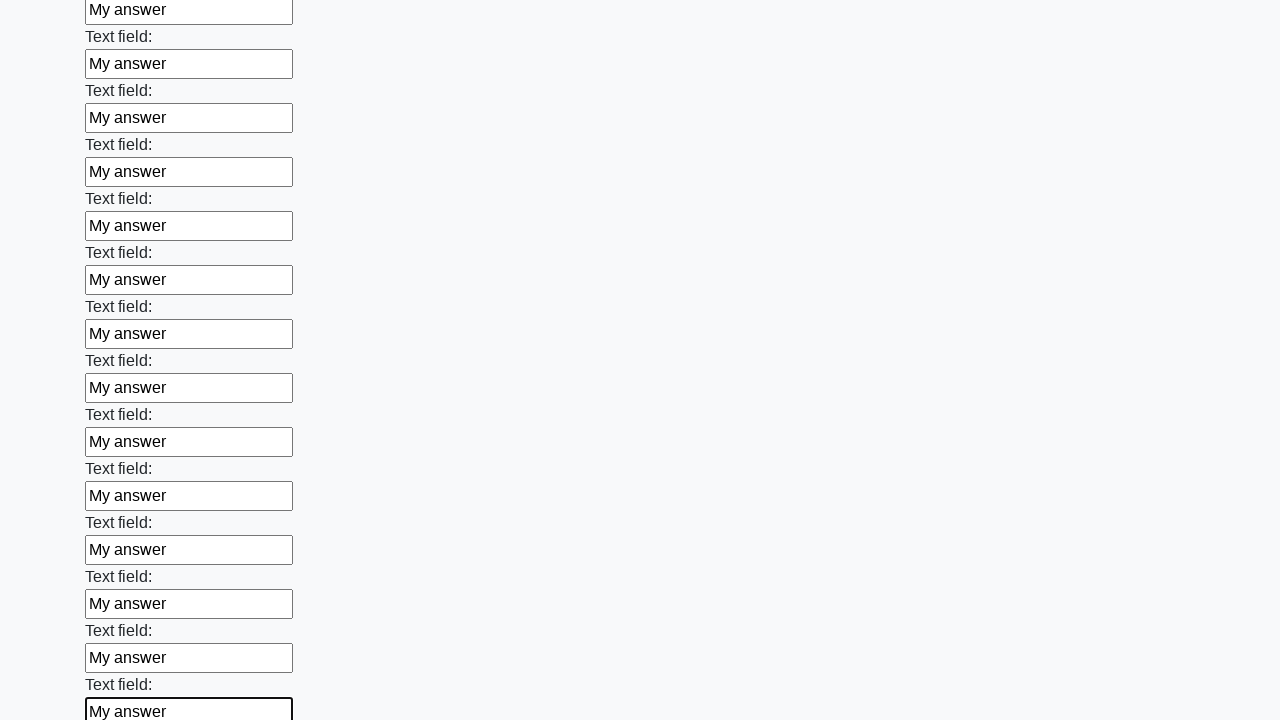

Filled an input field with 'My answer' on input >> nth=72
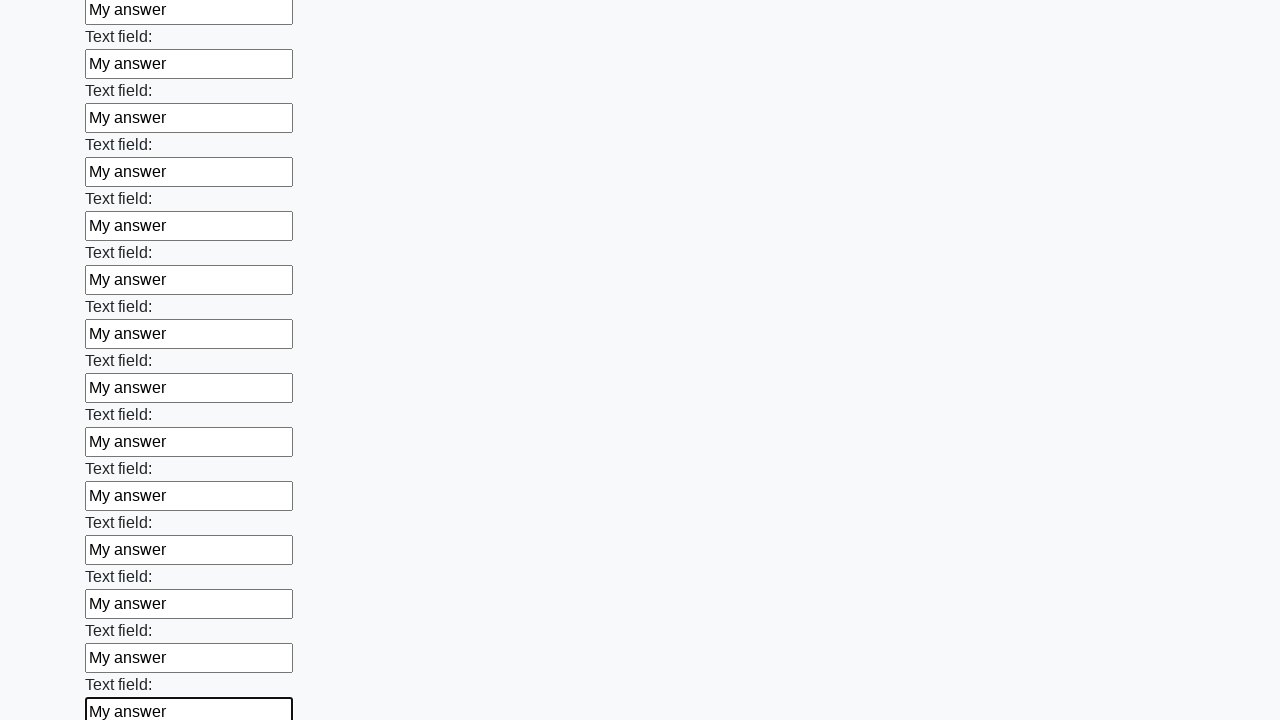

Filled an input field with 'My answer' on input >> nth=73
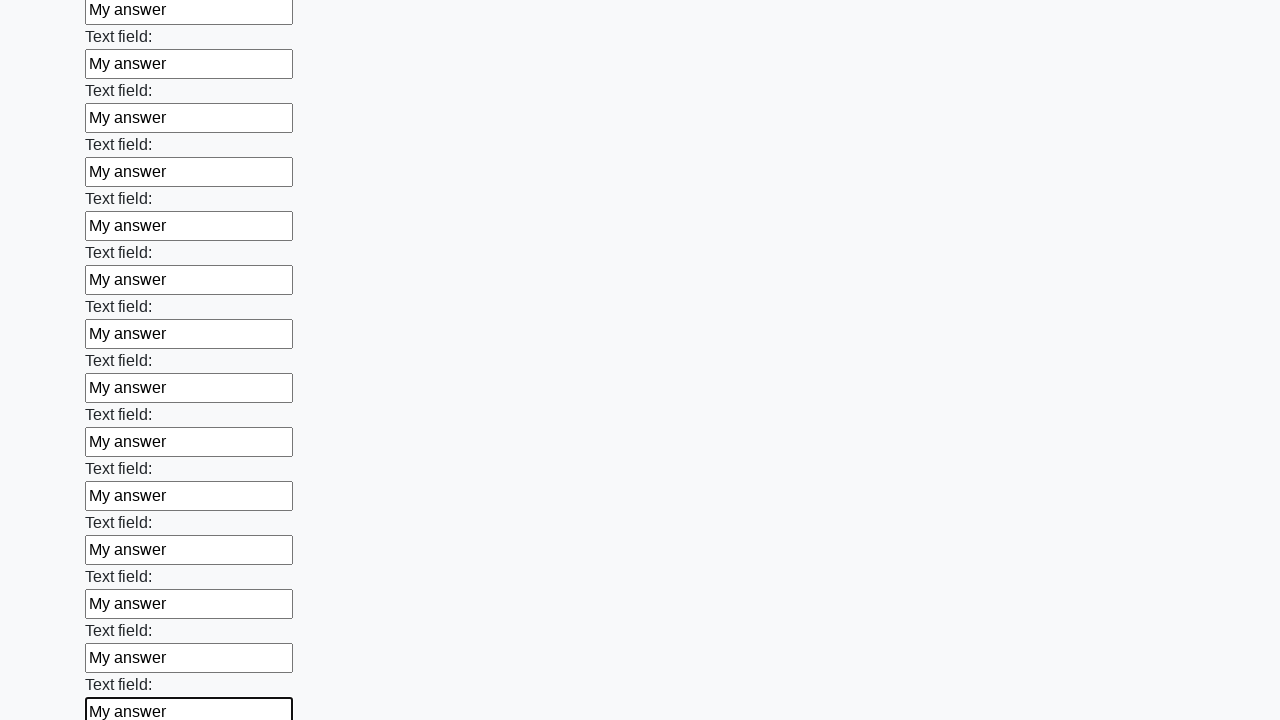

Filled an input field with 'My answer' on input >> nth=74
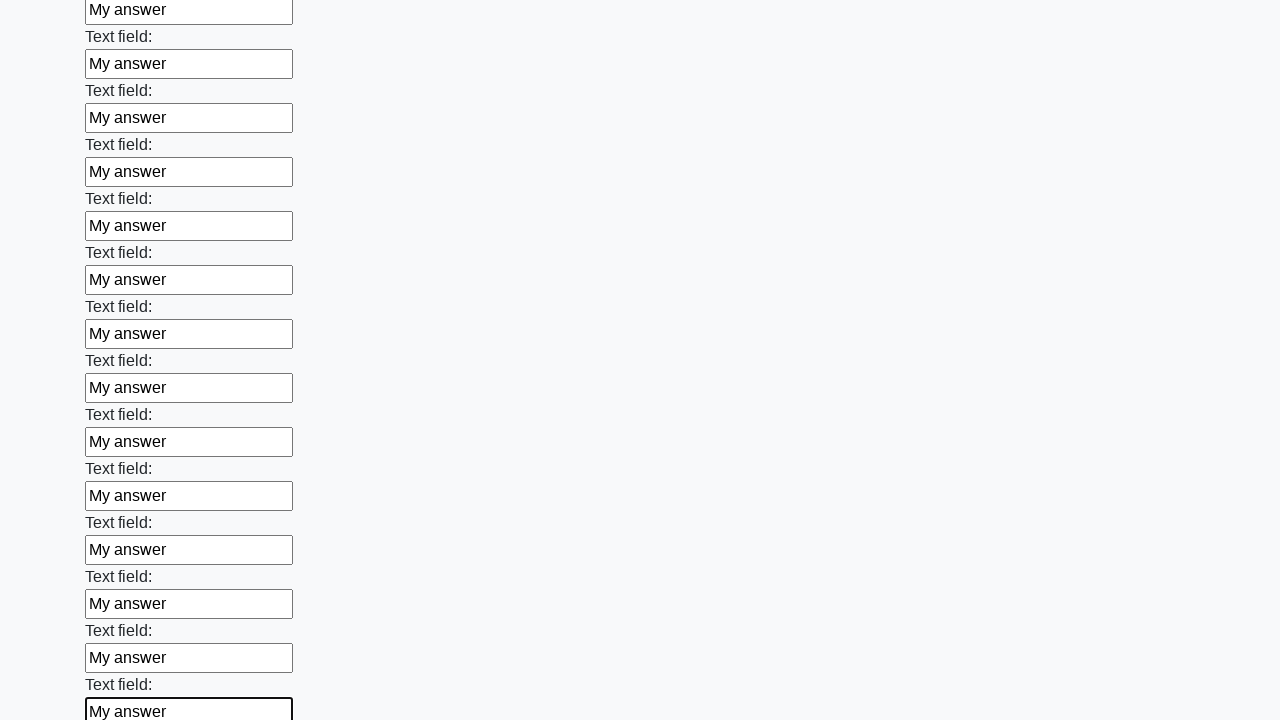

Filled an input field with 'My answer' on input >> nth=75
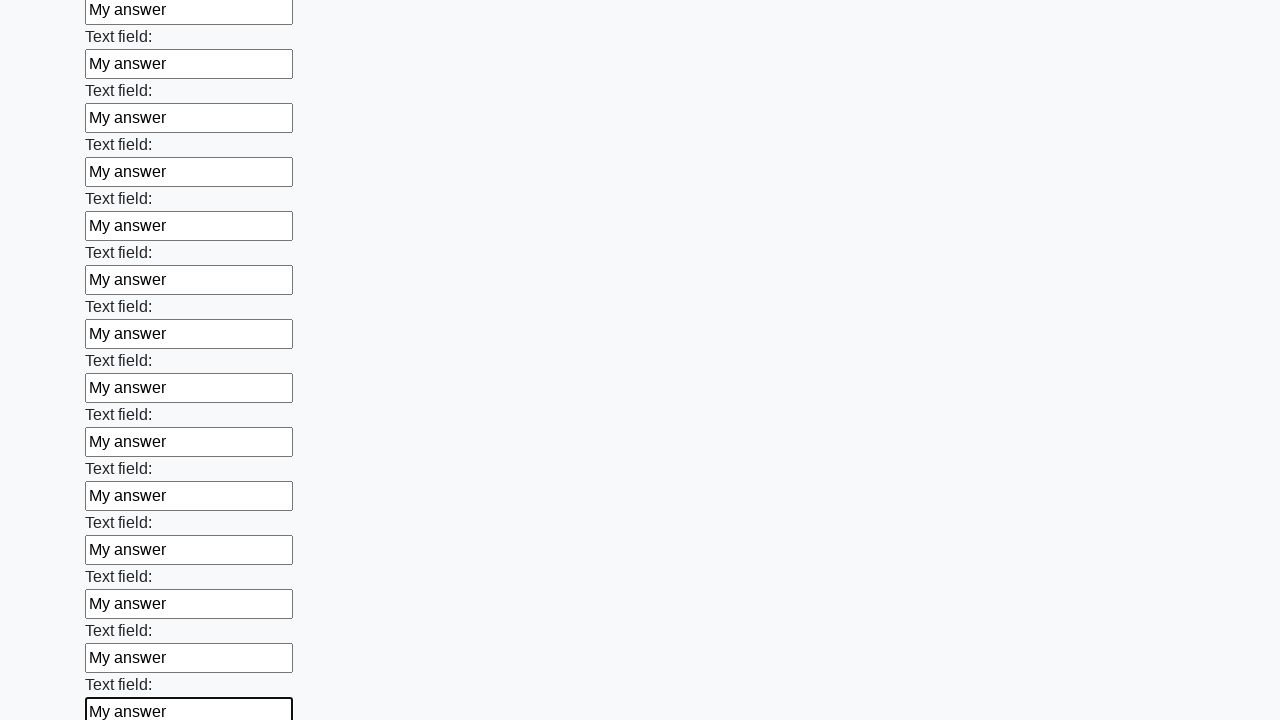

Filled an input field with 'My answer' on input >> nth=76
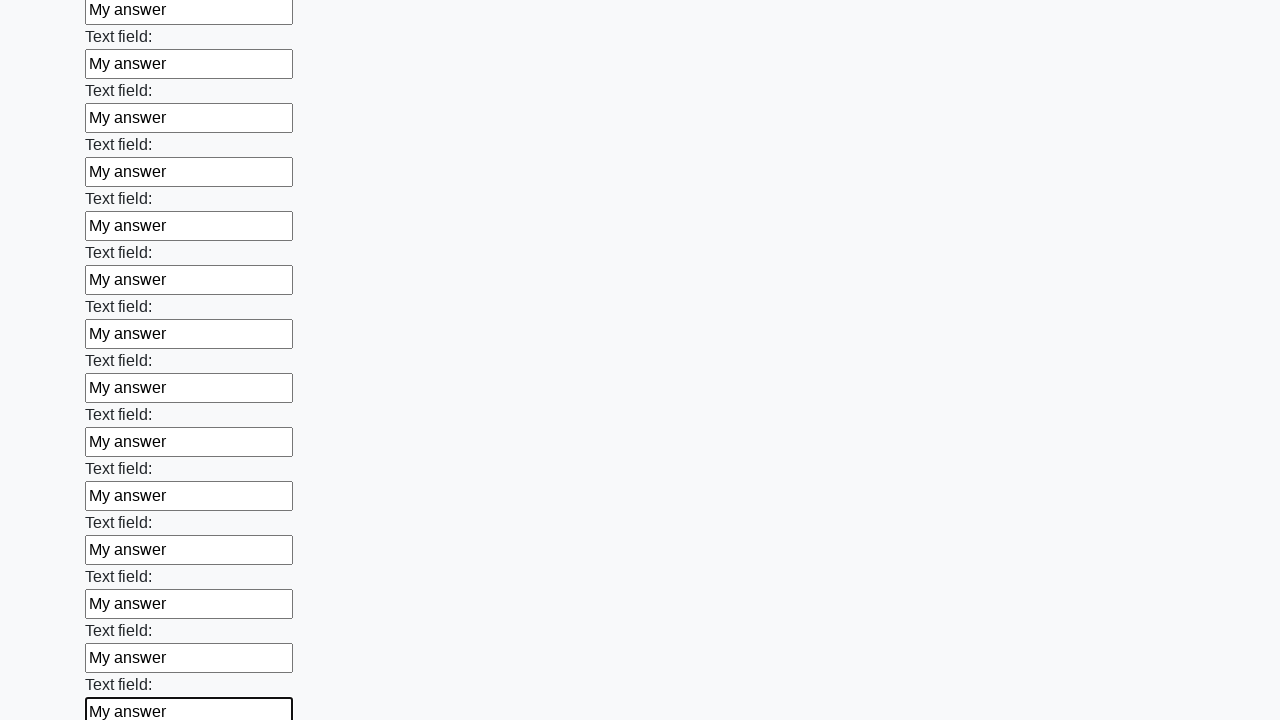

Filled an input field with 'My answer' on input >> nth=77
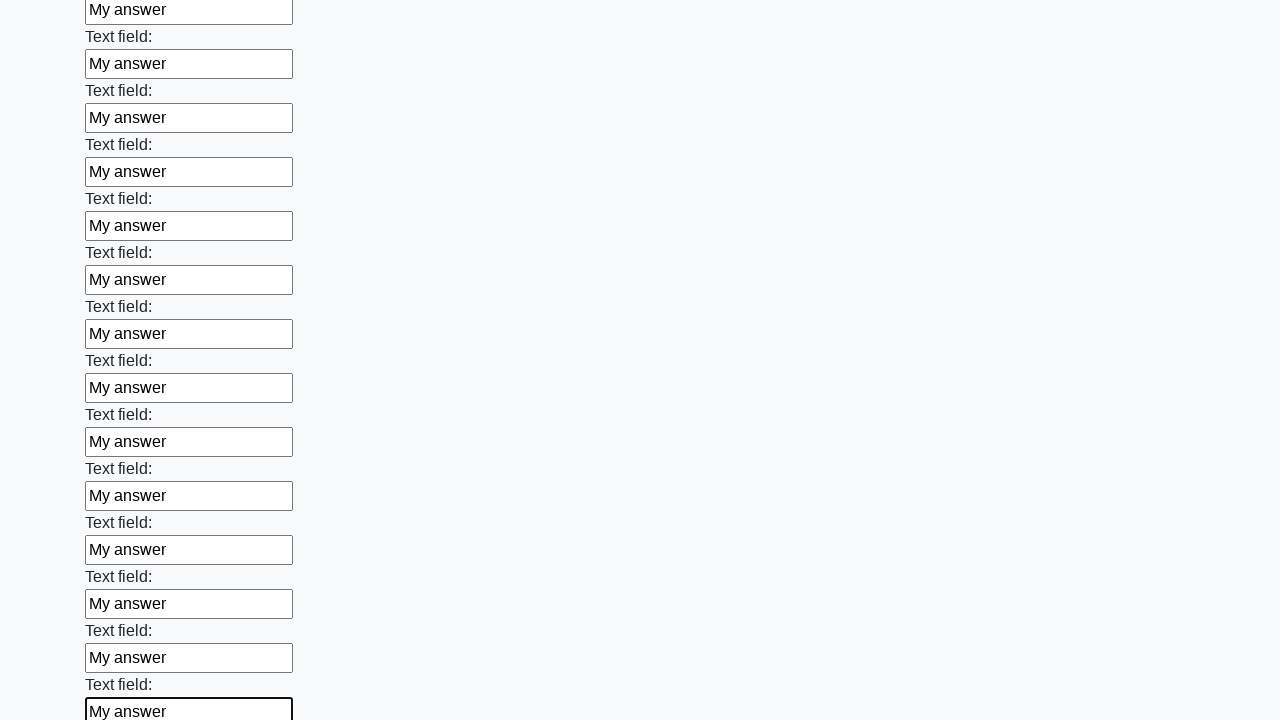

Filled an input field with 'My answer' on input >> nth=78
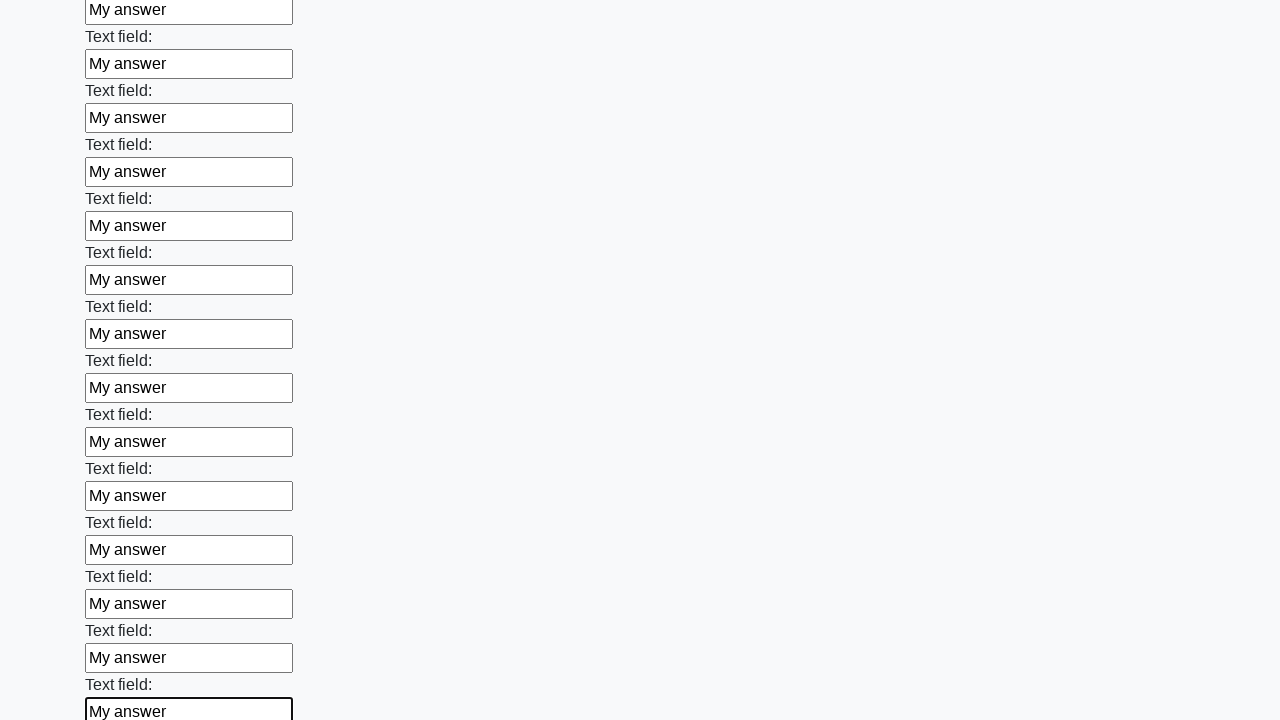

Filled an input field with 'My answer' on input >> nth=79
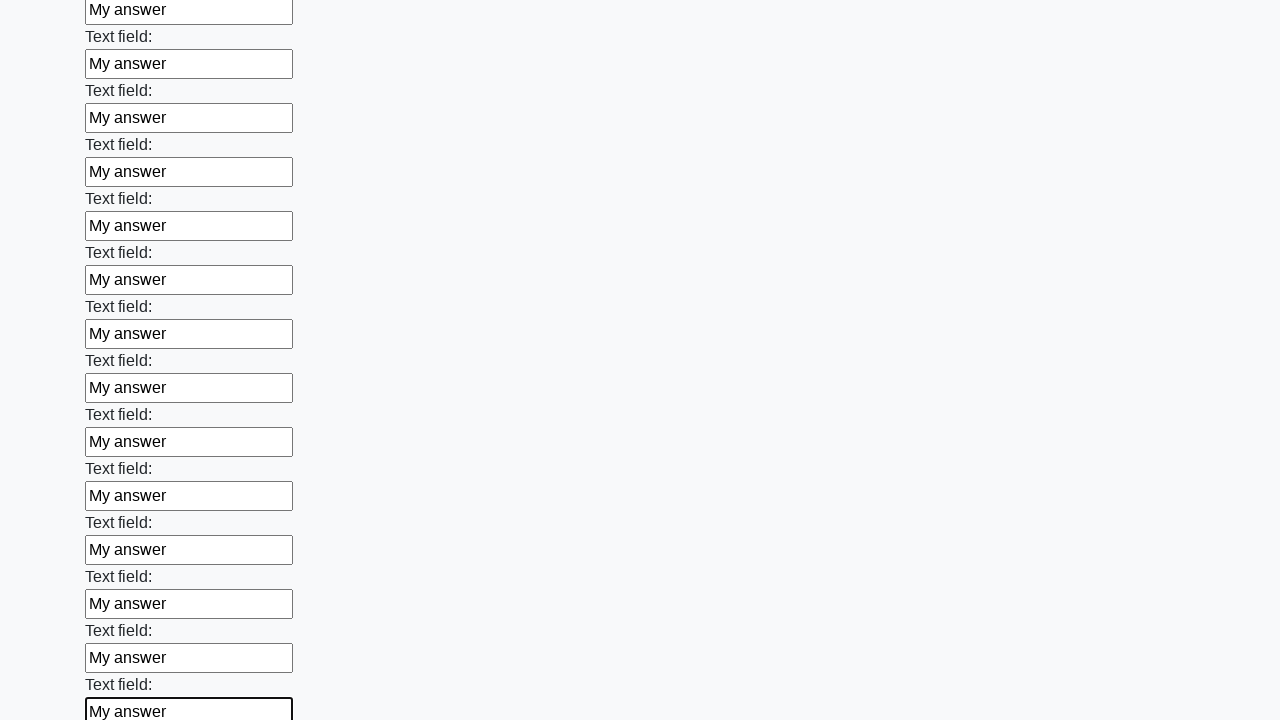

Filled an input field with 'My answer' on input >> nth=80
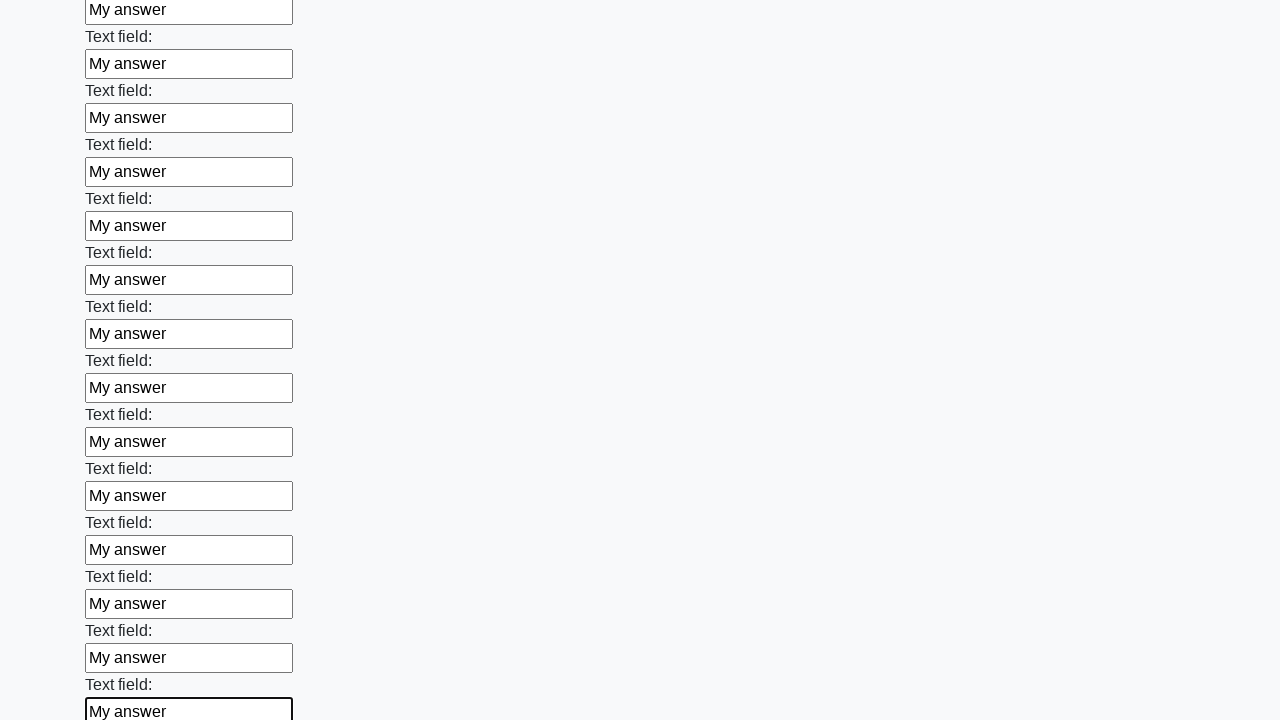

Filled an input field with 'My answer' on input >> nth=81
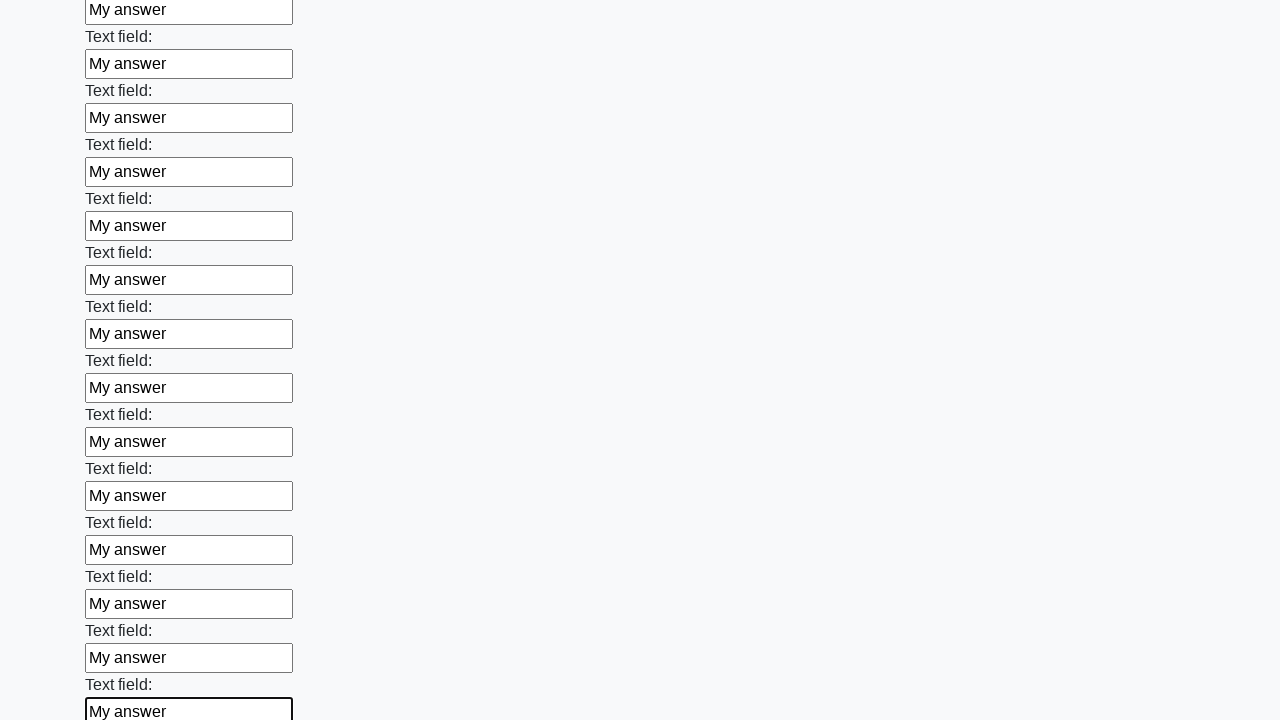

Filled an input field with 'My answer' on input >> nth=82
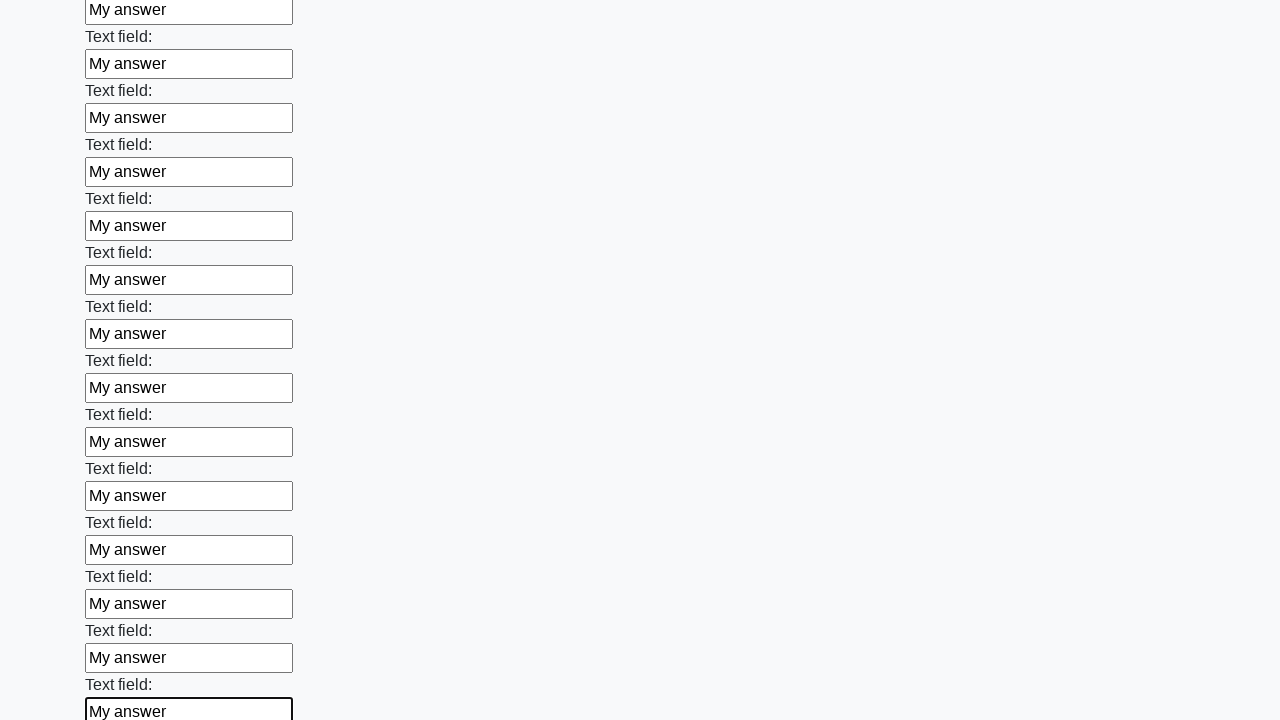

Filled an input field with 'My answer' on input >> nth=83
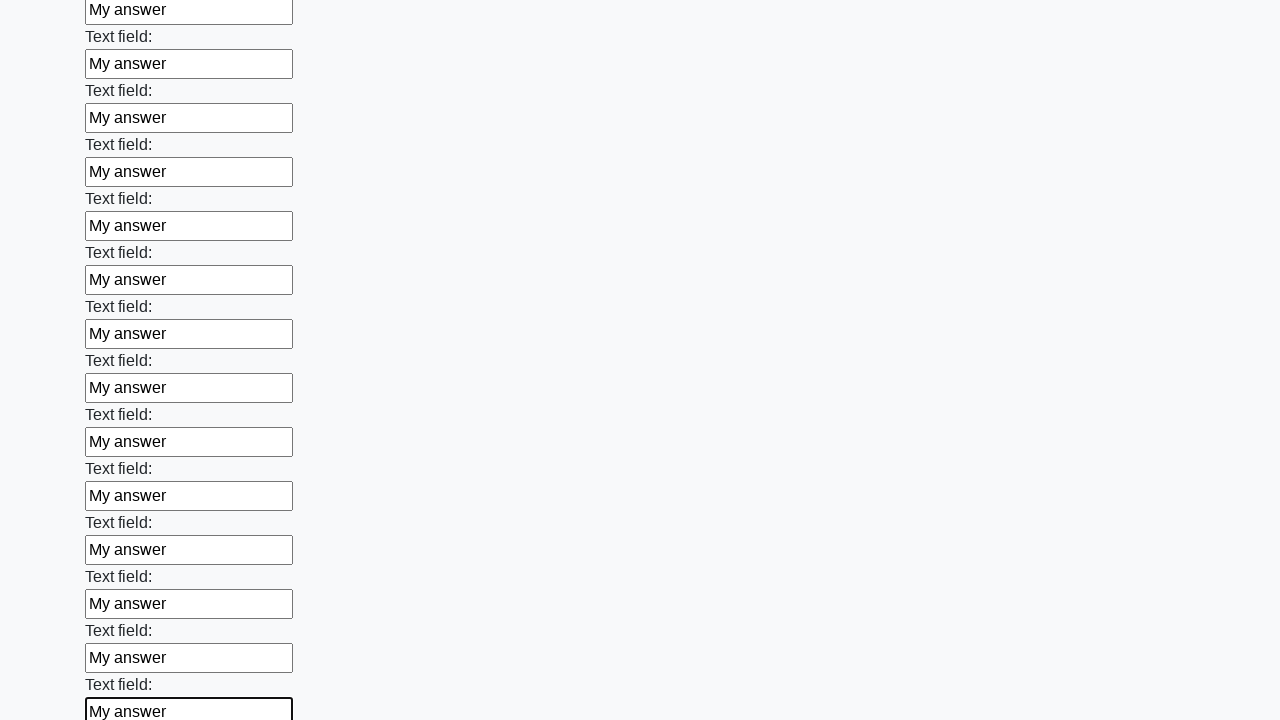

Filled an input field with 'My answer' on input >> nth=84
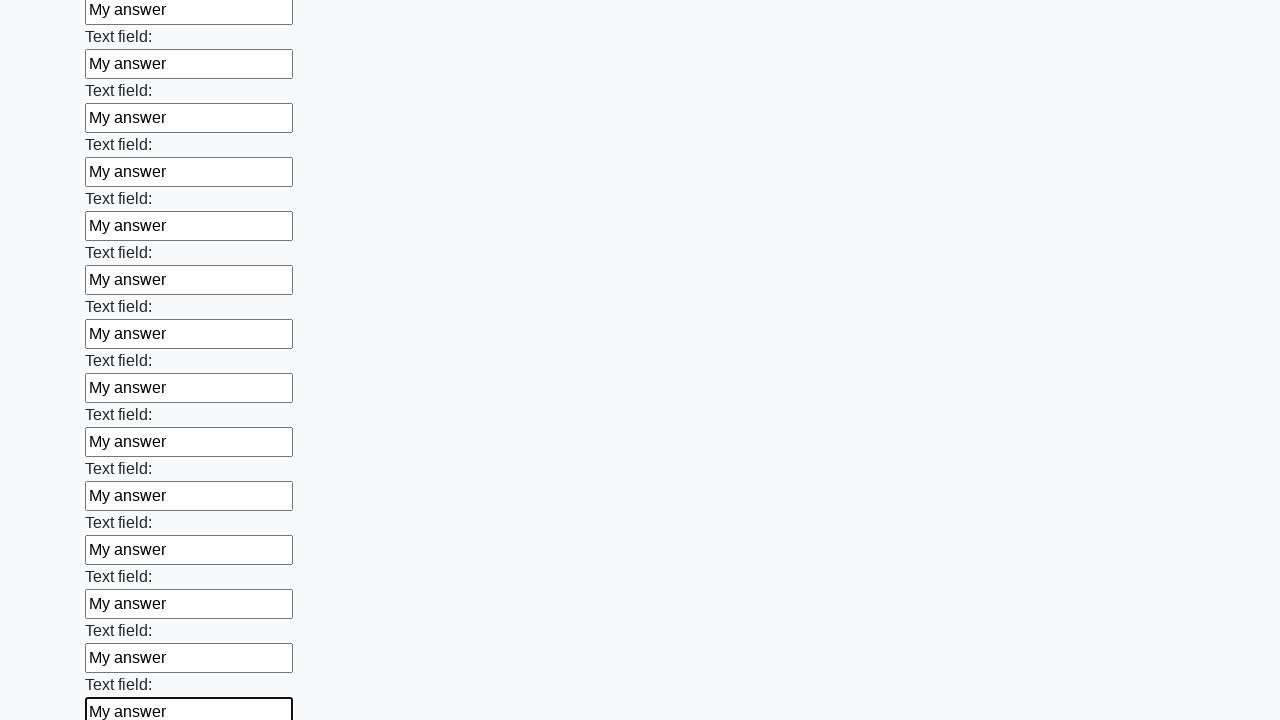

Filled an input field with 'My answer' on input >> nth=85
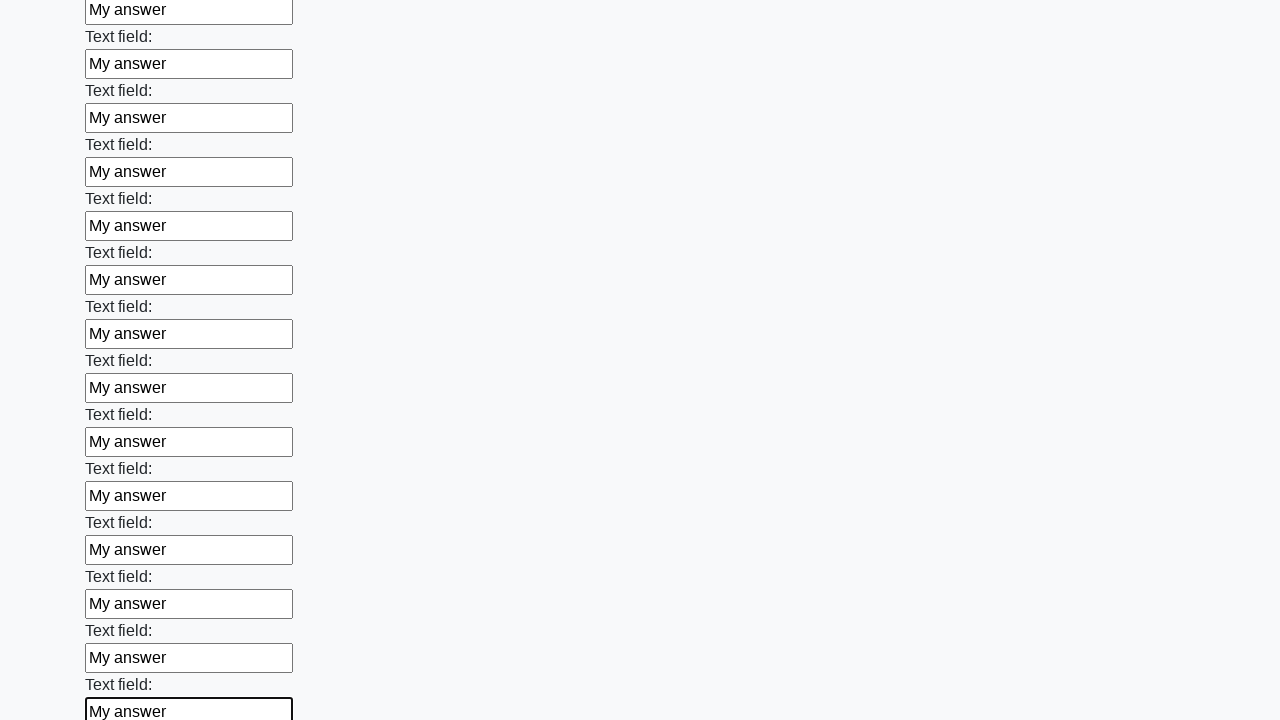

Filled an input field with 'My answer' on input >> nth=86
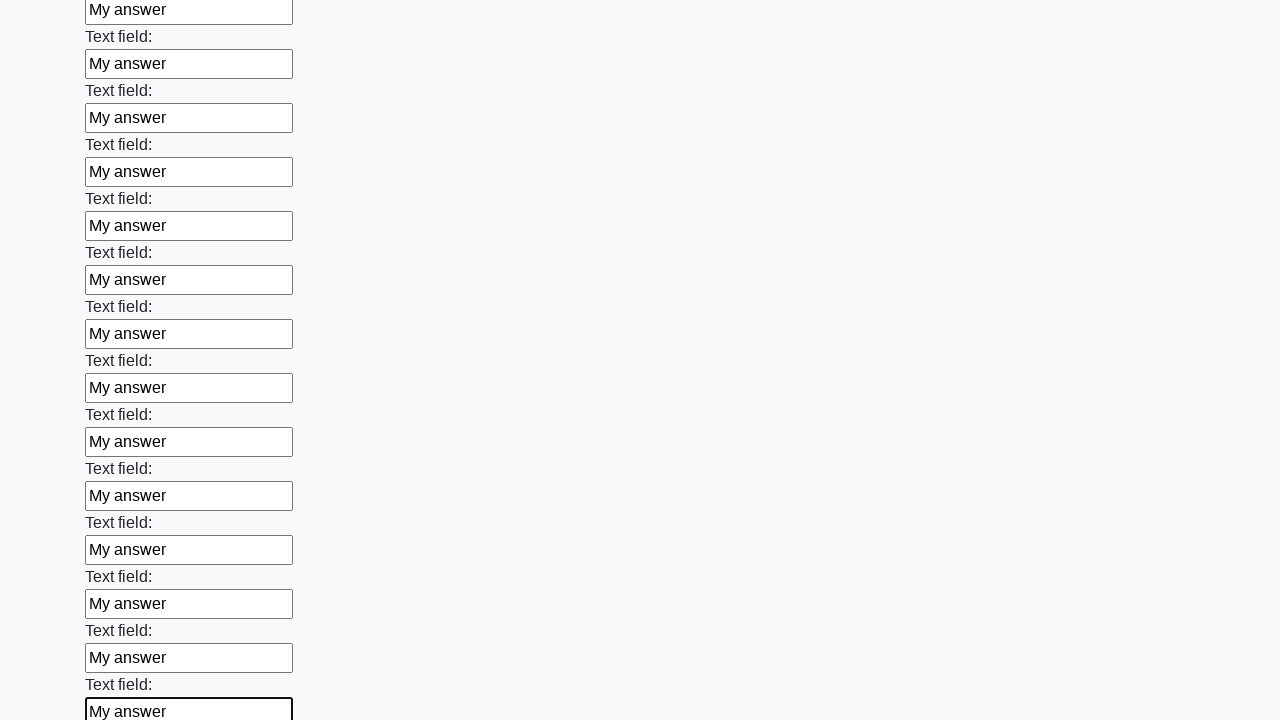

Filled an input field with 'My answer' on input >> nth=87
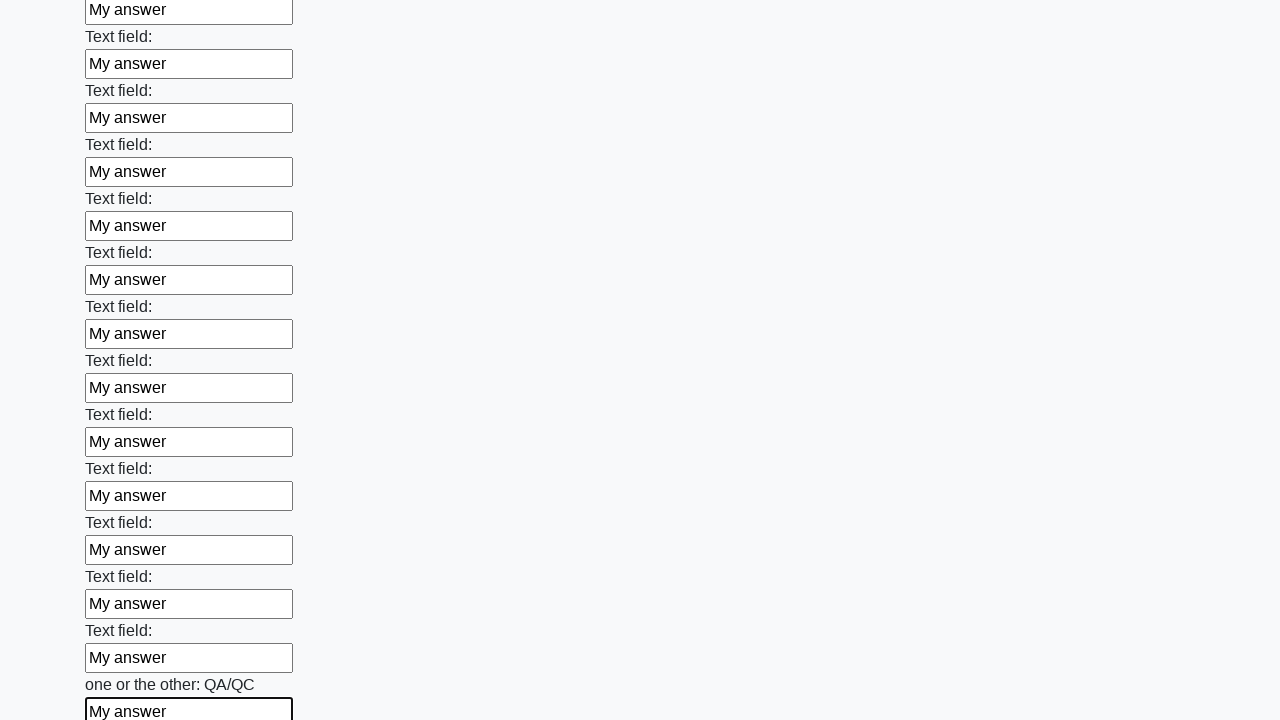

Filled an input field with 'My answer' on input >> nth=88
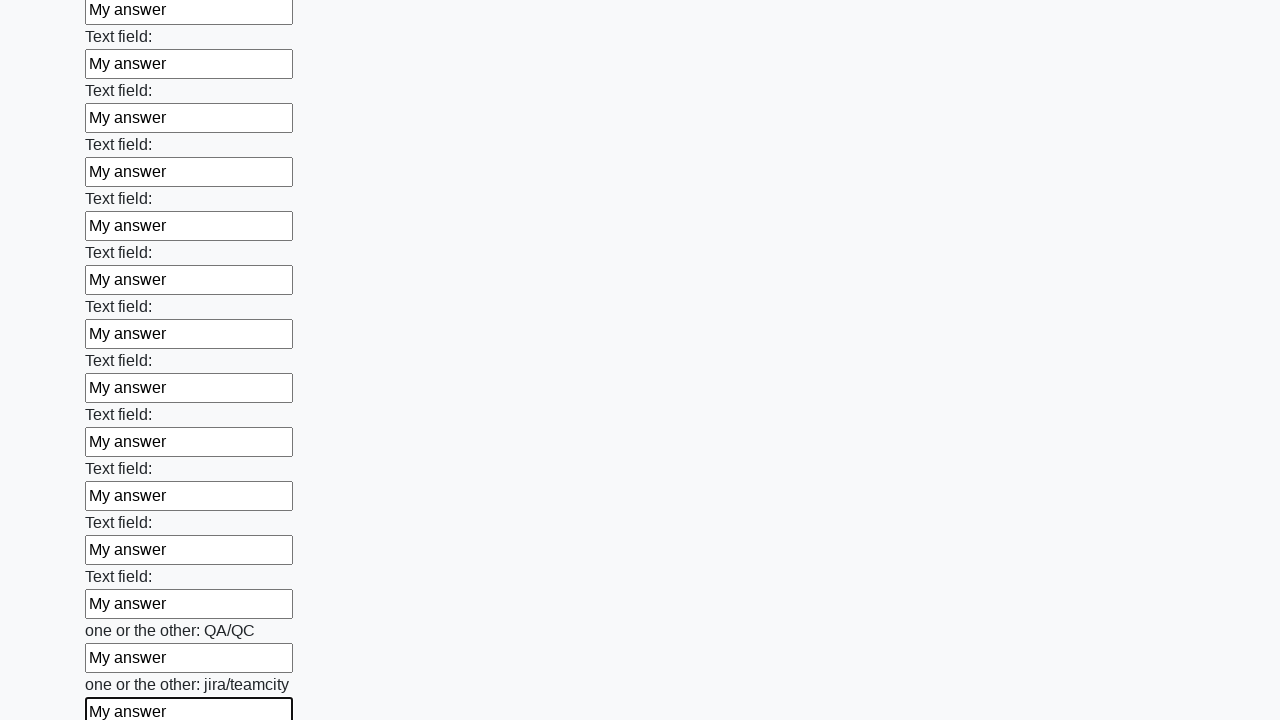

Filled an input field with 'My answer' on input >> nth=89
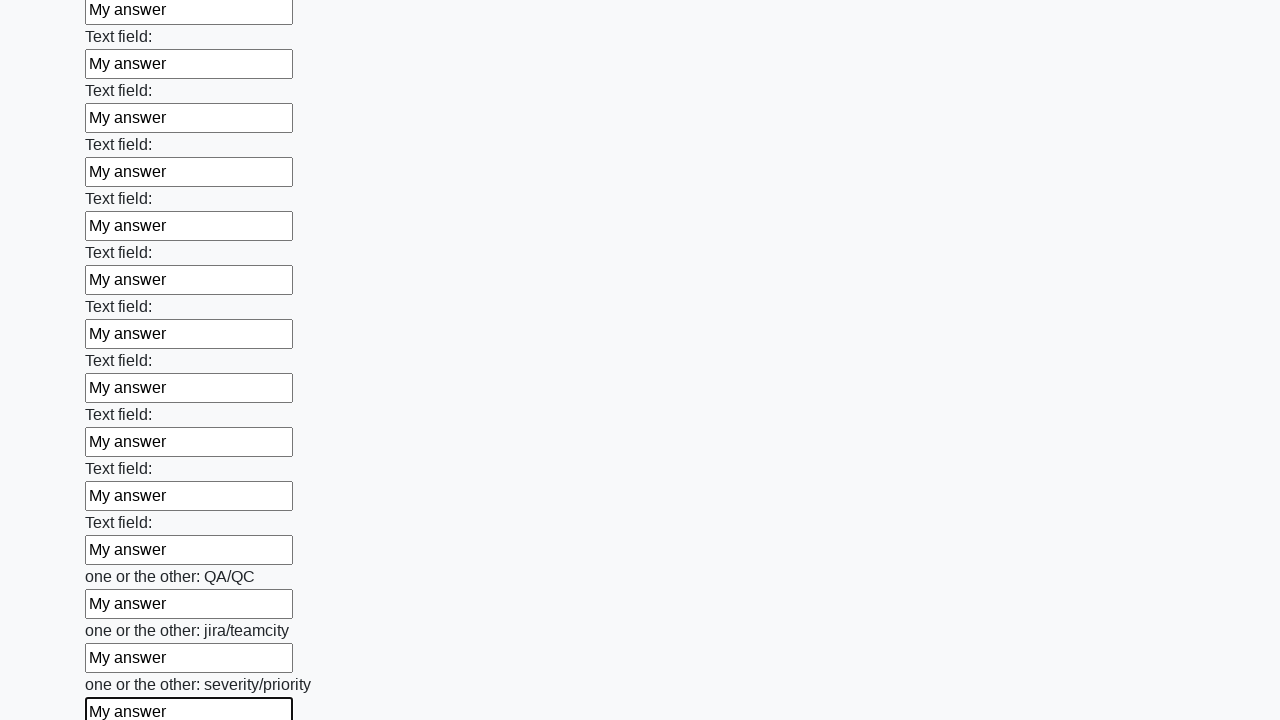

Filled an input field with 'My answer' on input >> nth=90
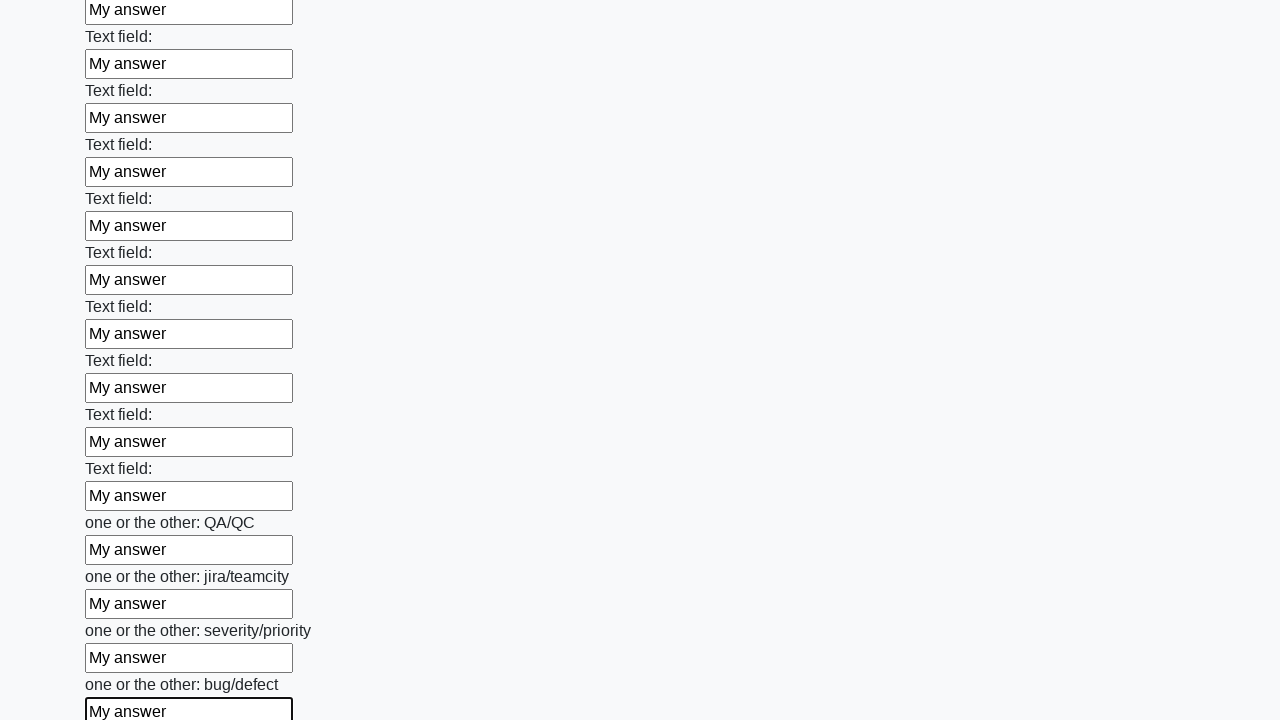

Filled an input field with 'My answer' on input >> nth=91
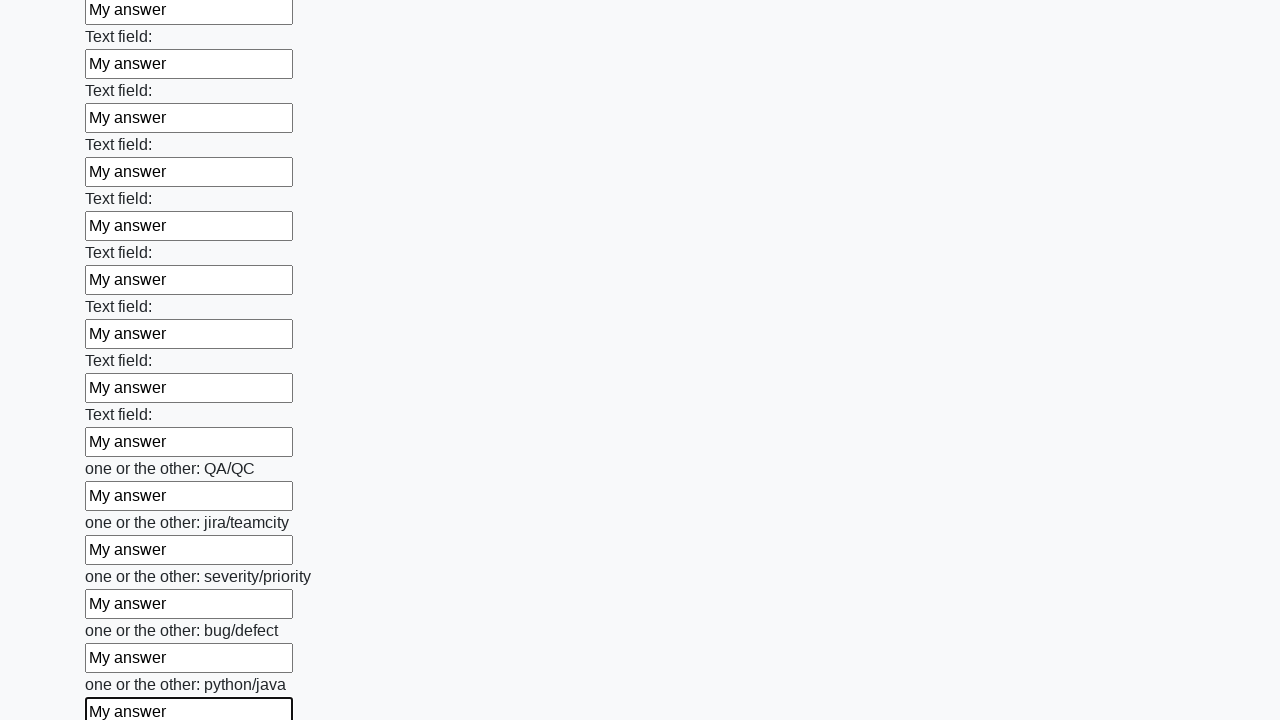

Filled an input field with 'My answer' on input >> nth=92
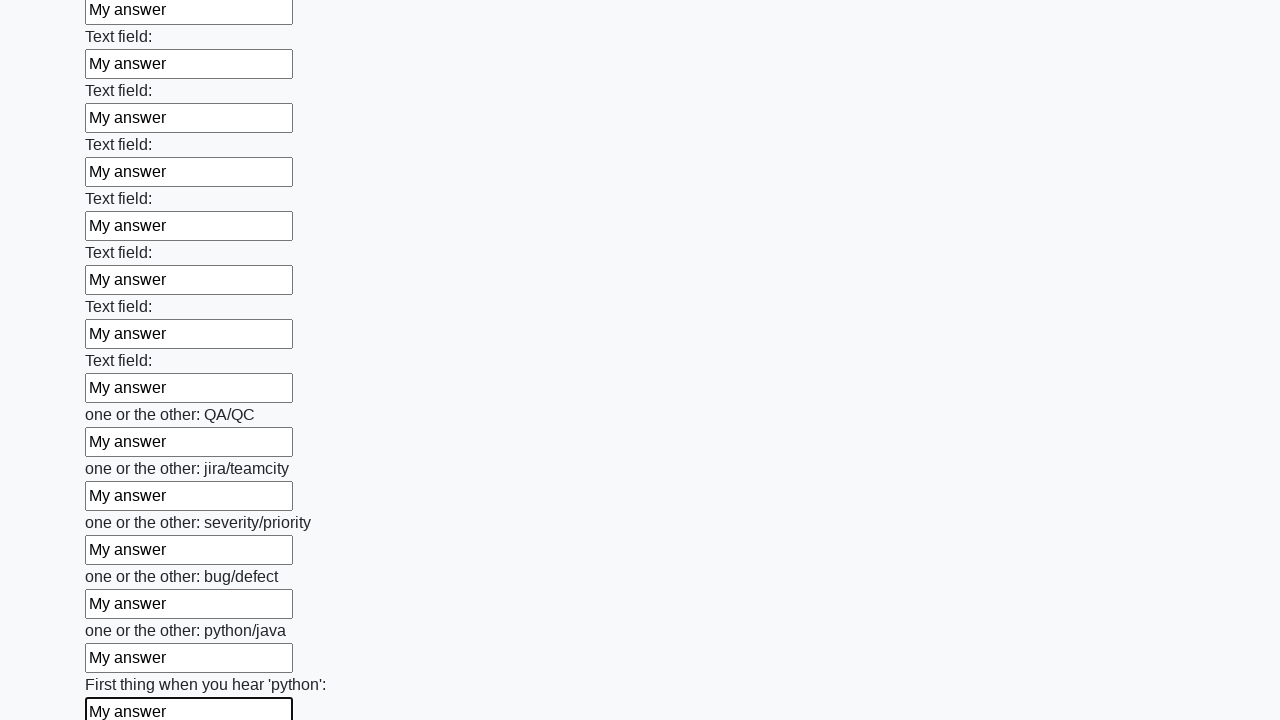

Filled an input field with 'My answer' on input >> nth=93
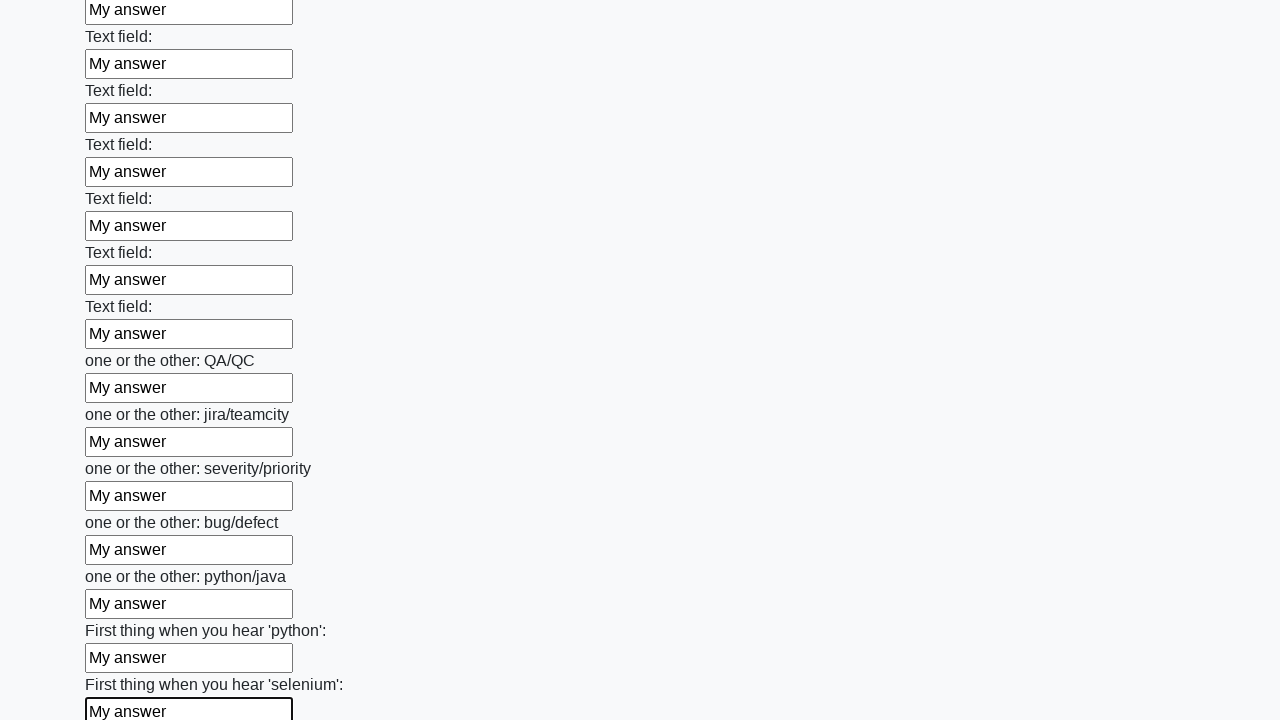

Filled an input field with 'My answer' on input >> nth=94
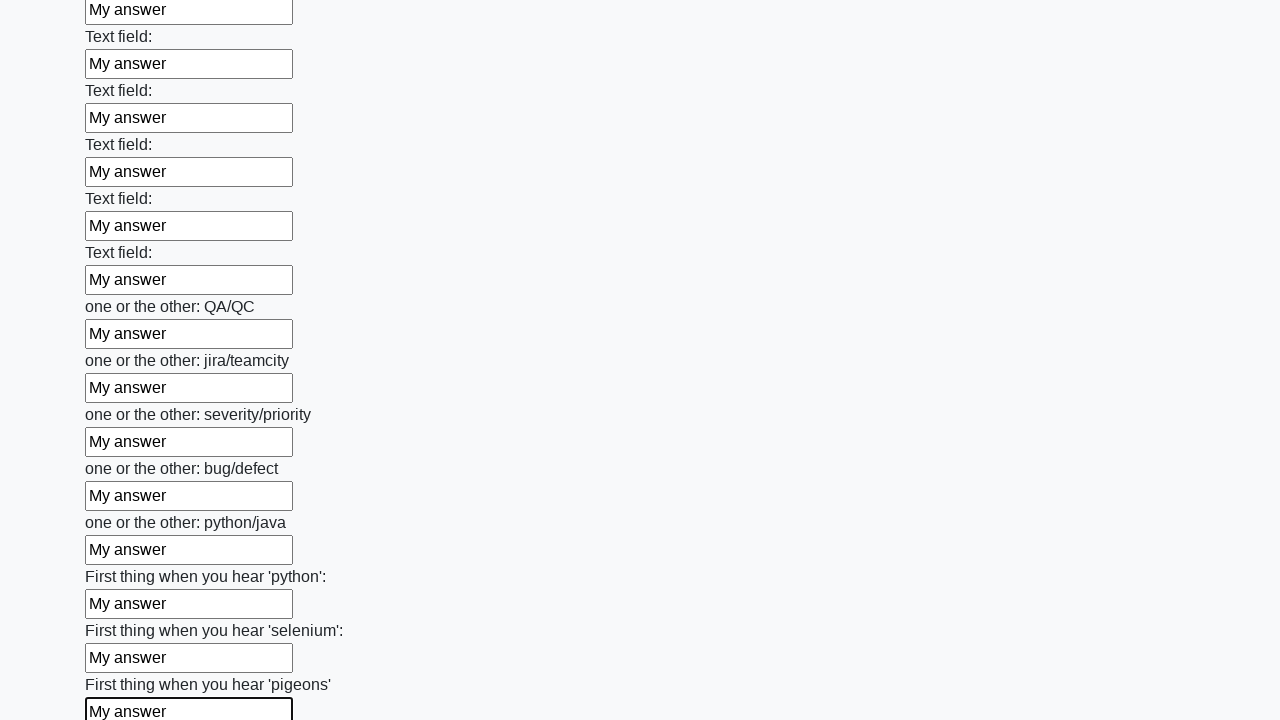

Filled an input field with 'My answer' on input >> nth=95
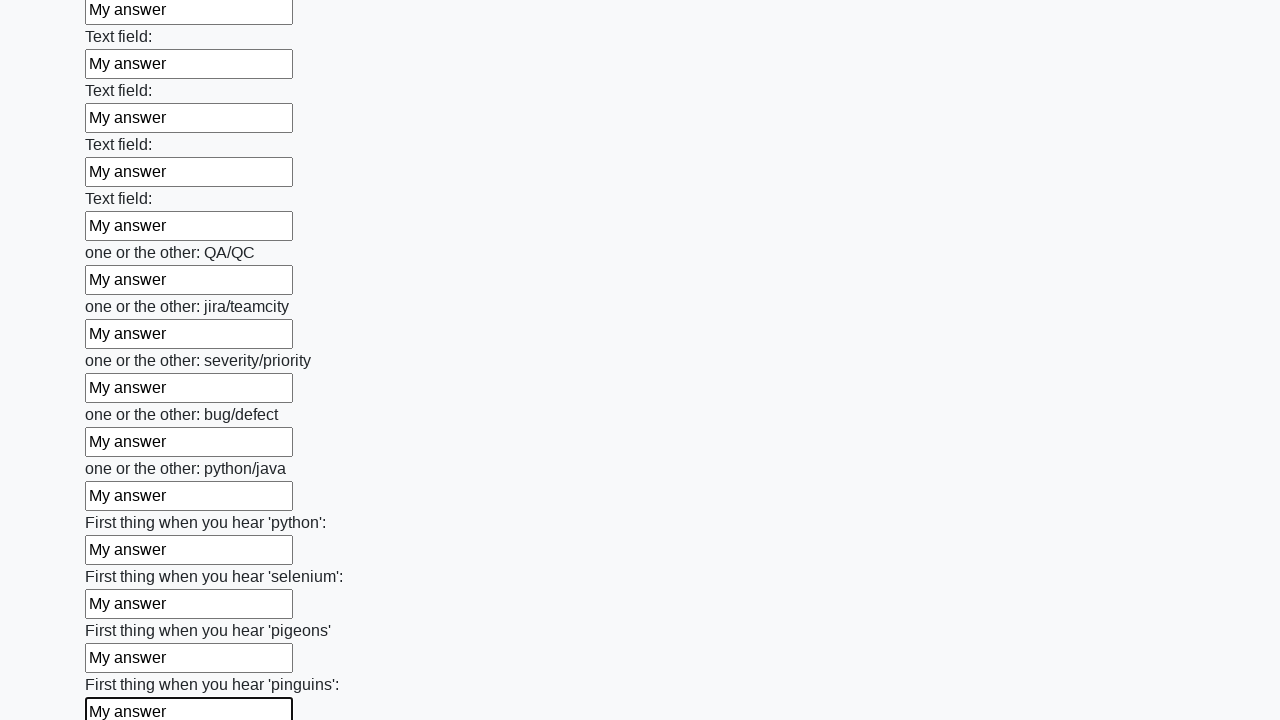

Filled an input field with 'My answer' on input >> nth=96
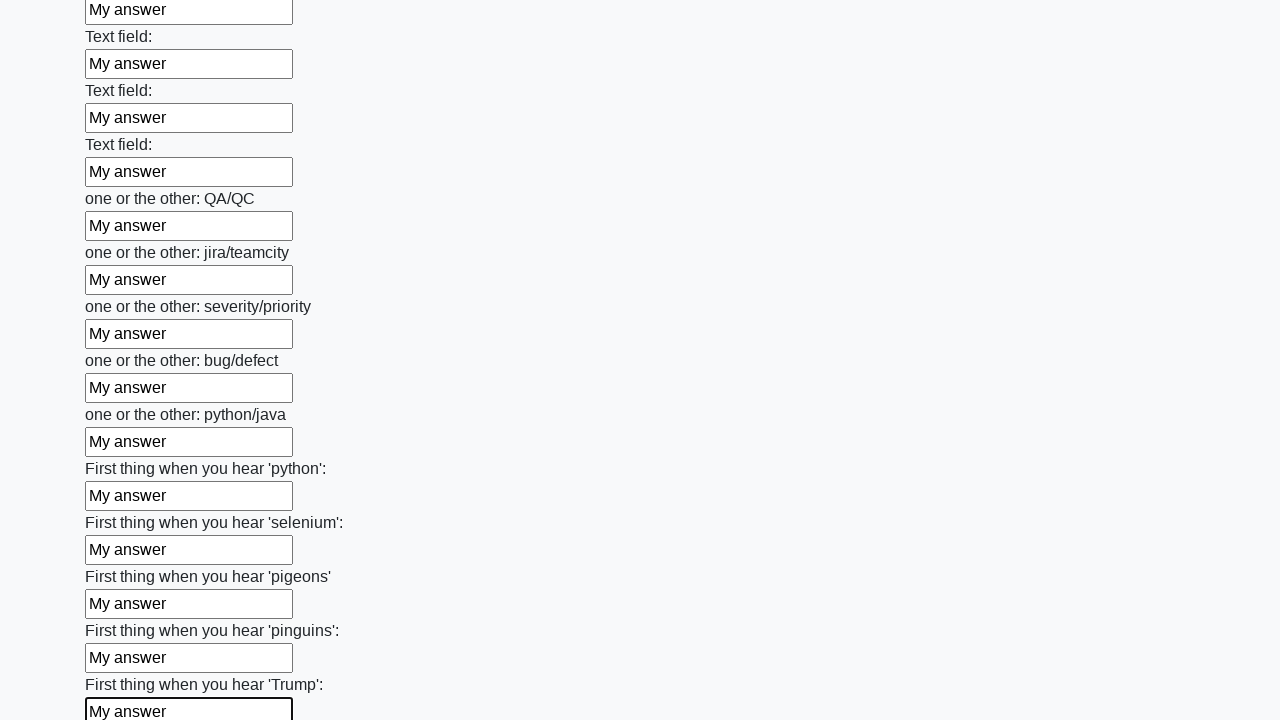

Filled an input field with 'My answer' on input >> nth=97
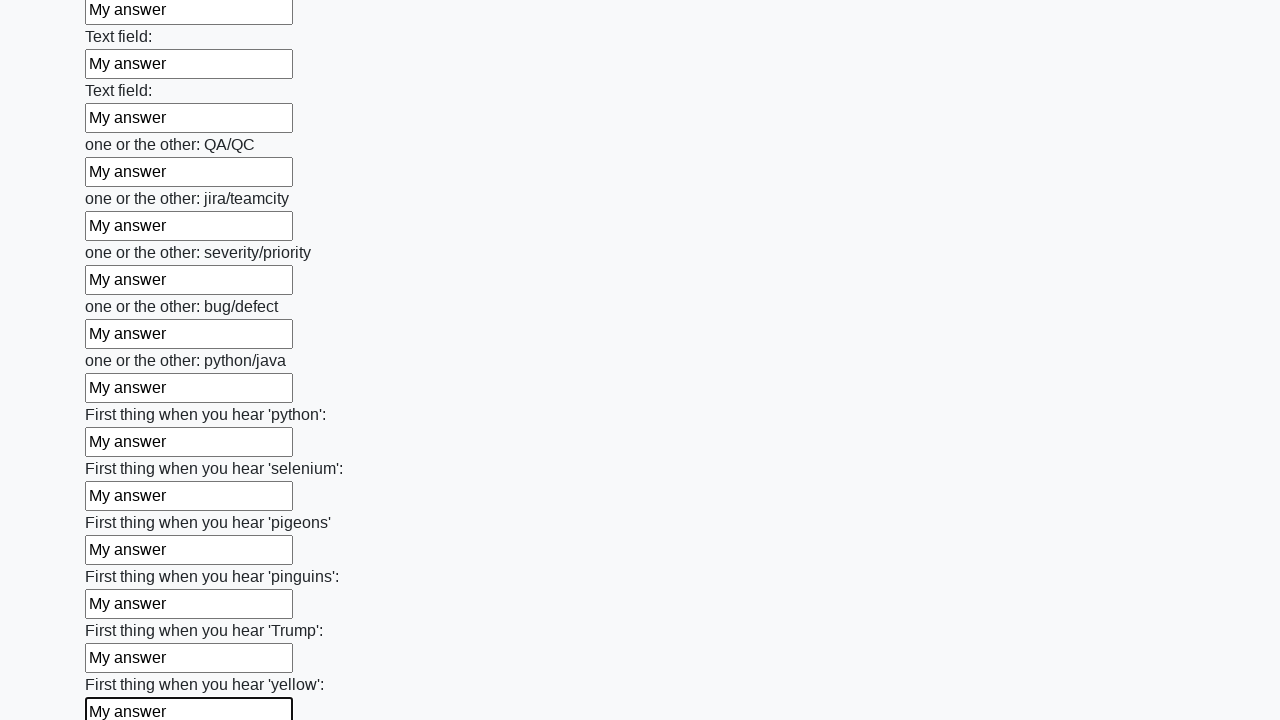

Filled an input field with 'My answer' on input >> nth=98
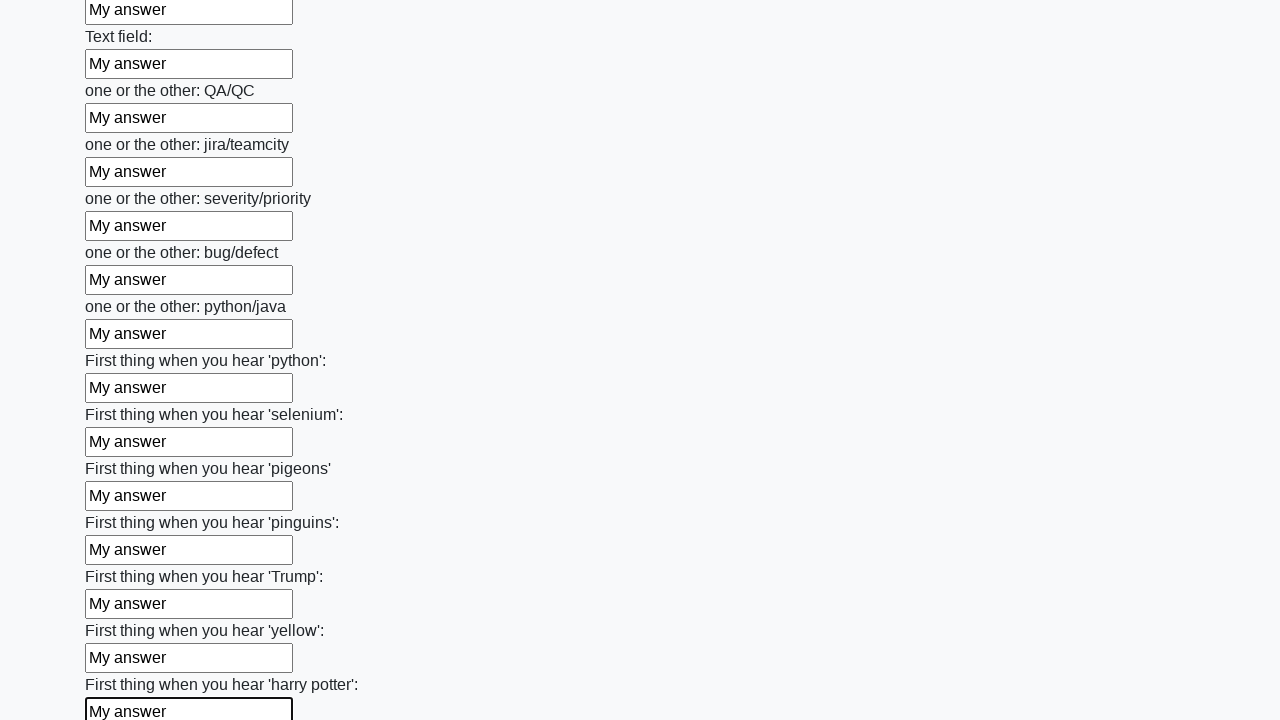

Filled an input field with 'My answer' on input >> nth=99
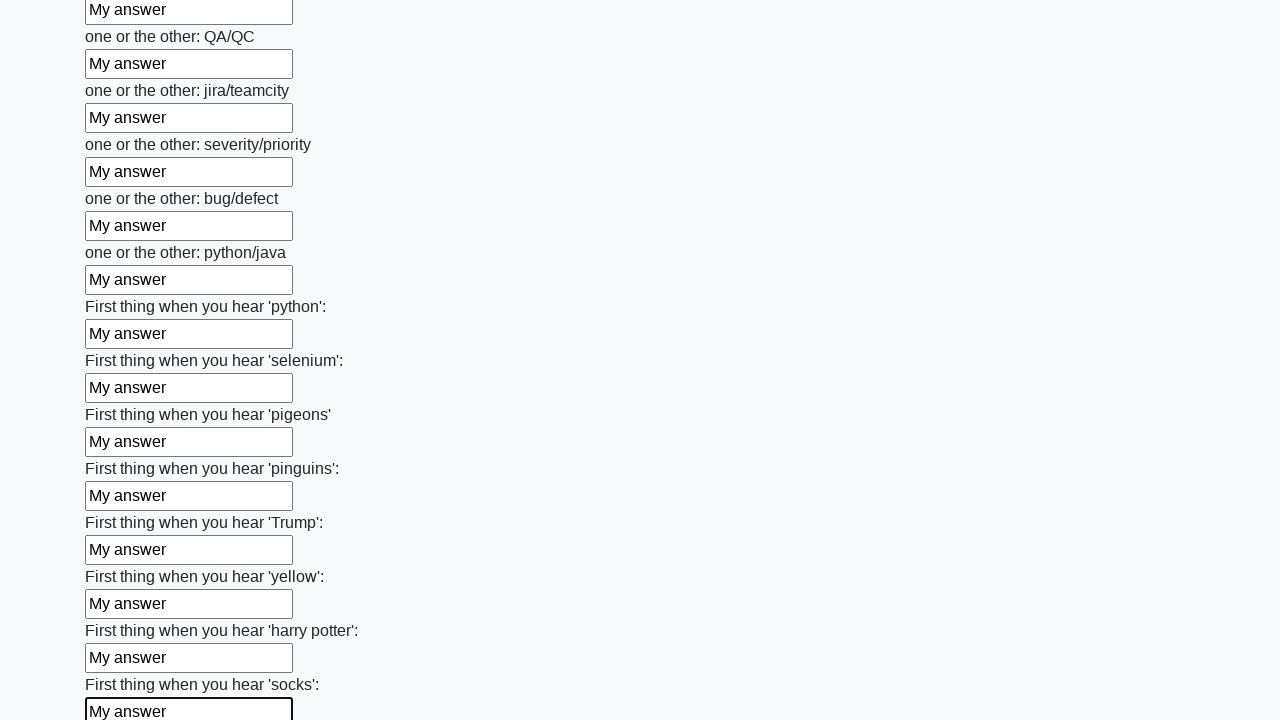

Clicked the submit button to submit the form at (123, 611) on button.btn
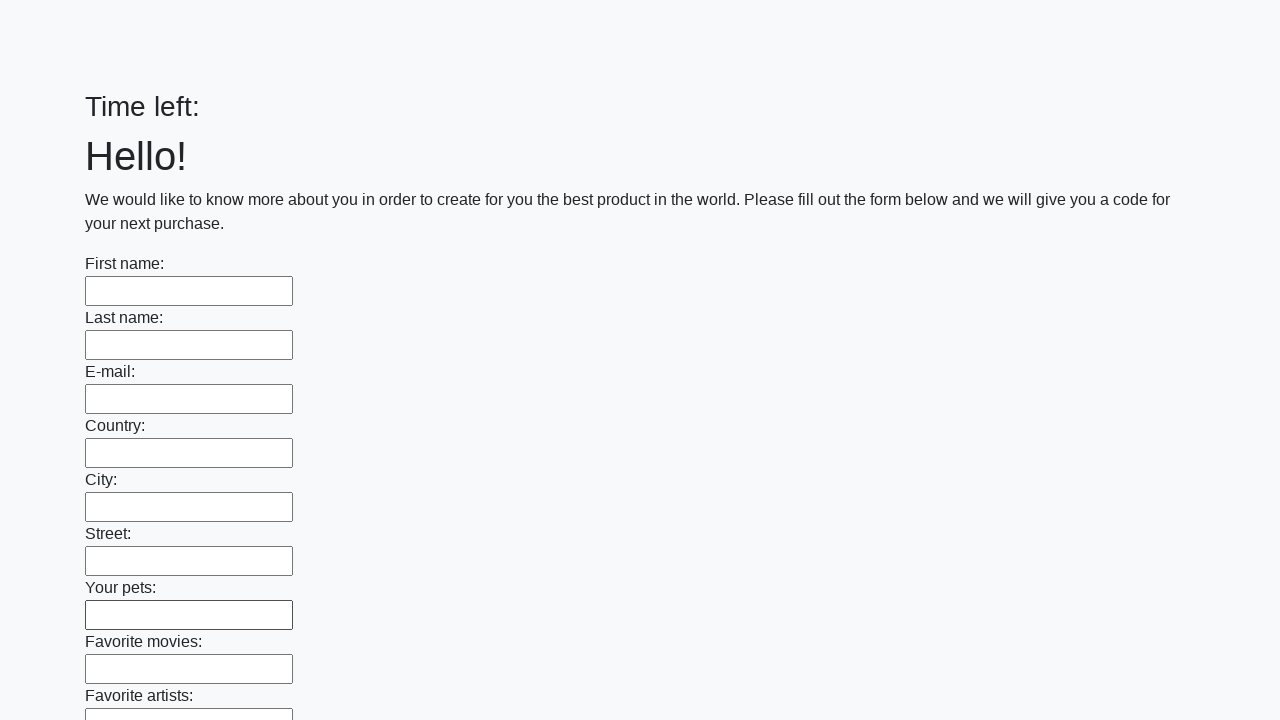

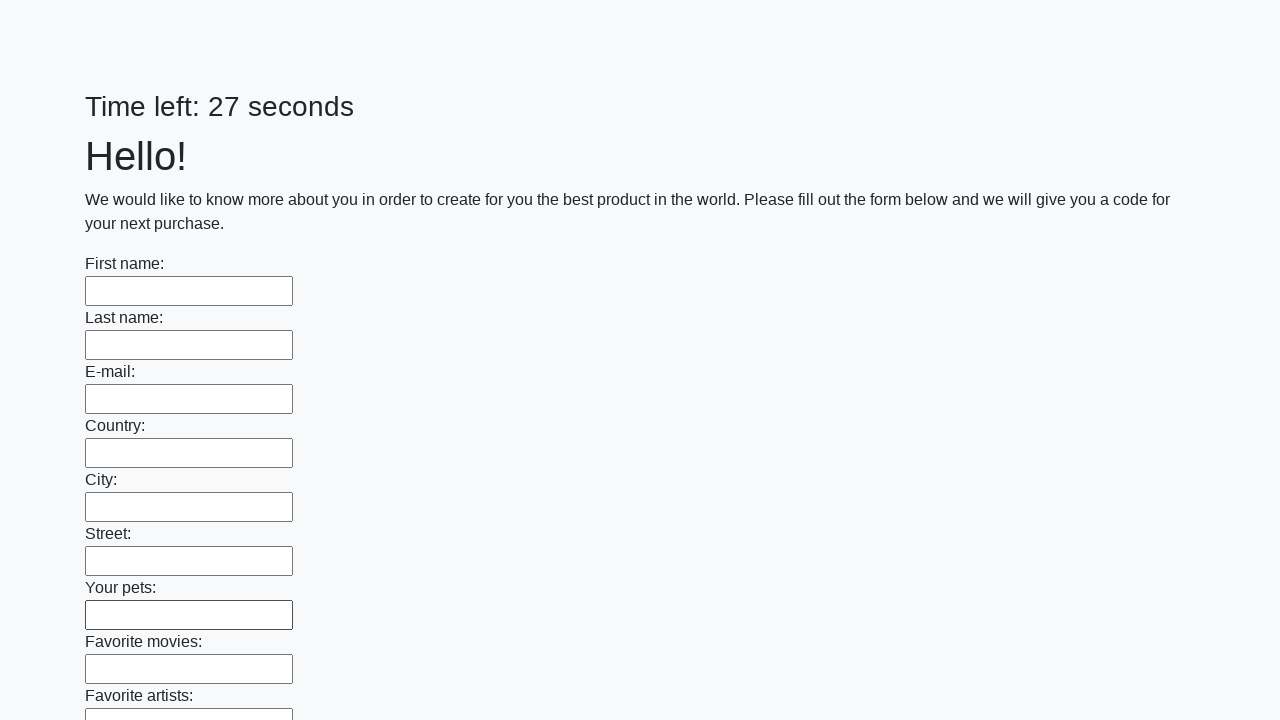